Tests filling a large form by entering the same text into all input fields and submitting the form

Starting URL: http://suninjuly.github.io/huge_form.html

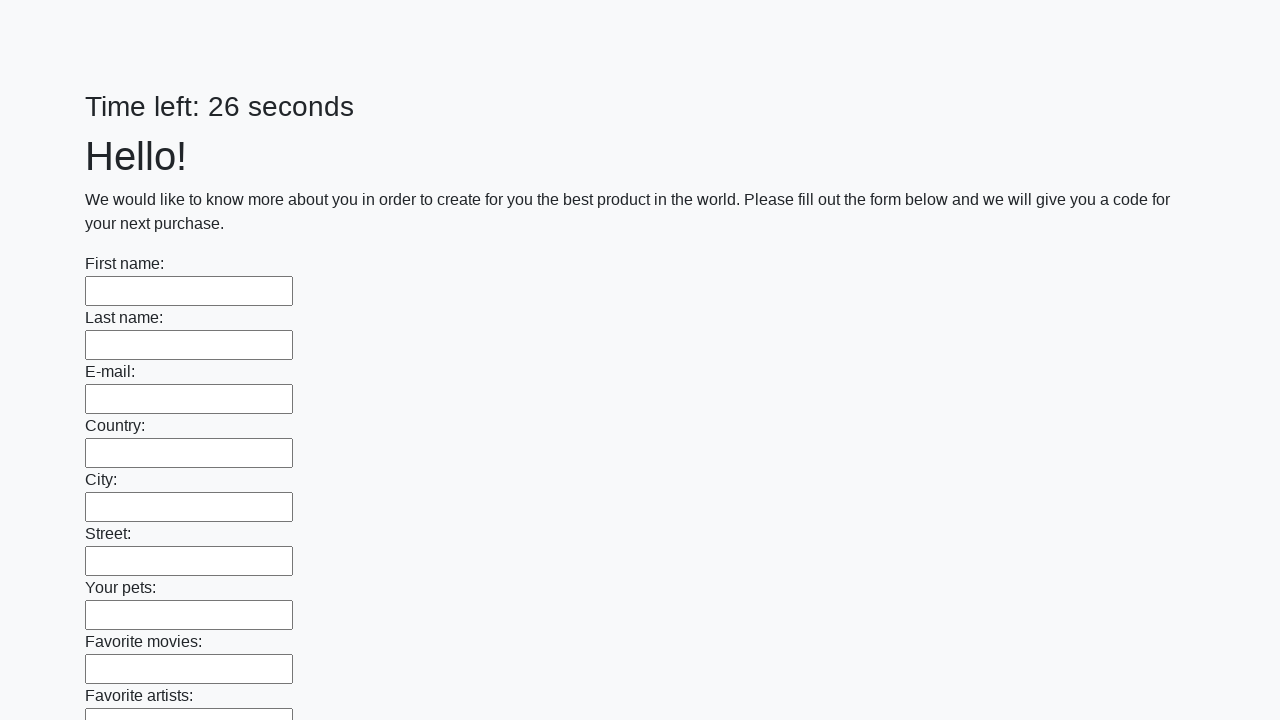

Navigated to huge form page
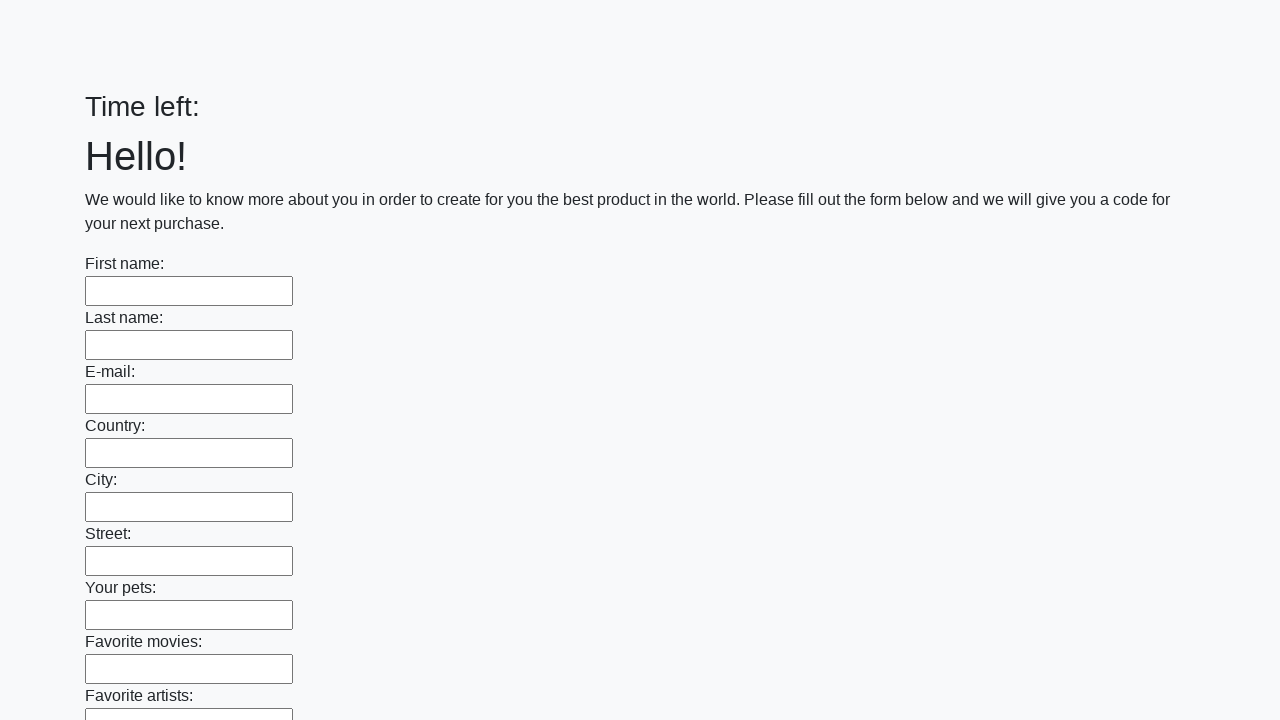

Located all input fields on the form
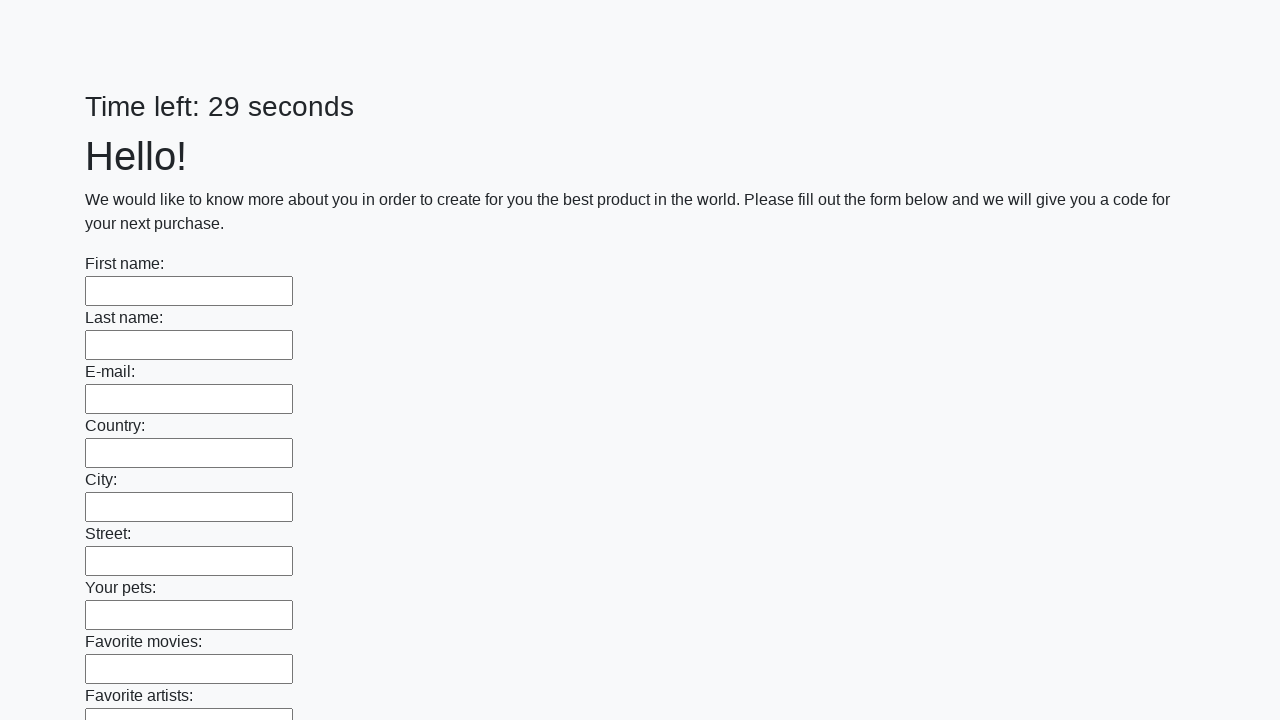

Filled an input field with 'Мой ответ' on input >> nth=0
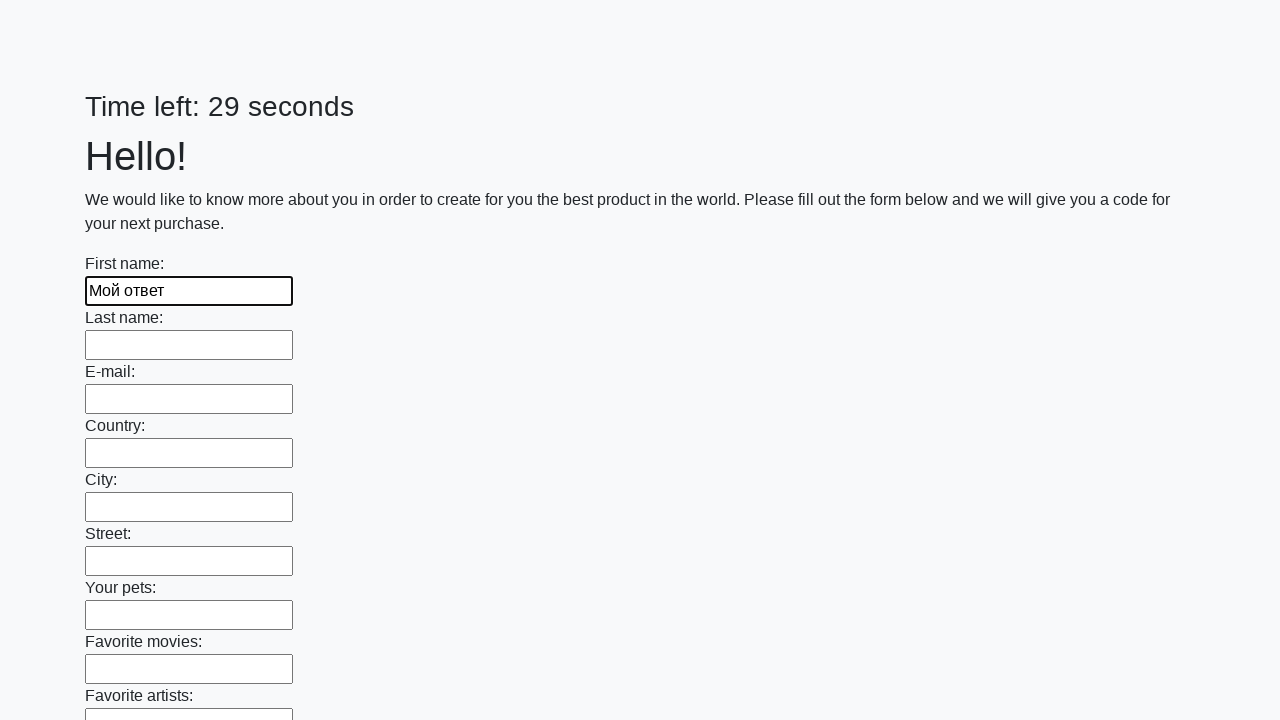

Filled an input field with 'Мой ответ' on input >> nth=1
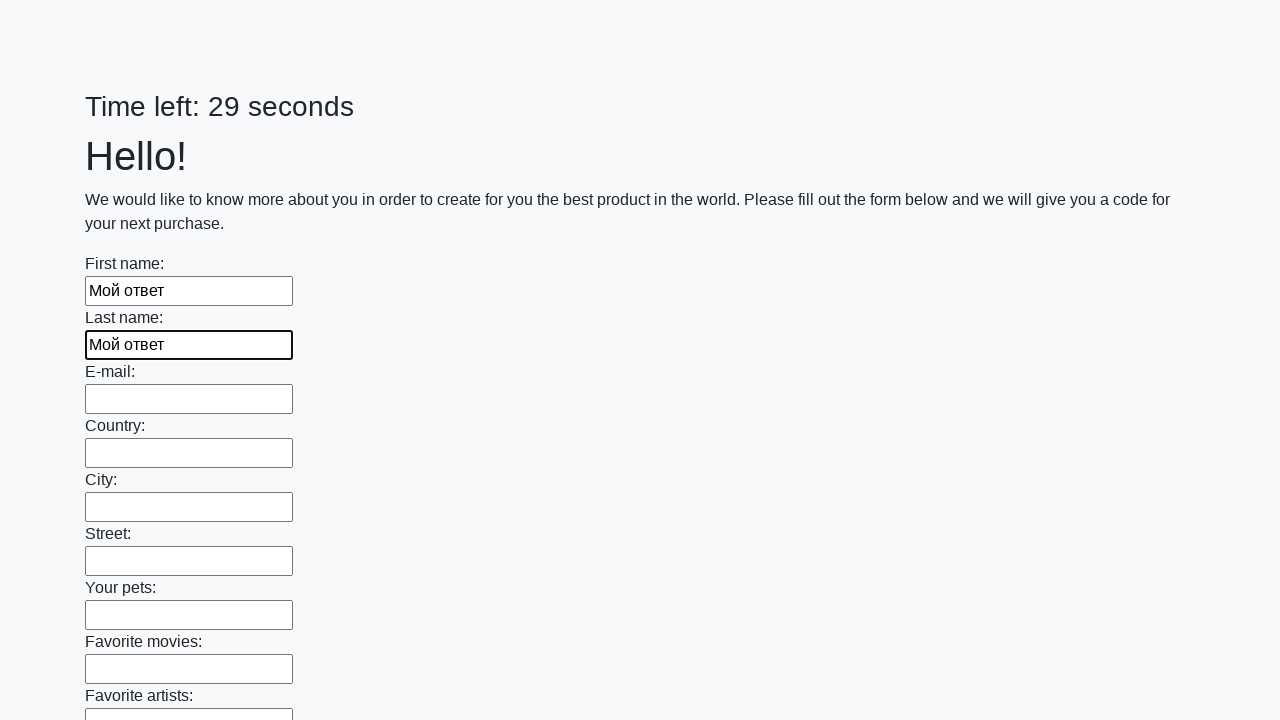

Filled an input field with 'Мой ответ' on input >> nth=2
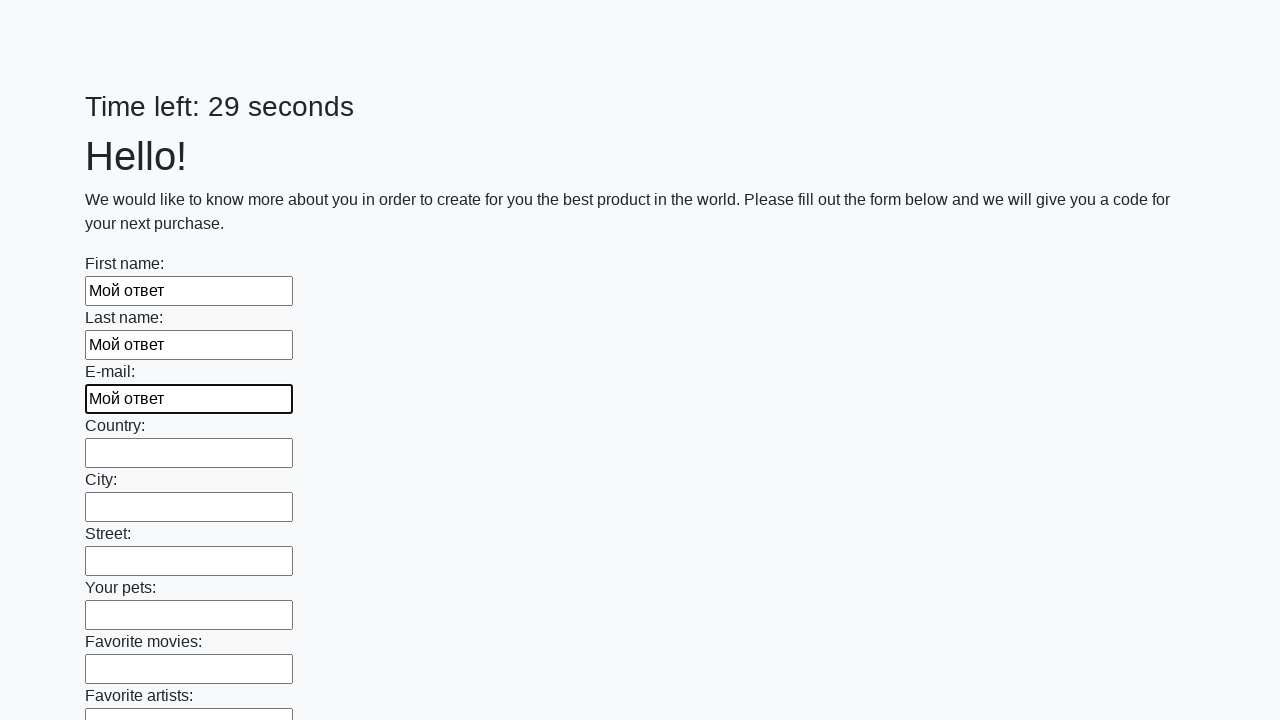

Filled an input field with 'Мой ответ' on input >> nth=3
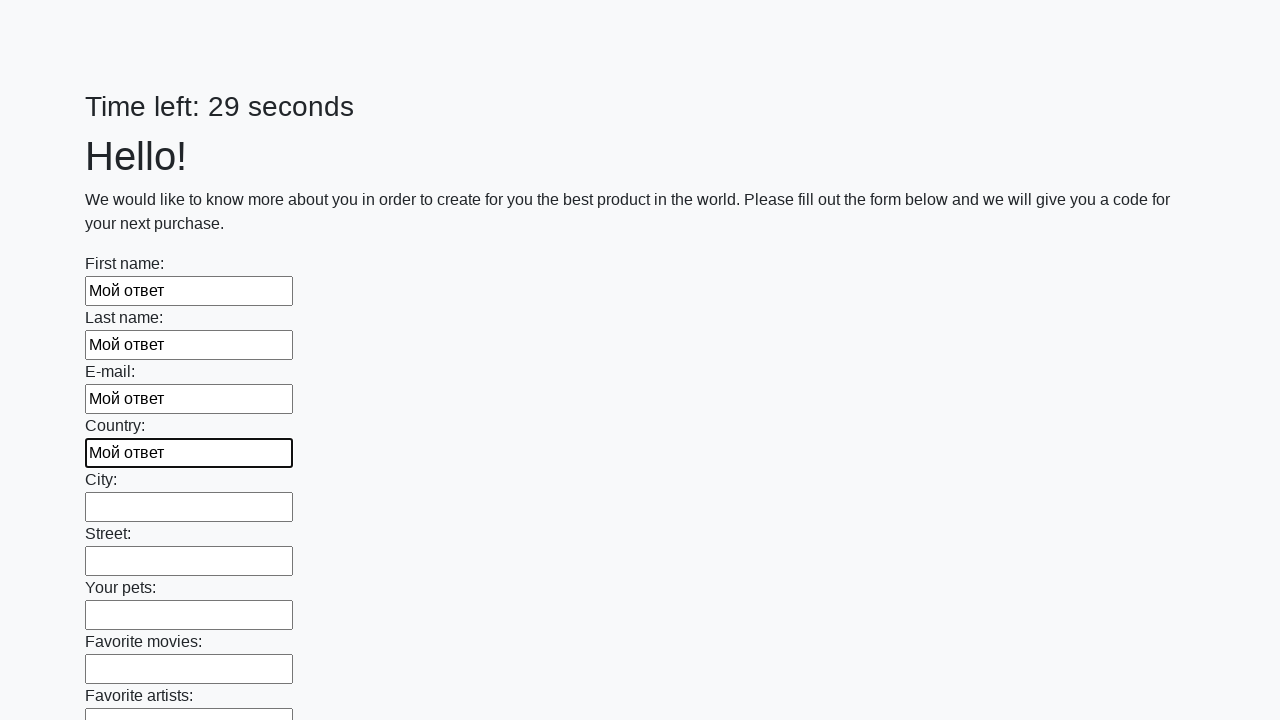

Filled an input field with 'Мой ответ' on input >> nth=4
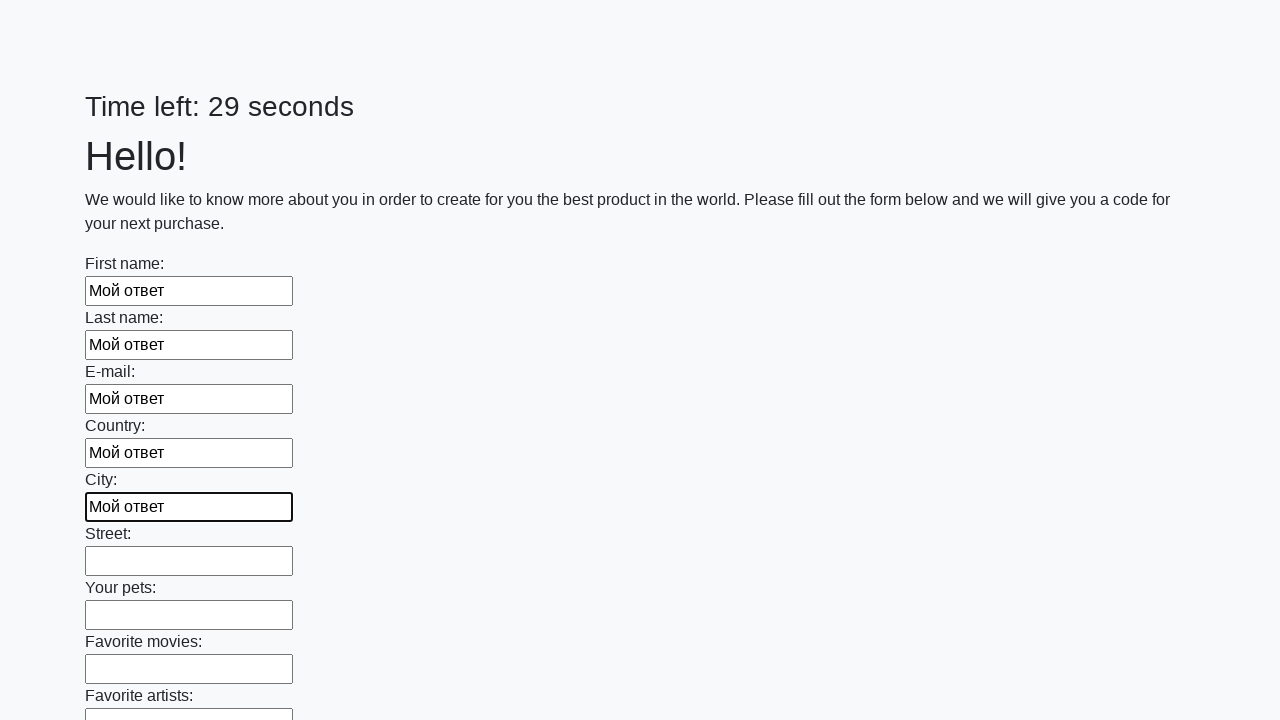

Filled an input field with 'Мой ответ' on input >> nth=5
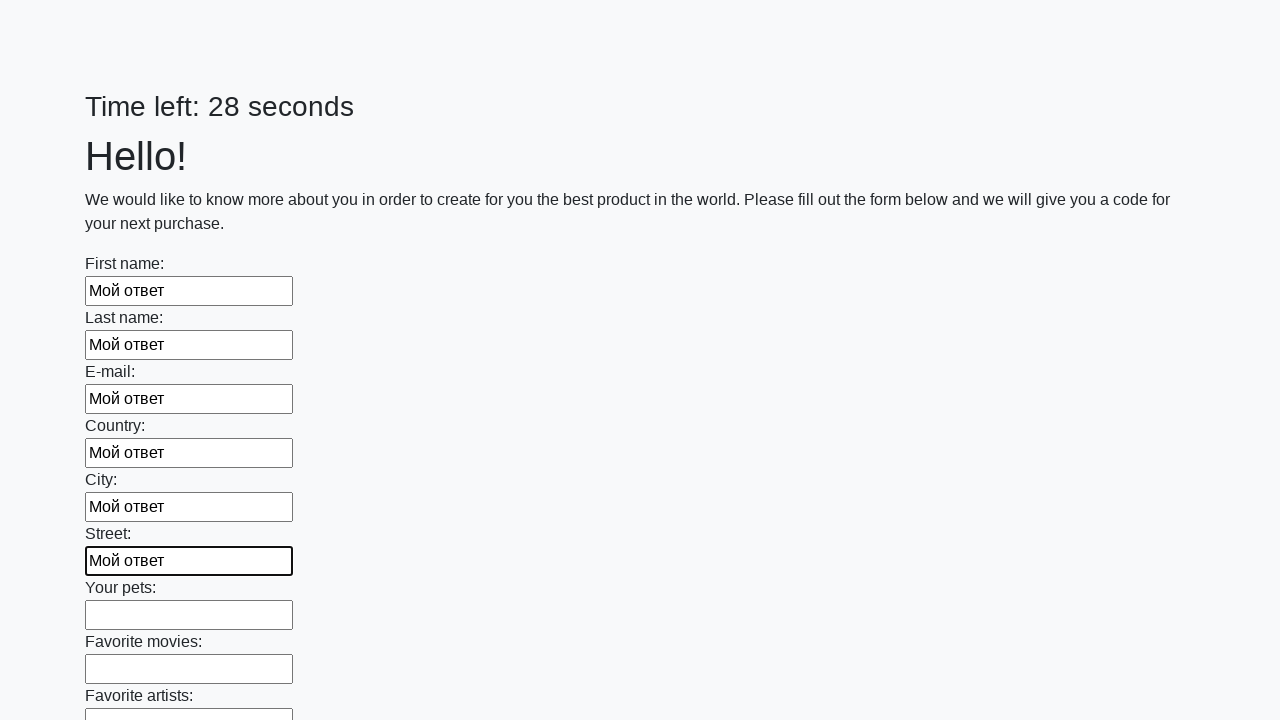

Filled an input field with 'Мой ответ' on input >> nth=6
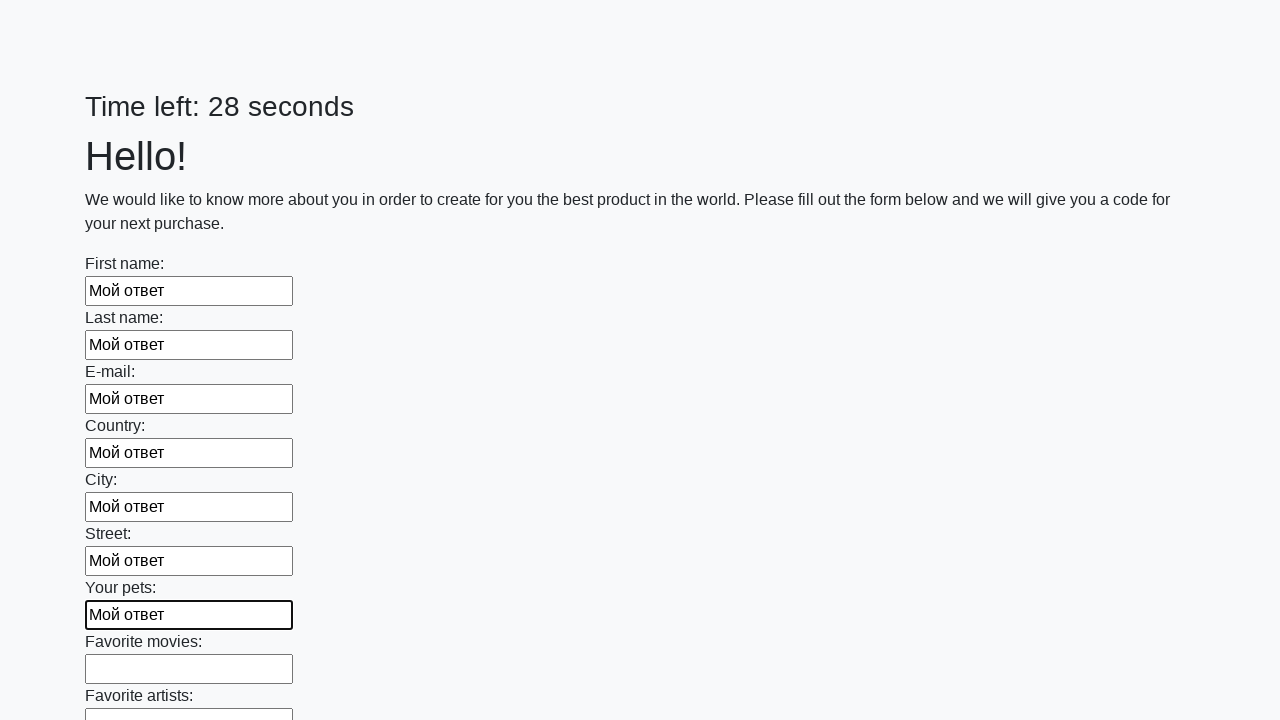

Filled an input field with 'Мой ответ' on input >> nth=7
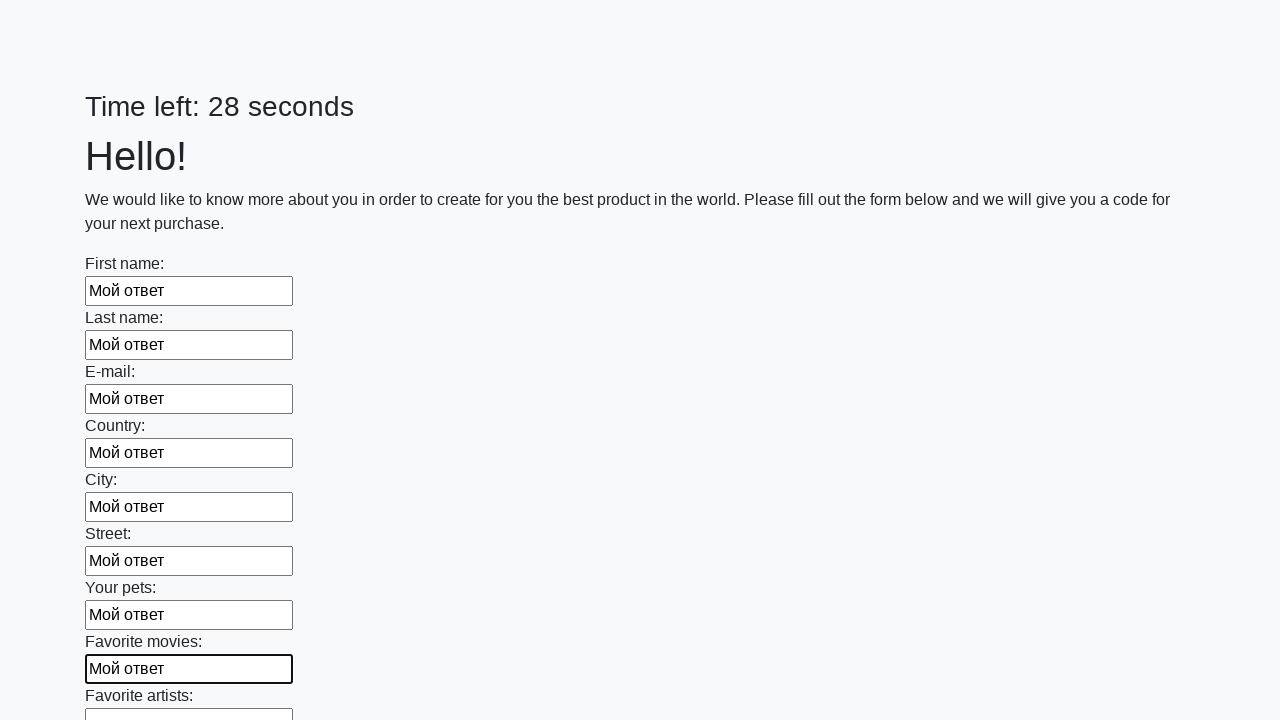

Filled an input field with 'Мой ответ' on input >> nth=8
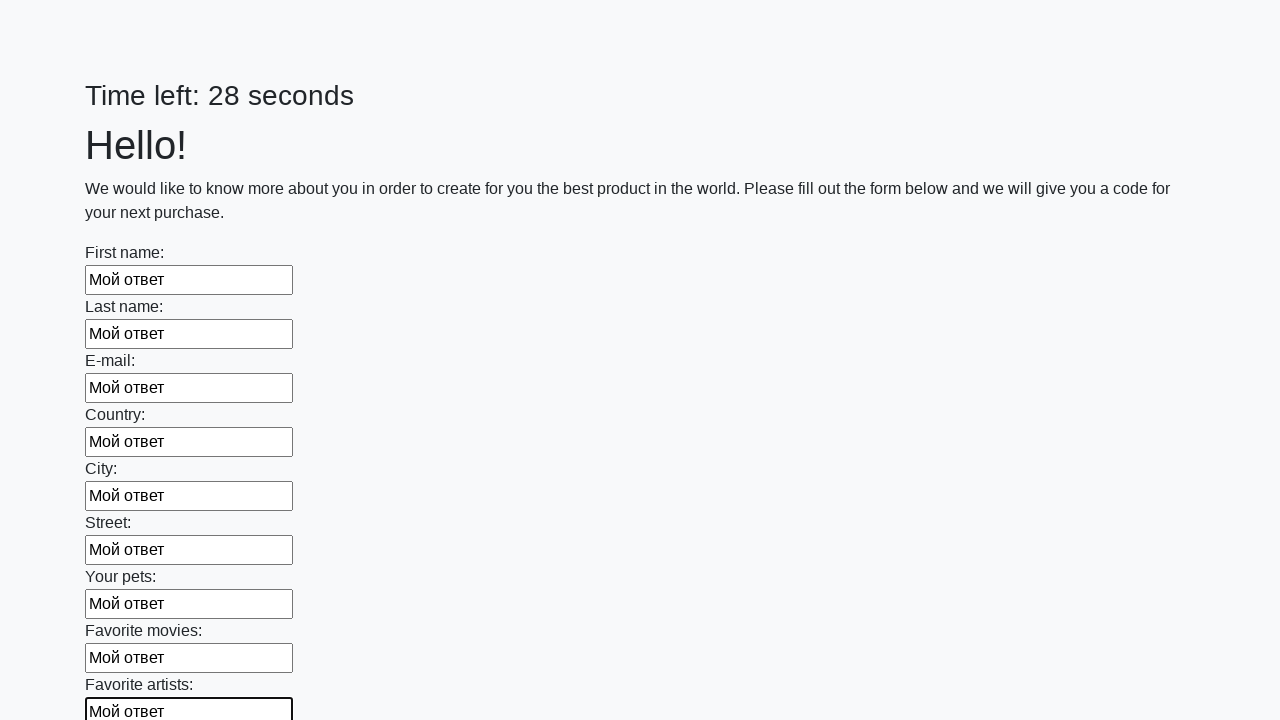

Filled an input field with 'Мой ответ' on input >> nth=9
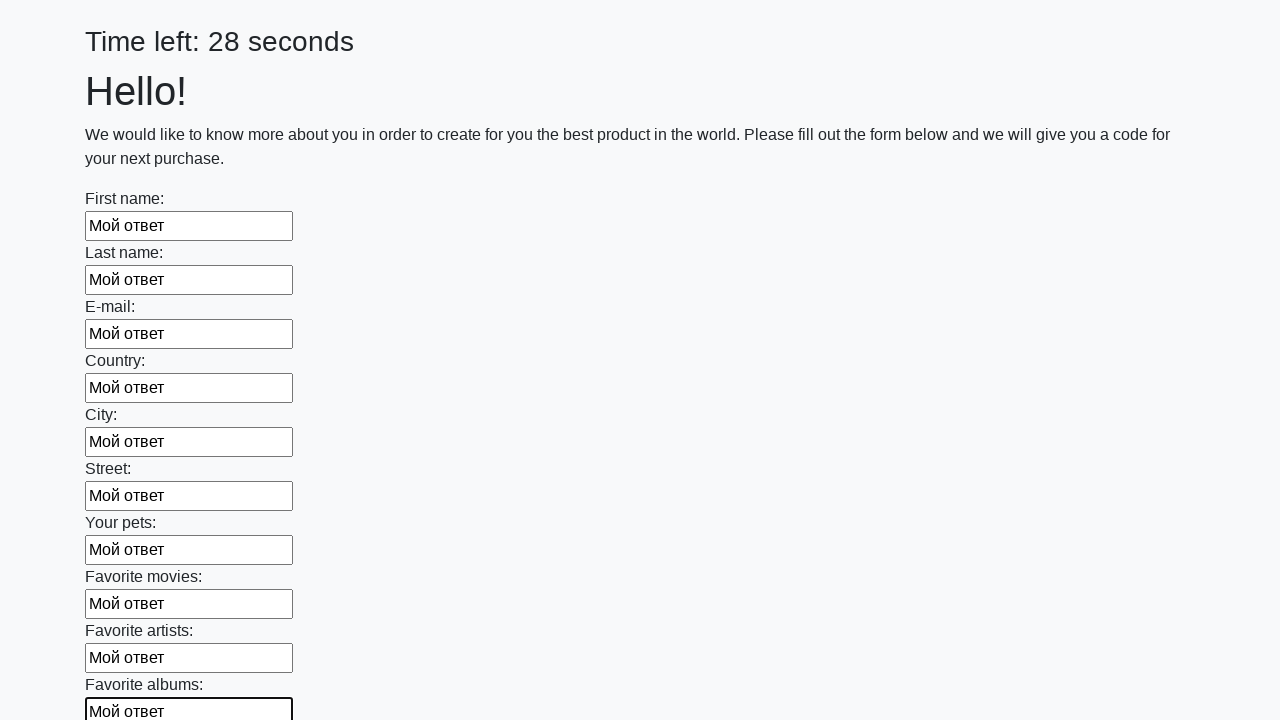

Filled an input field with 'Мой ответ' on input >> nth=10
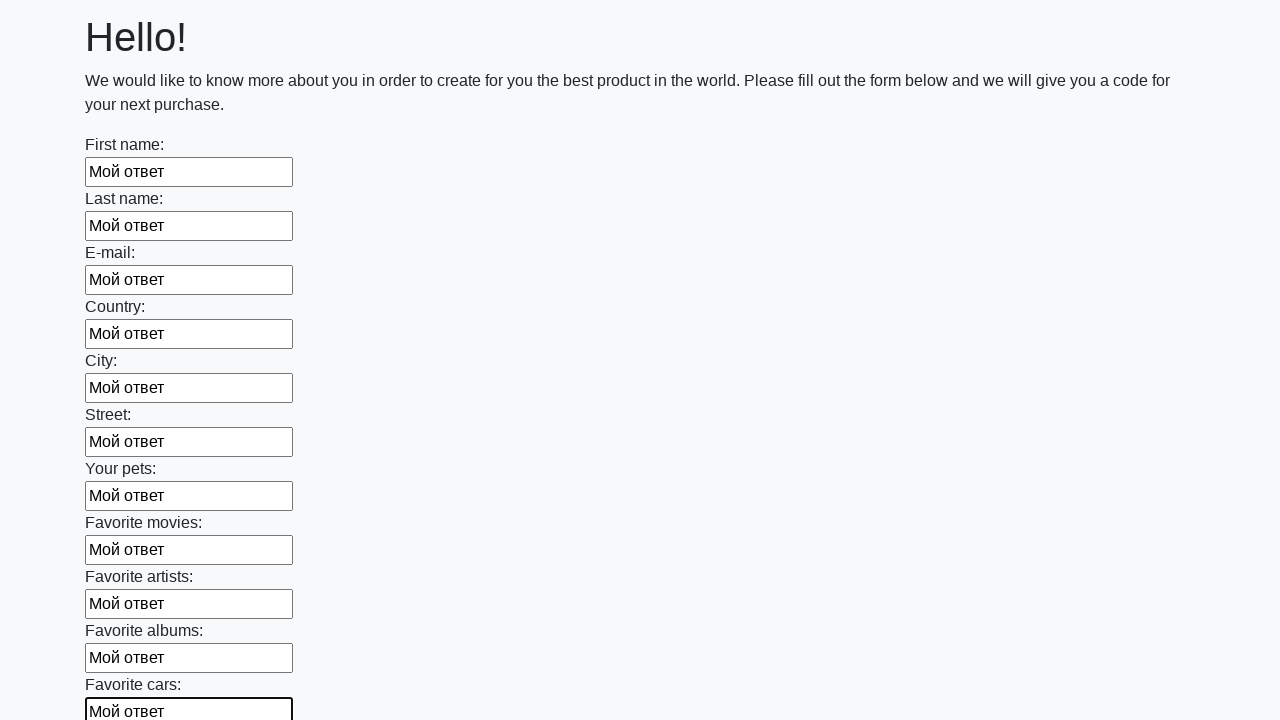

Filled an input field with 'Мой ответ' on input >> nth=11
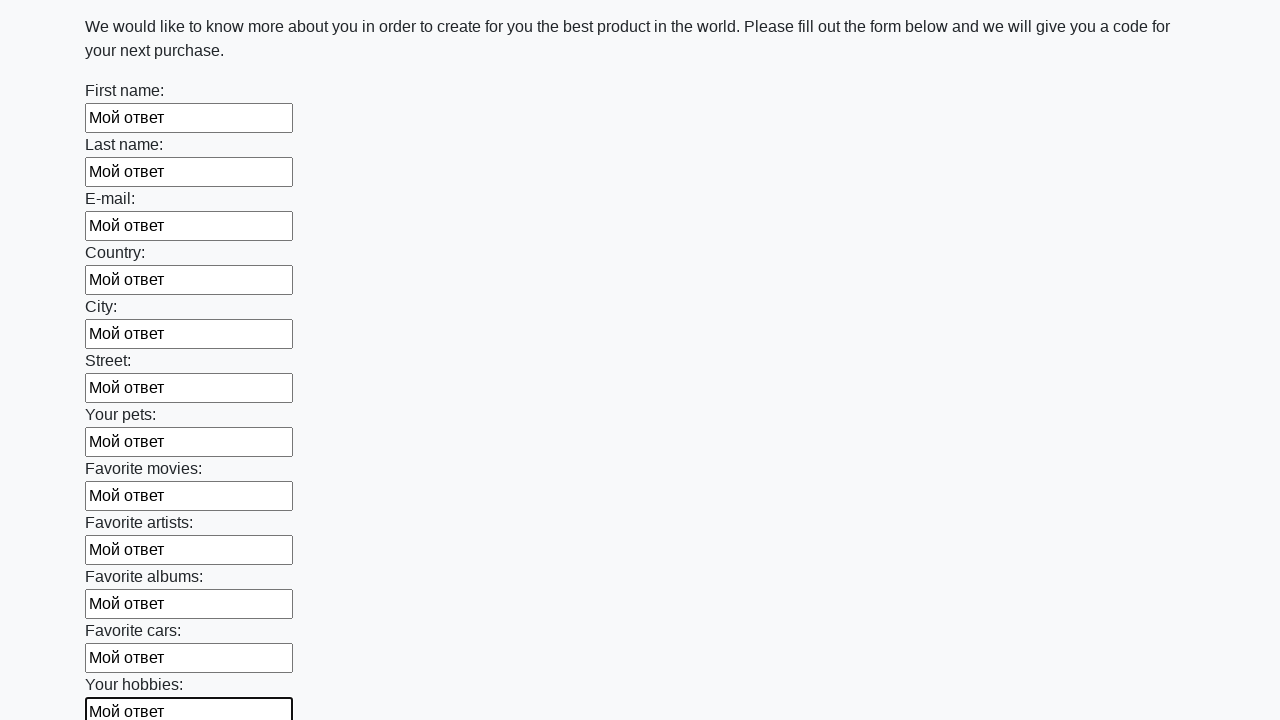

Filled an input field with 'Мой ответ' on input >> nth=12
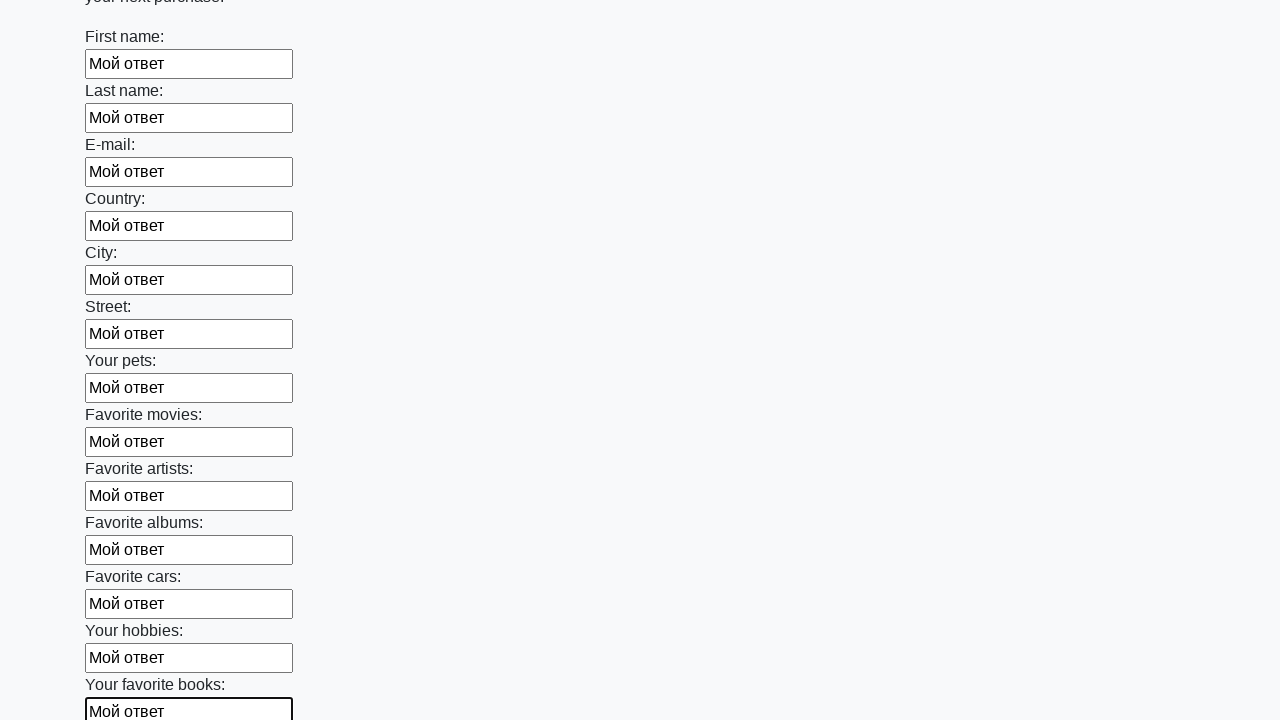

Filled an input field with 'Мой ответ' on input >> nth=13
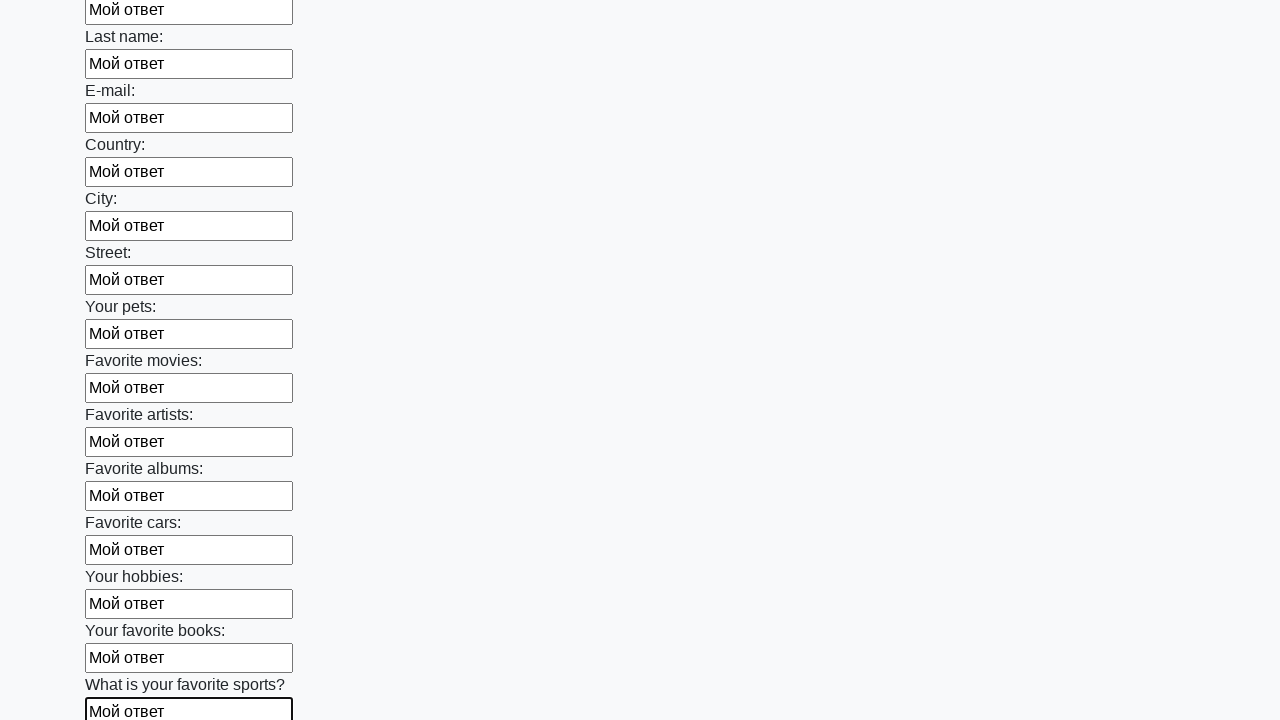

Filled an input field with 'Мой ответ' on input >> nth=14
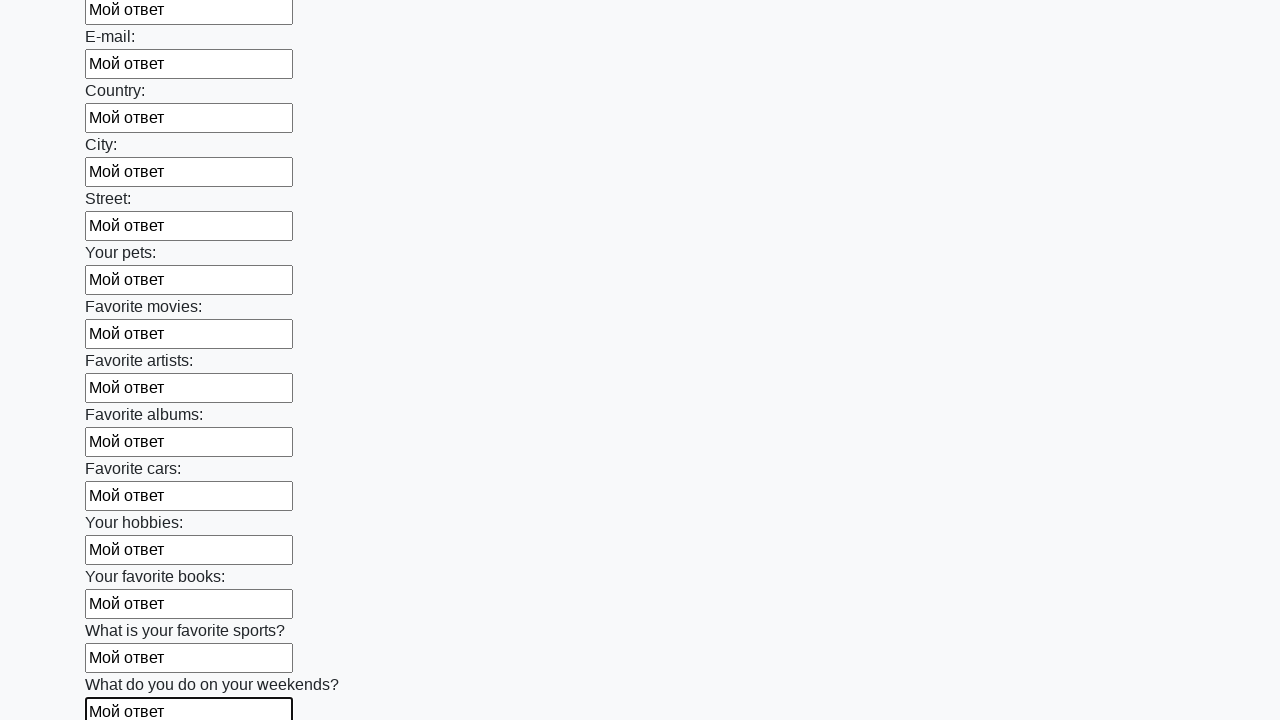

Filled an input field with 'Мой ответ' on input >> nth=15
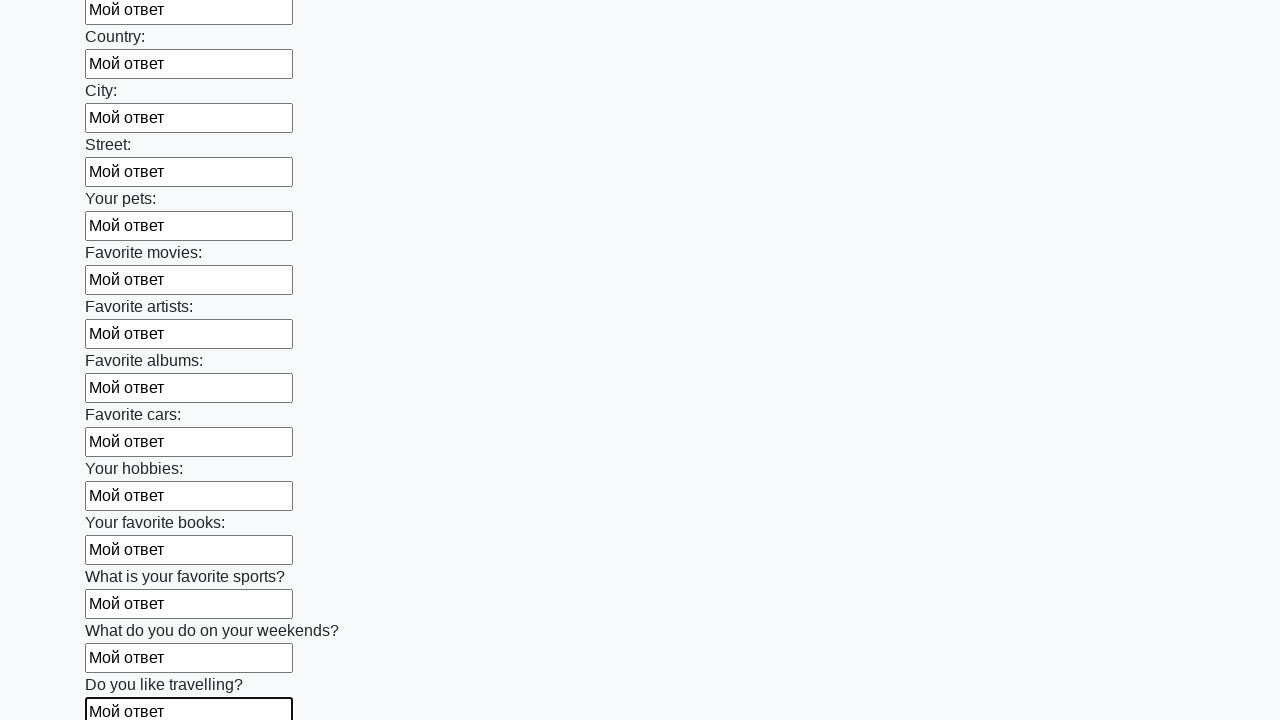

Filled an input field with 'Мой ответ' on input >> nth=16
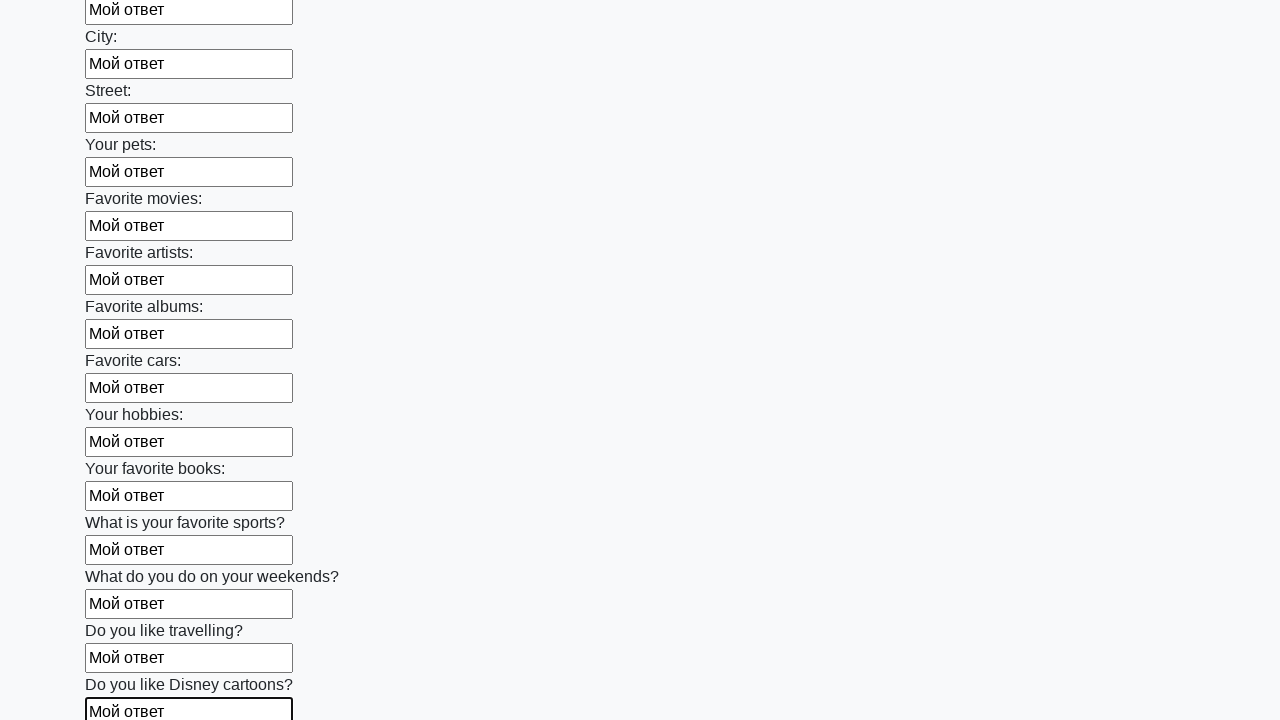

Filled an input field with 'Мой ответ' on input >> nth=17
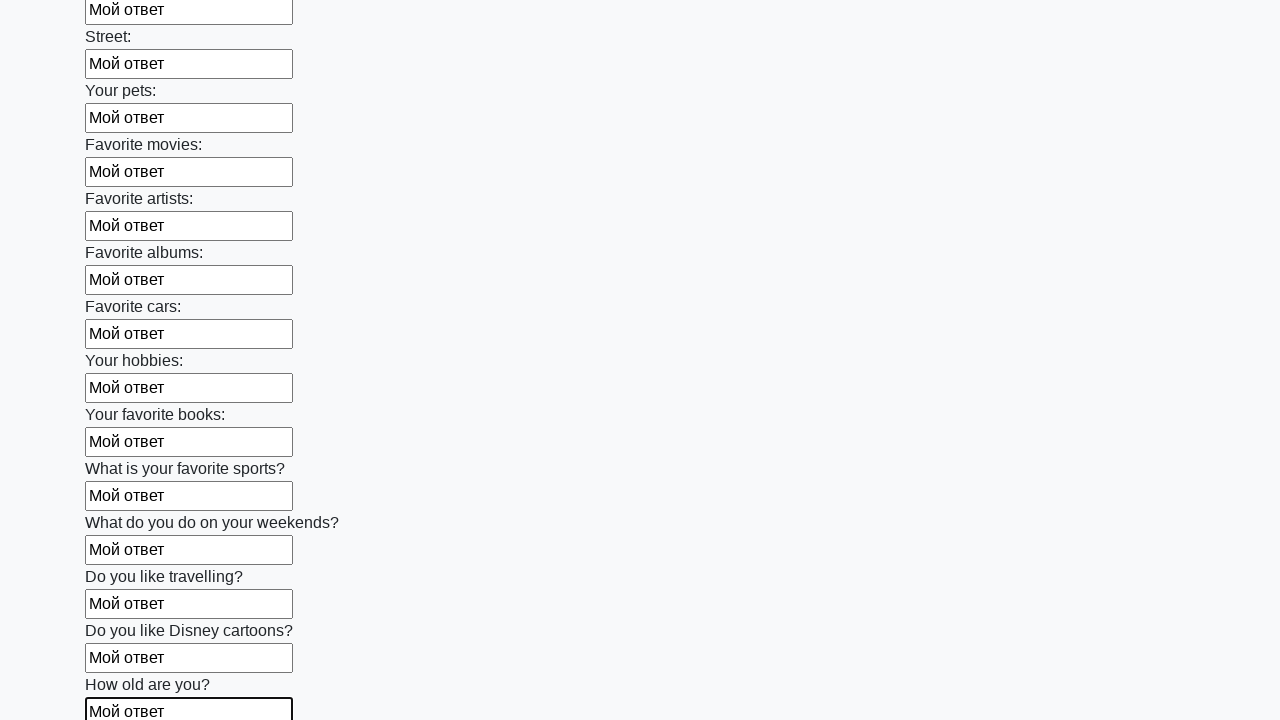

Filled an input field with 'Мой ответ' on input >> nth=18
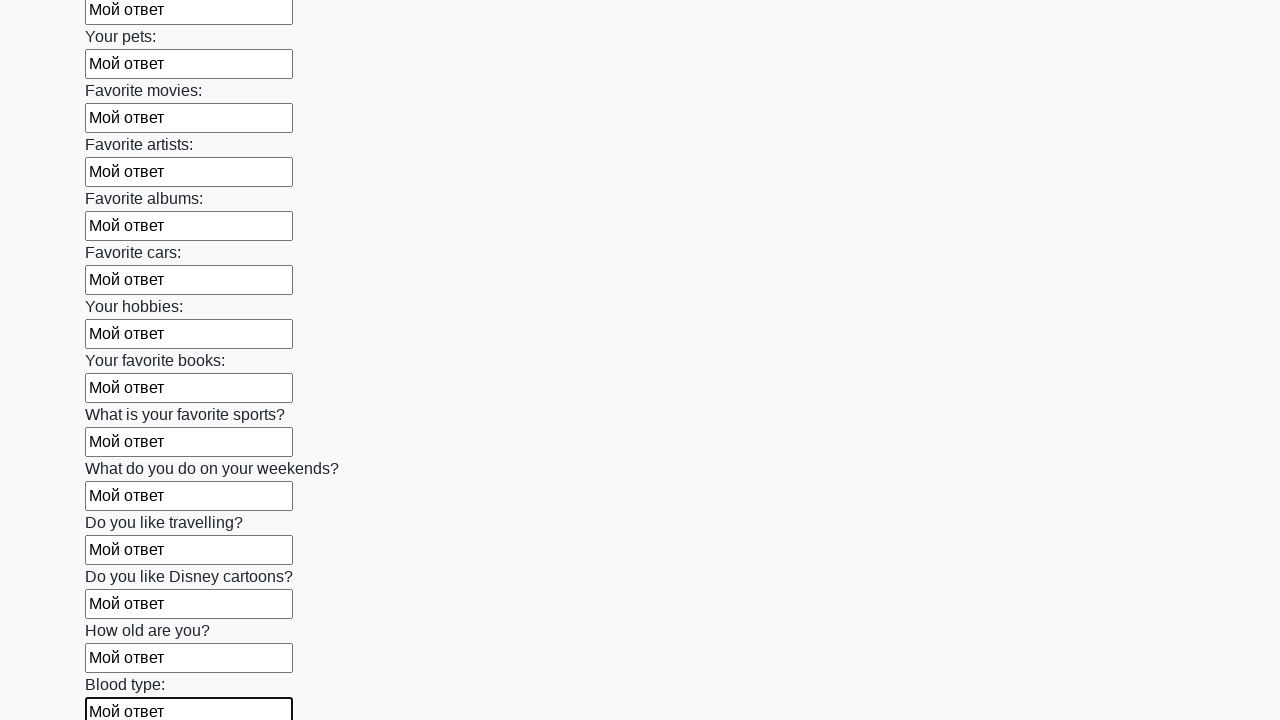

Filled an input field with 'Мой ответ' on input >> nth=19
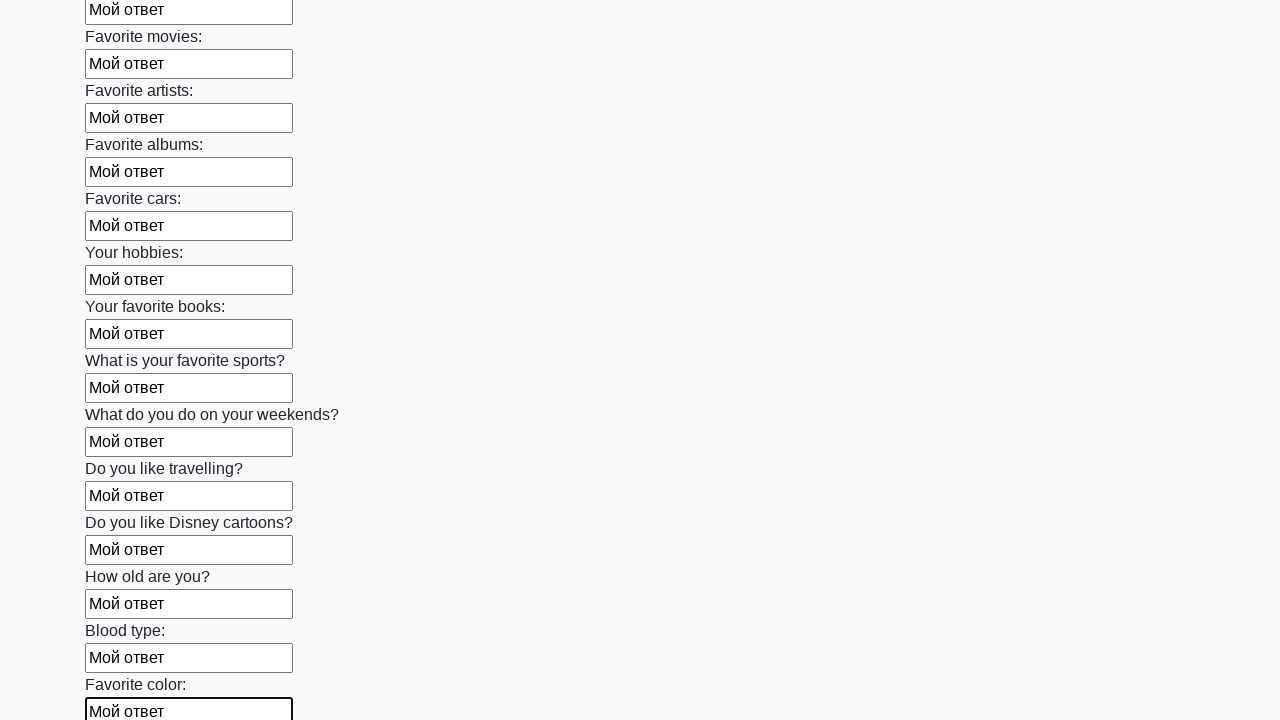

Filled an input field with 'Мой ответ' on input >> nth=20
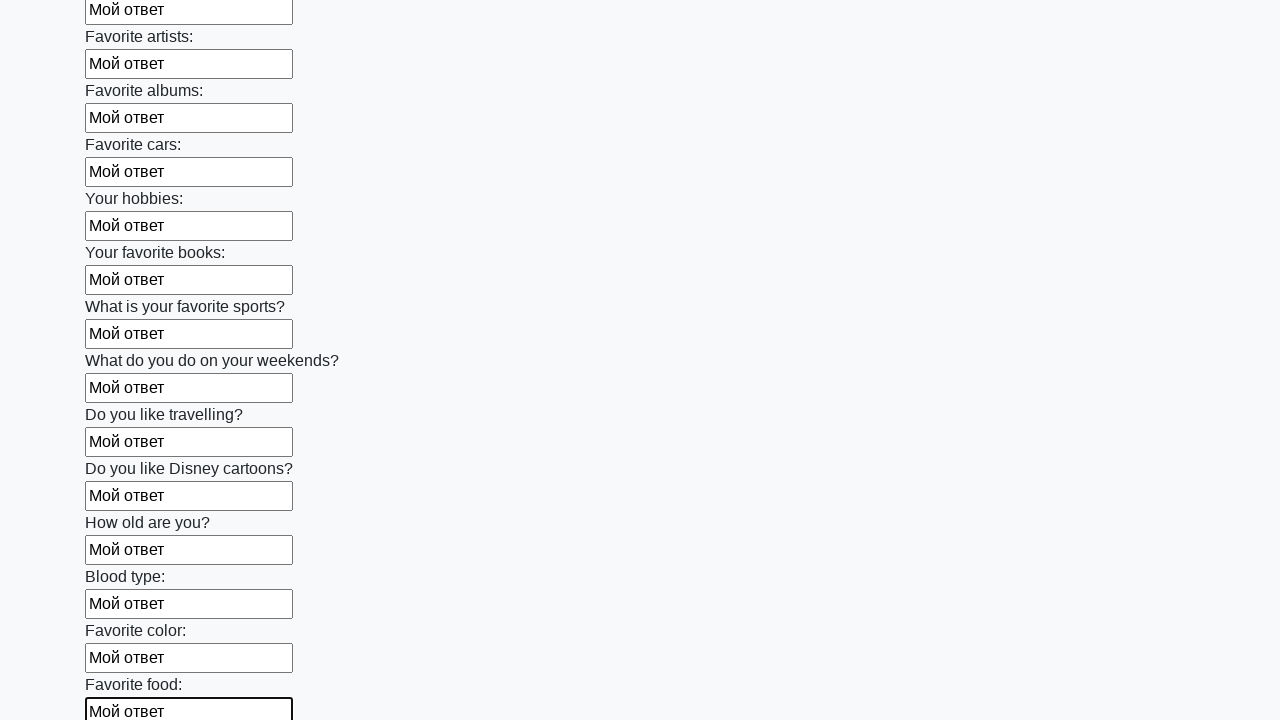

Filled an input field with 'Мой ответ' on input >> nth=21
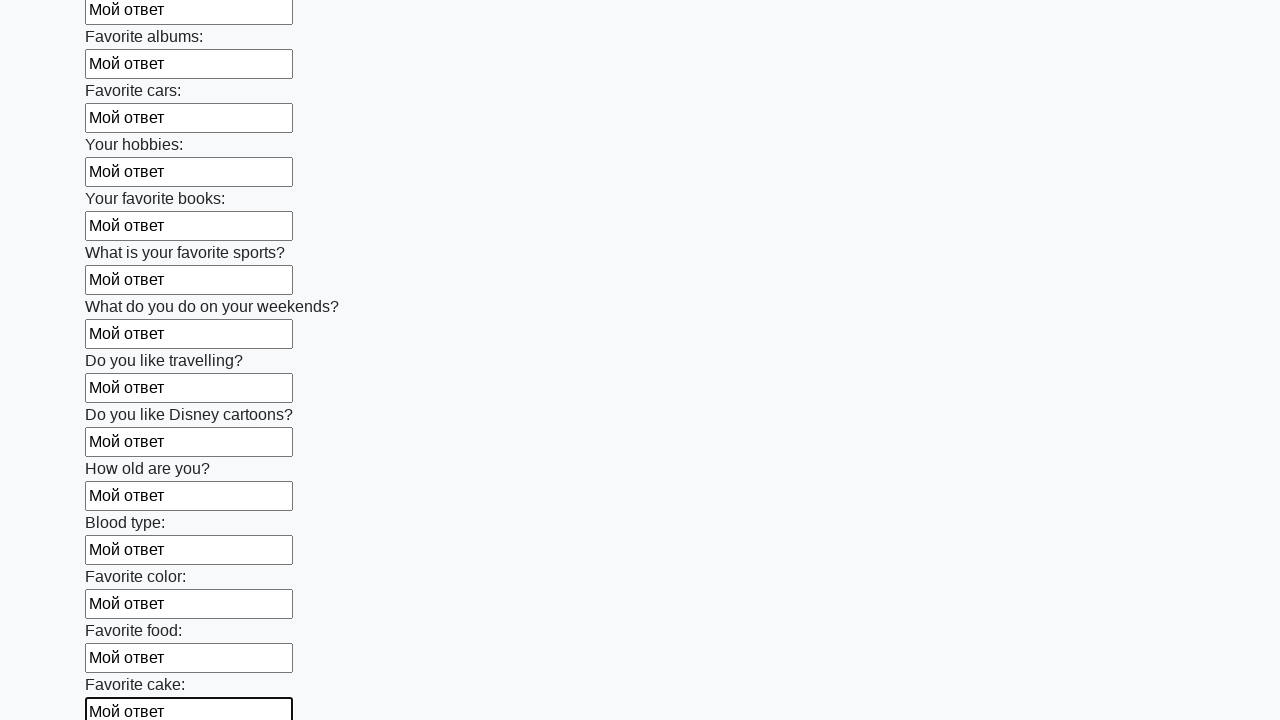

Filled an input field with 'Мой ответ' on input >> nth=22
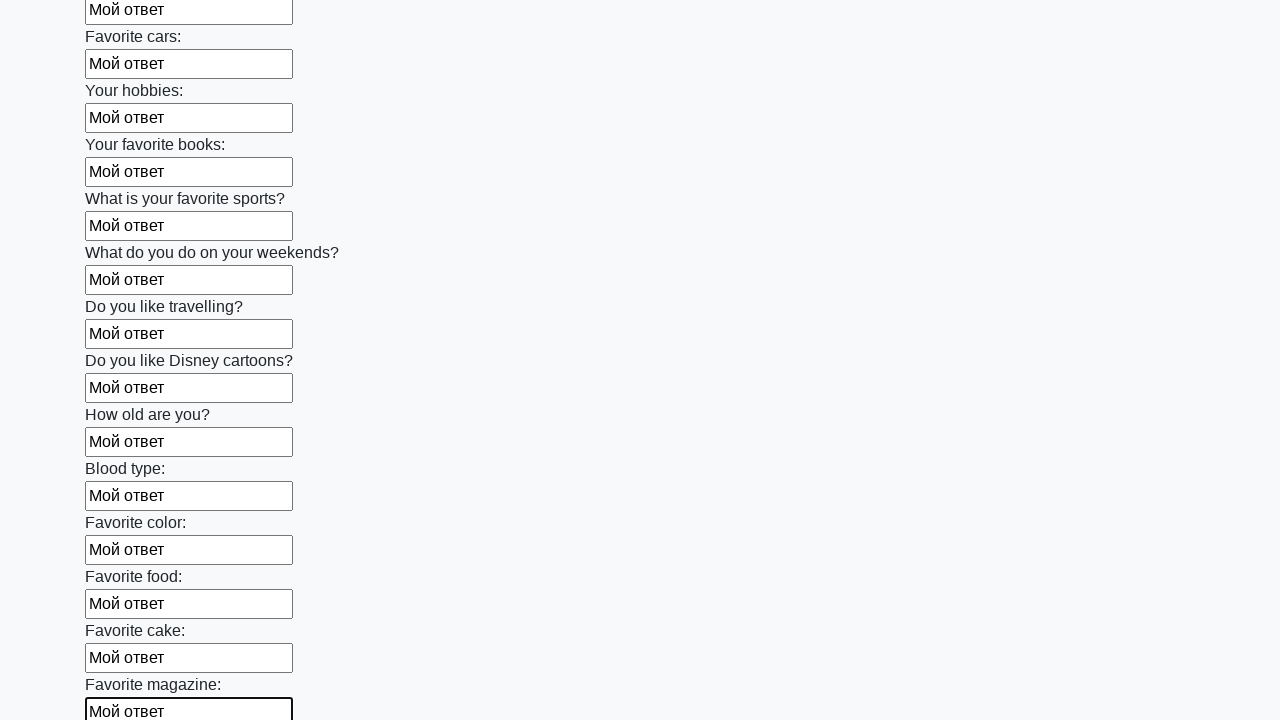

Filled an input field with 'Мой ответ' on input >> nth=23
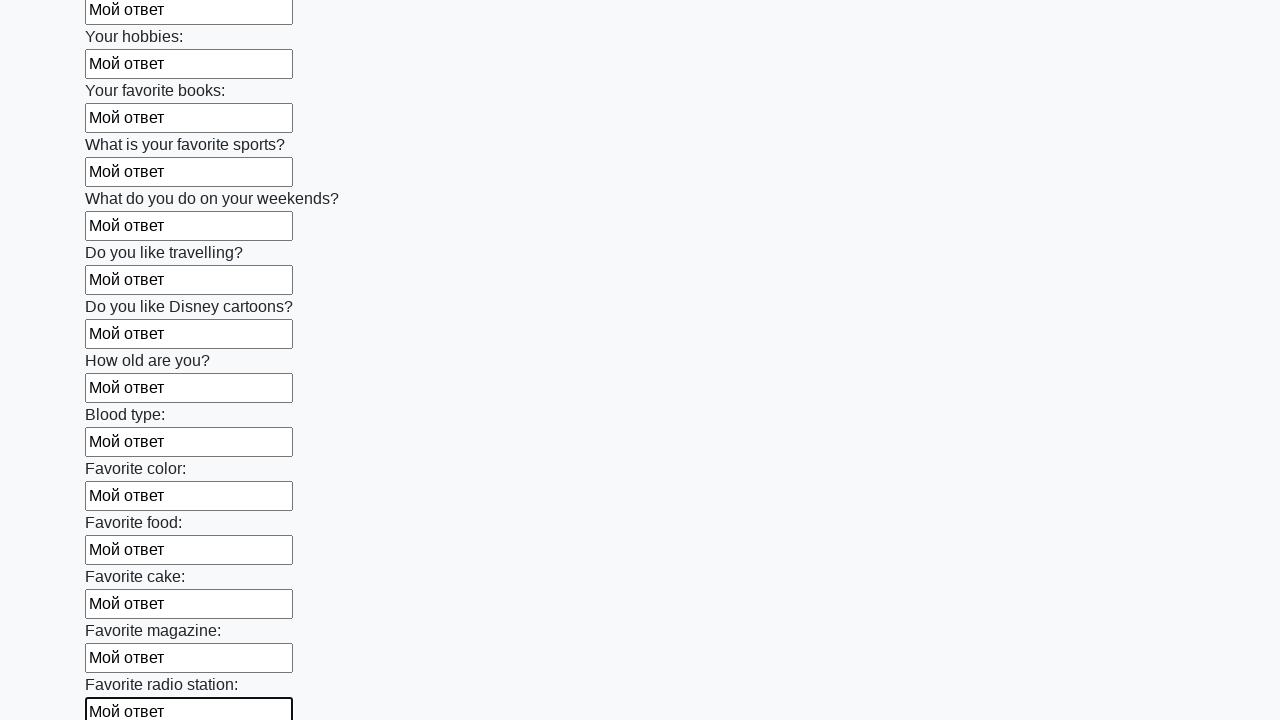

Filled an input field with 'Мой ответ' on input >> nth=24
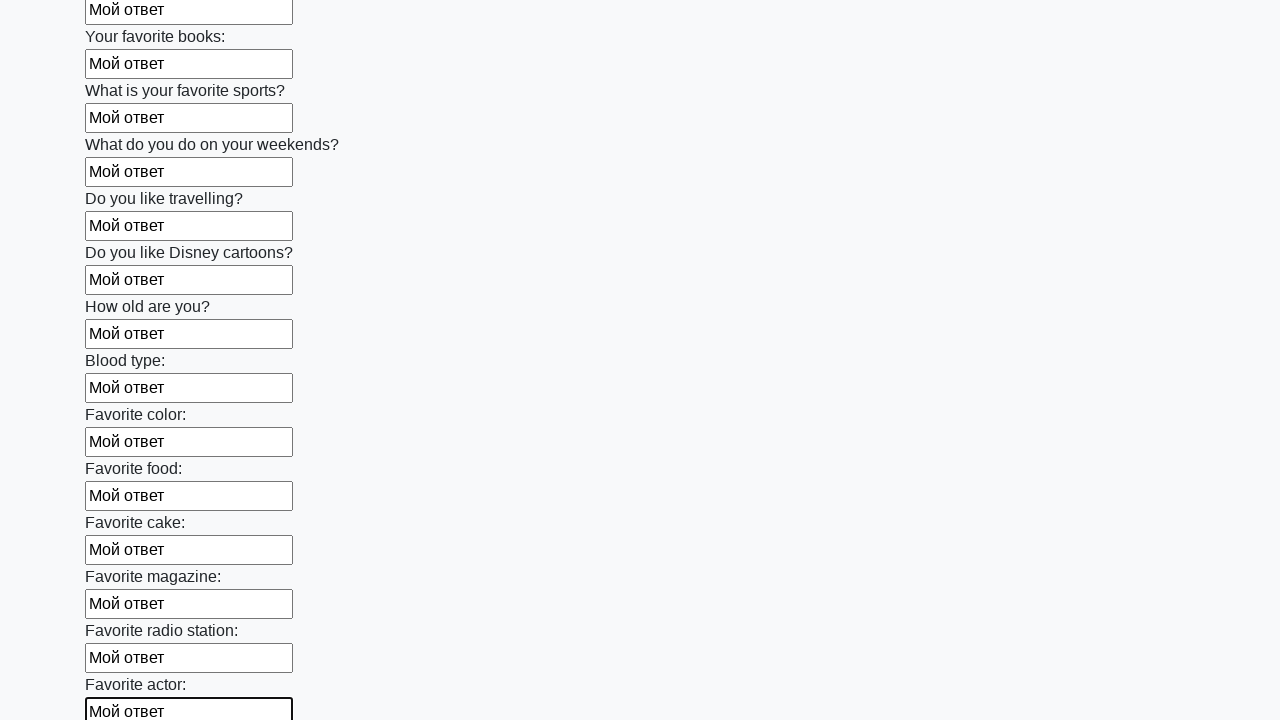

Filled an input field with 'Мой ответ' on input >> nth=25
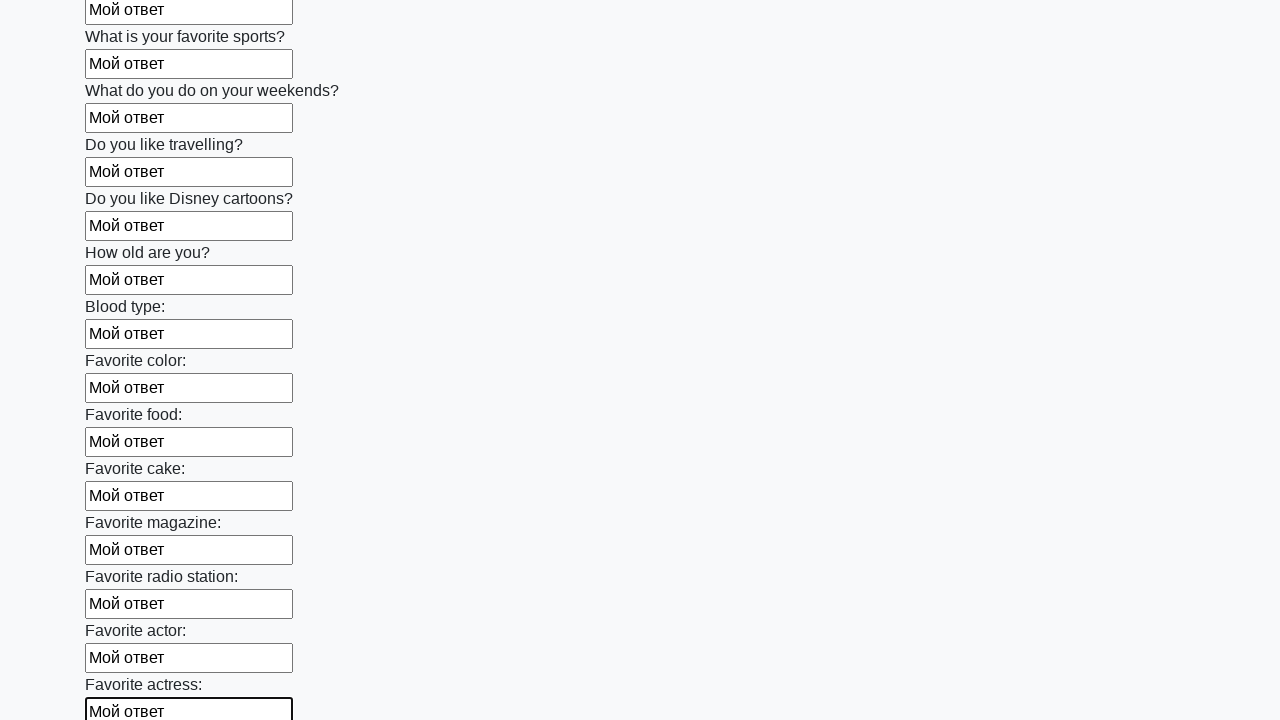

Filled an input field with 'Мой ответ' on input >> nth=26
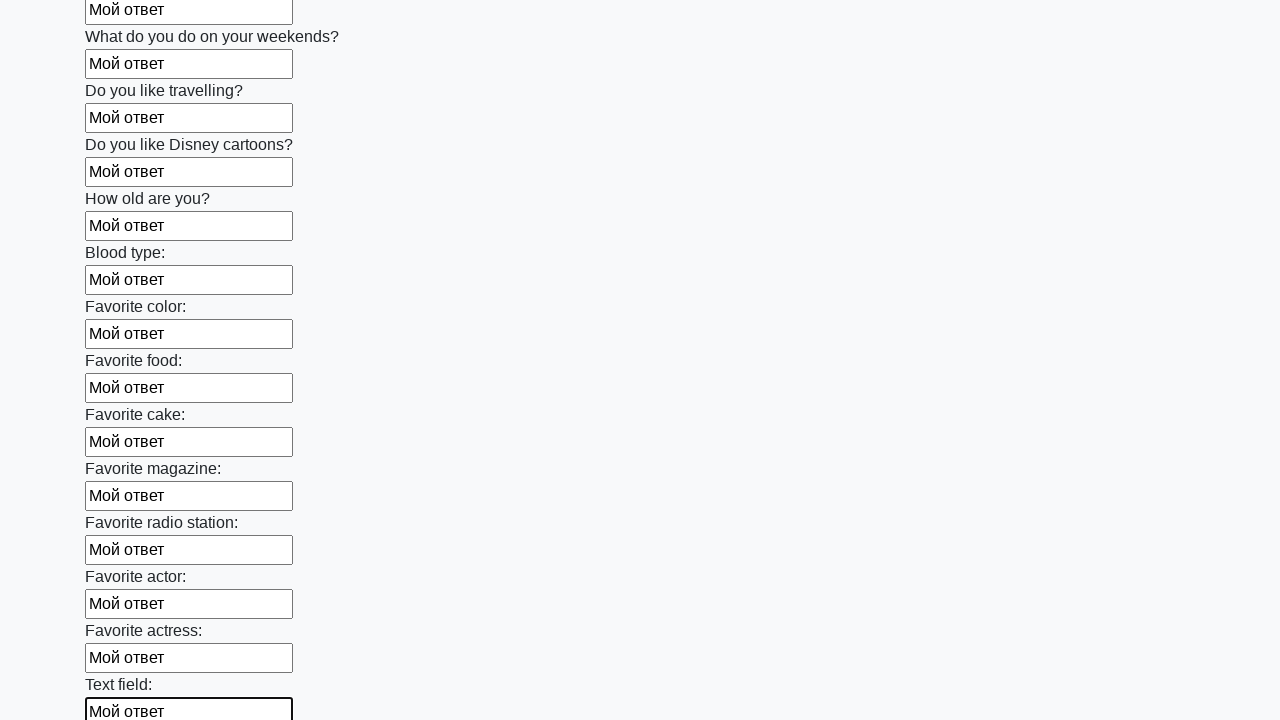

Filled an input field with 'Мой ответ' on input >> nth=27
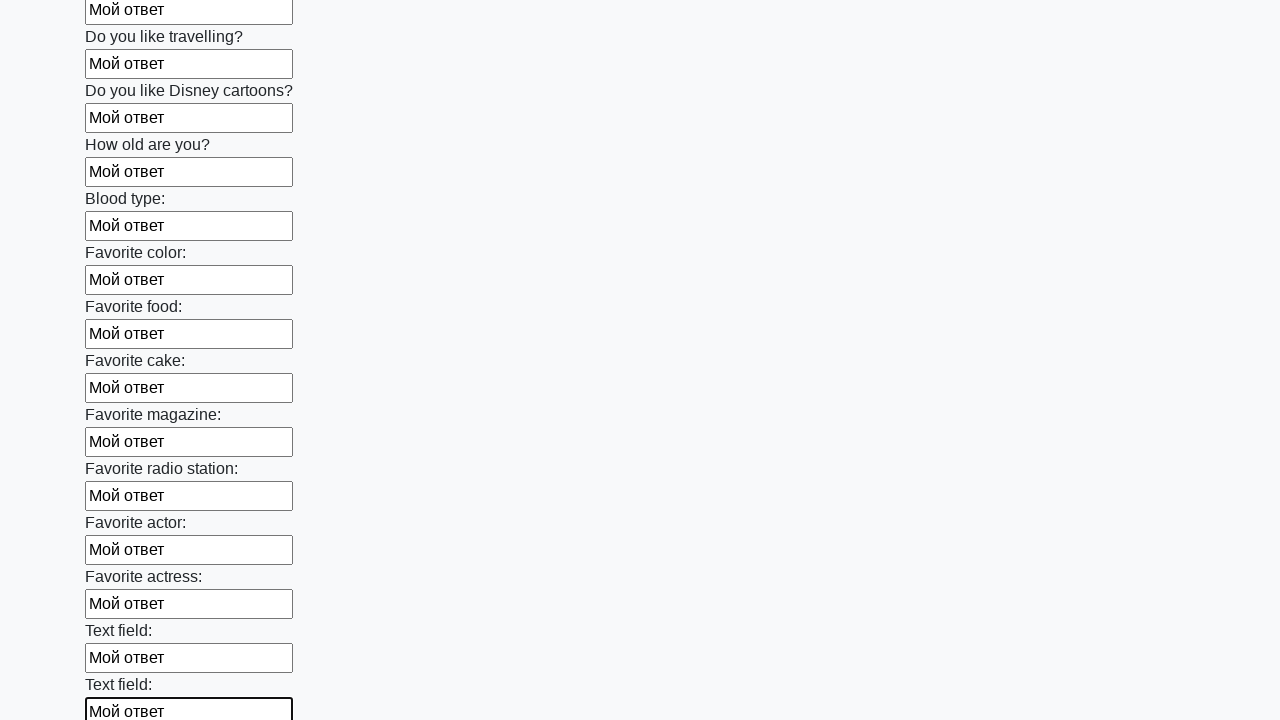

Filled an input field with 'Мой ответ' on input >> nth=28
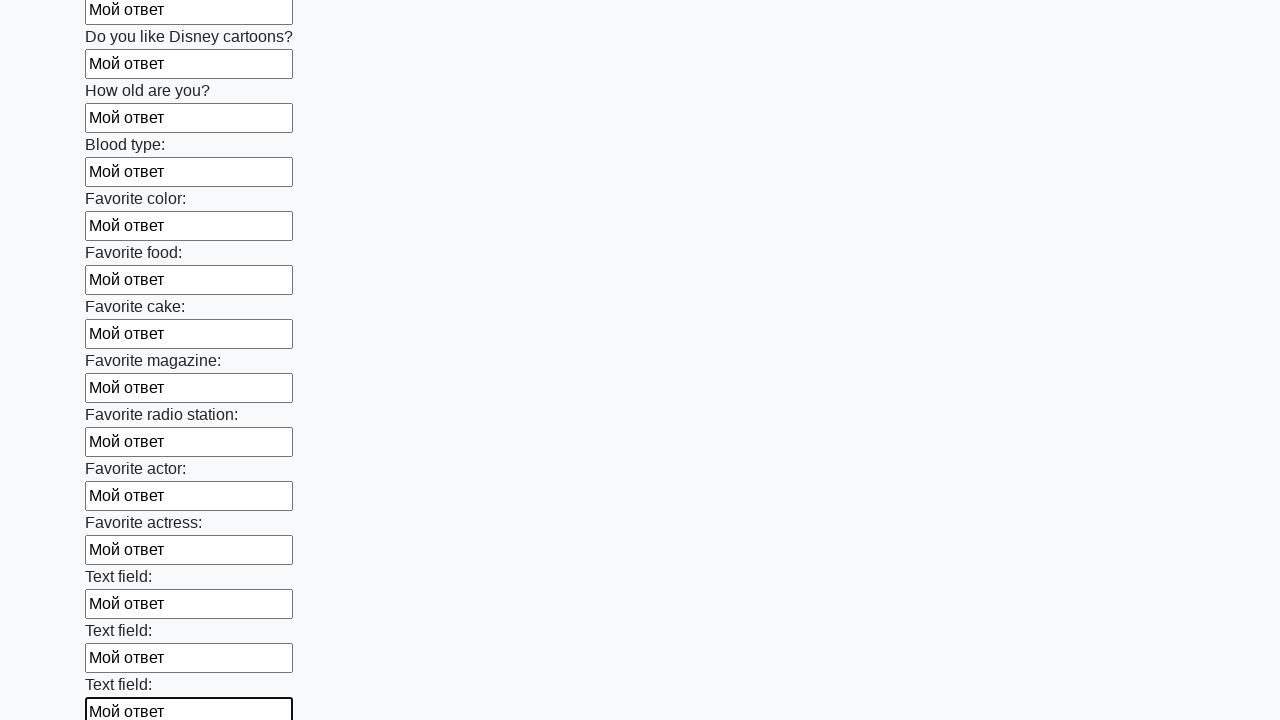

Filled an input field with 'Мой ответ' on input >> nth=29
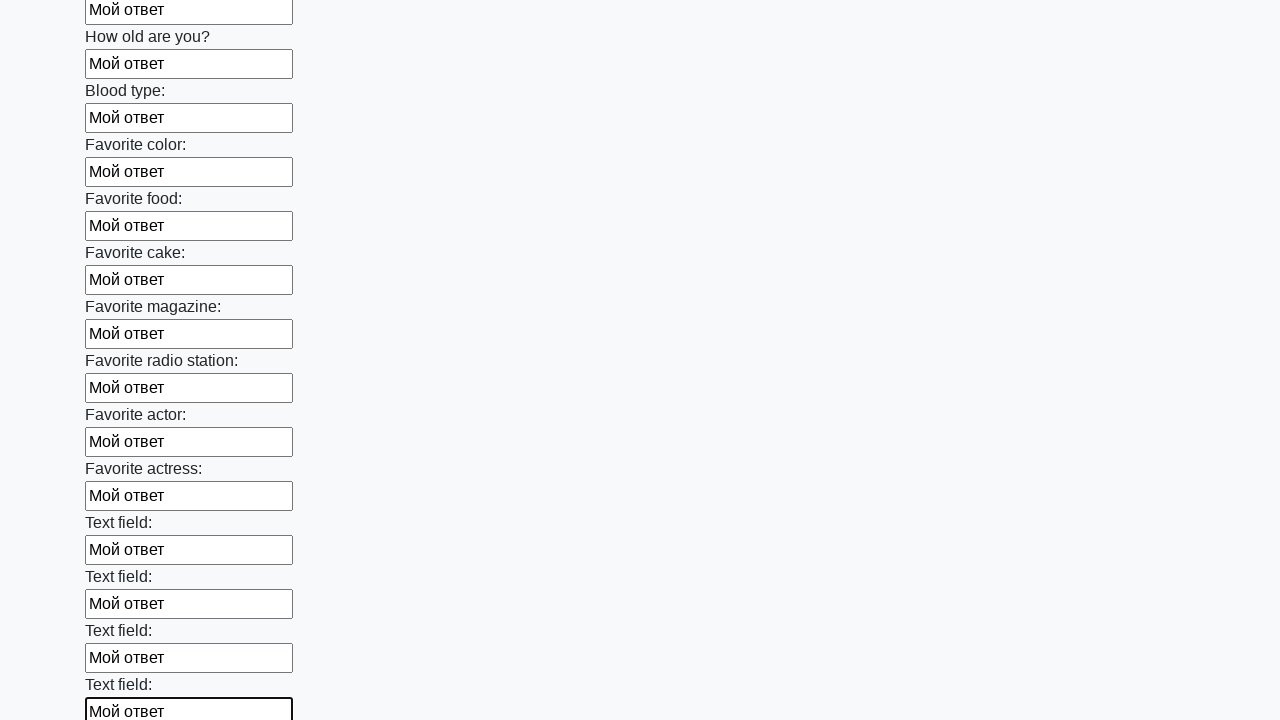

Filled an input field with 'Мой ответ' on input >> nth=30
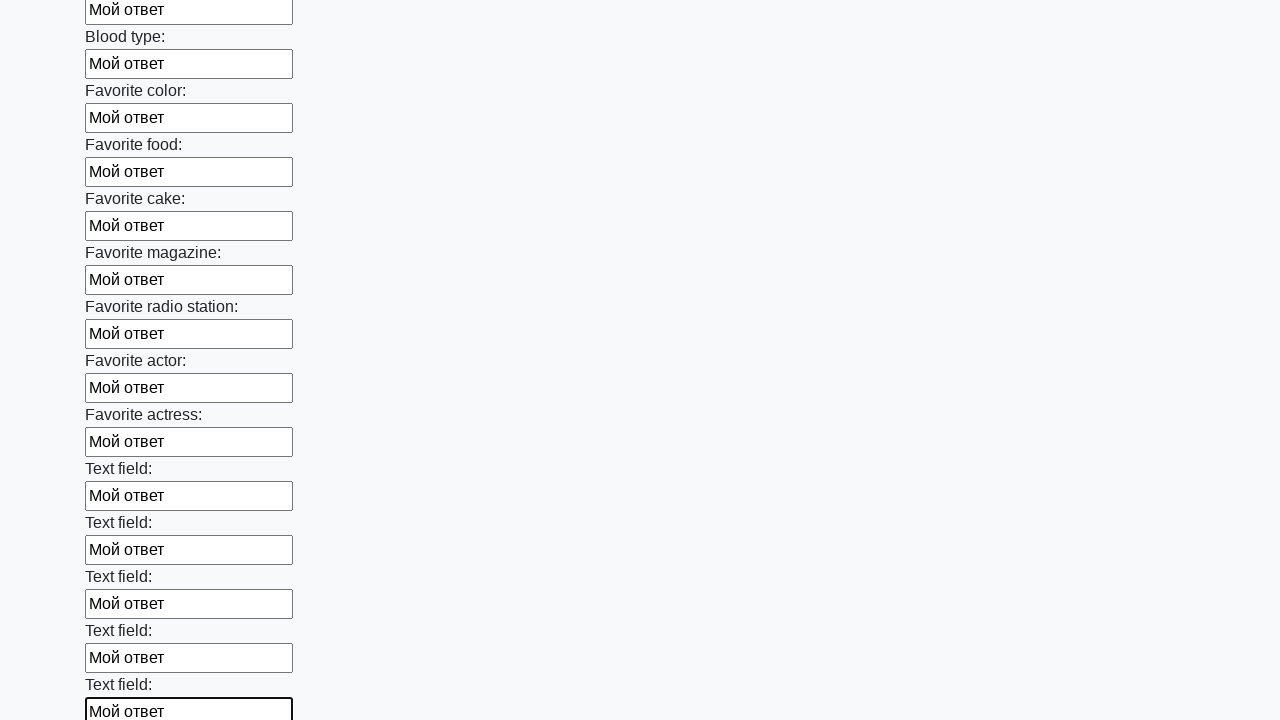

Filled an input field with 'Мой ответ' on input >> nth=31
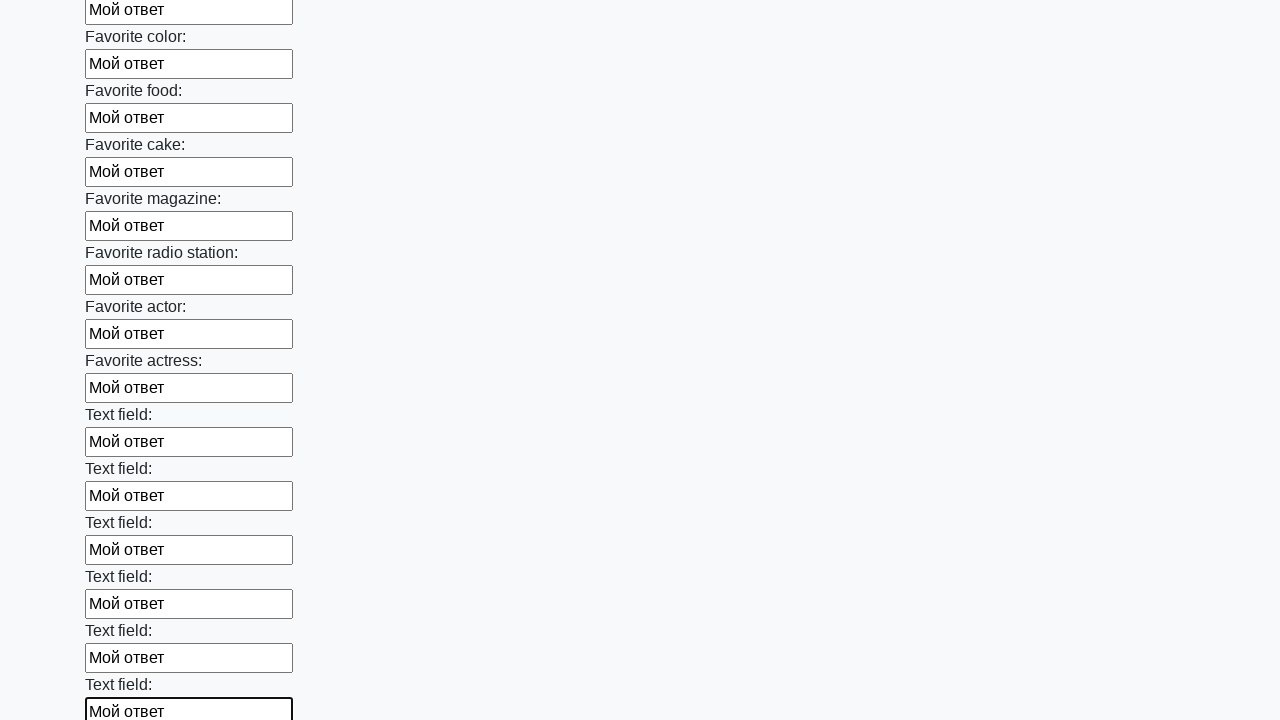

Filled an input field with 'Мой ответ' on input >> nth=32
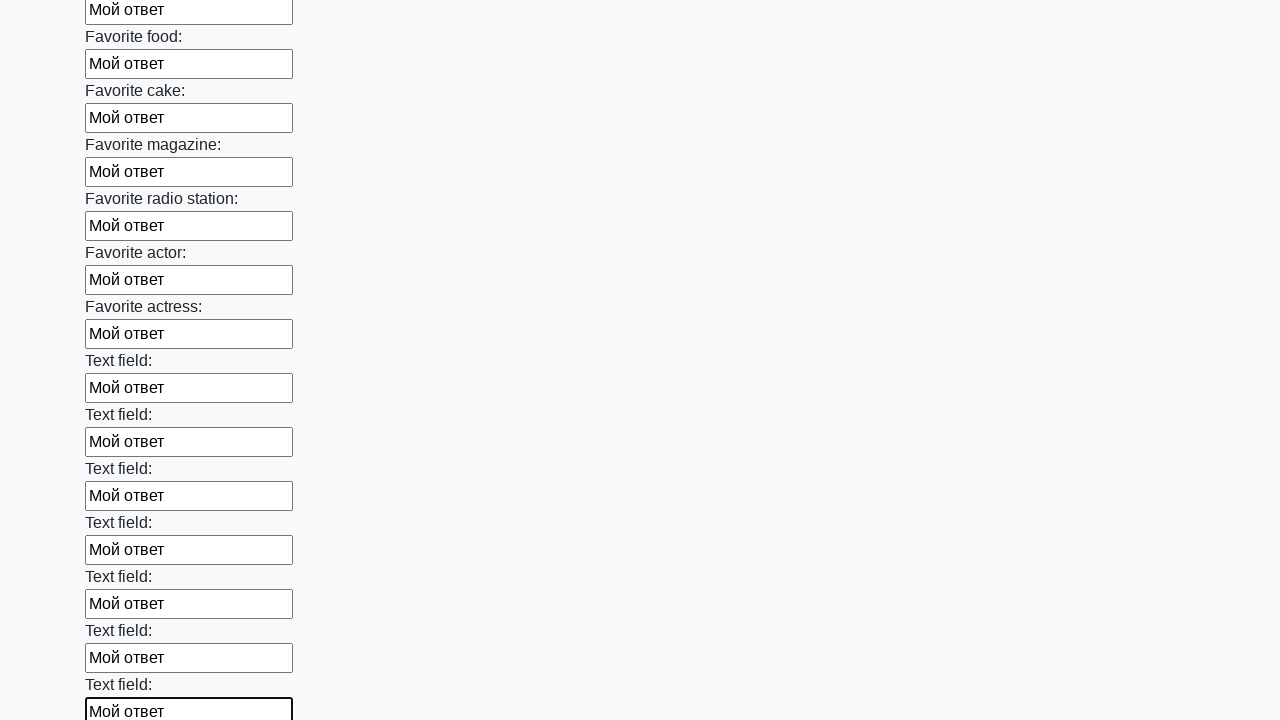

Filled an input field with 'Мой ответ' on input >> nth=33
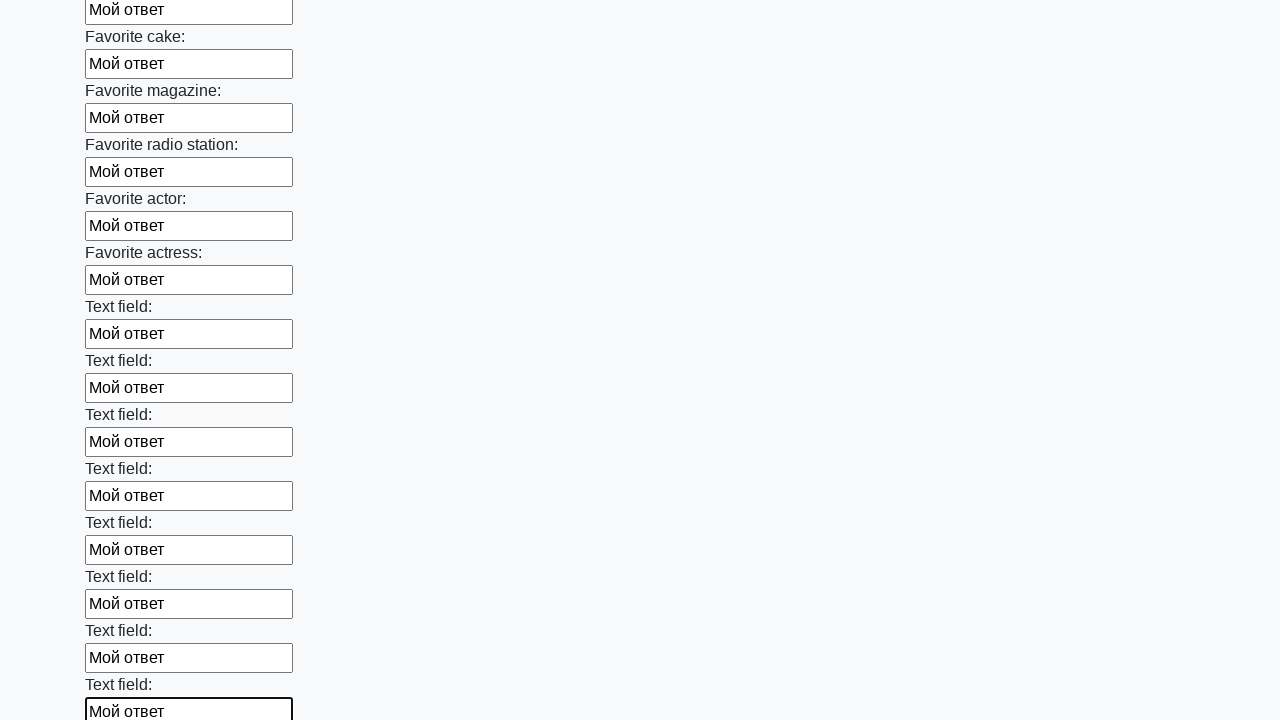

Filled an input field with 'Мой ответ' on input >> nth=34
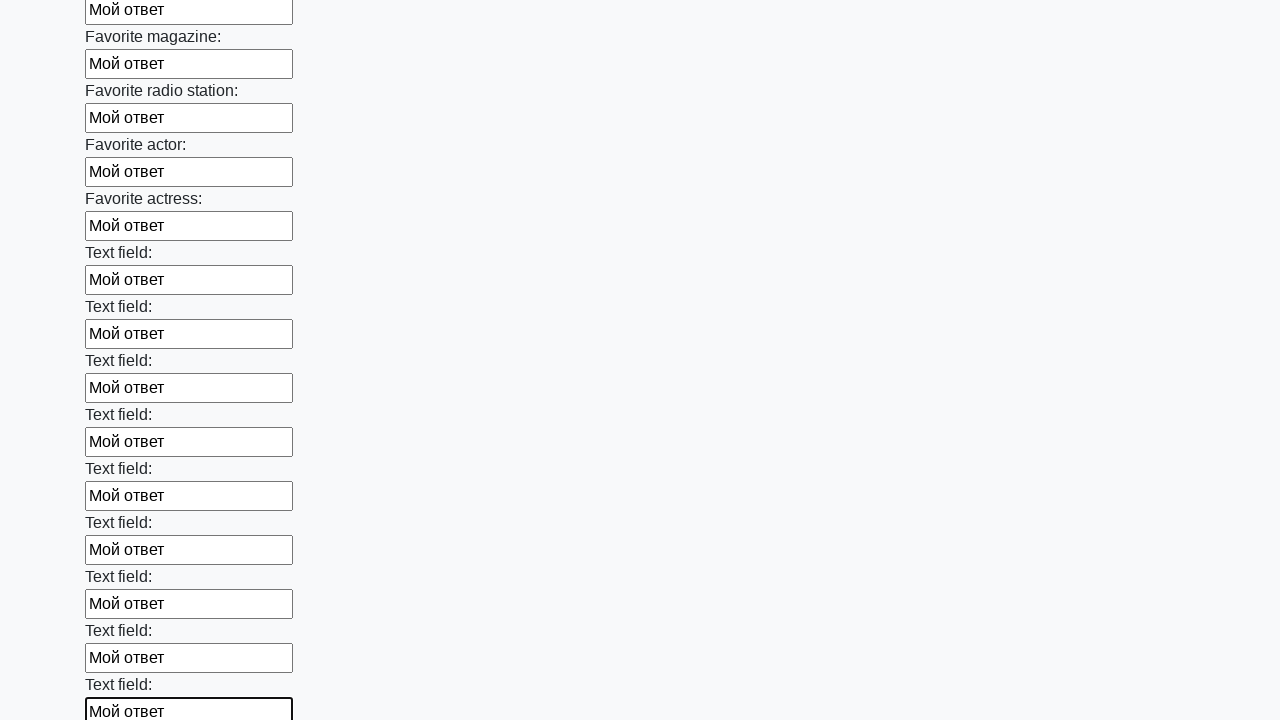

Filled an input field with 'Мой ответ' on input >> nth=35
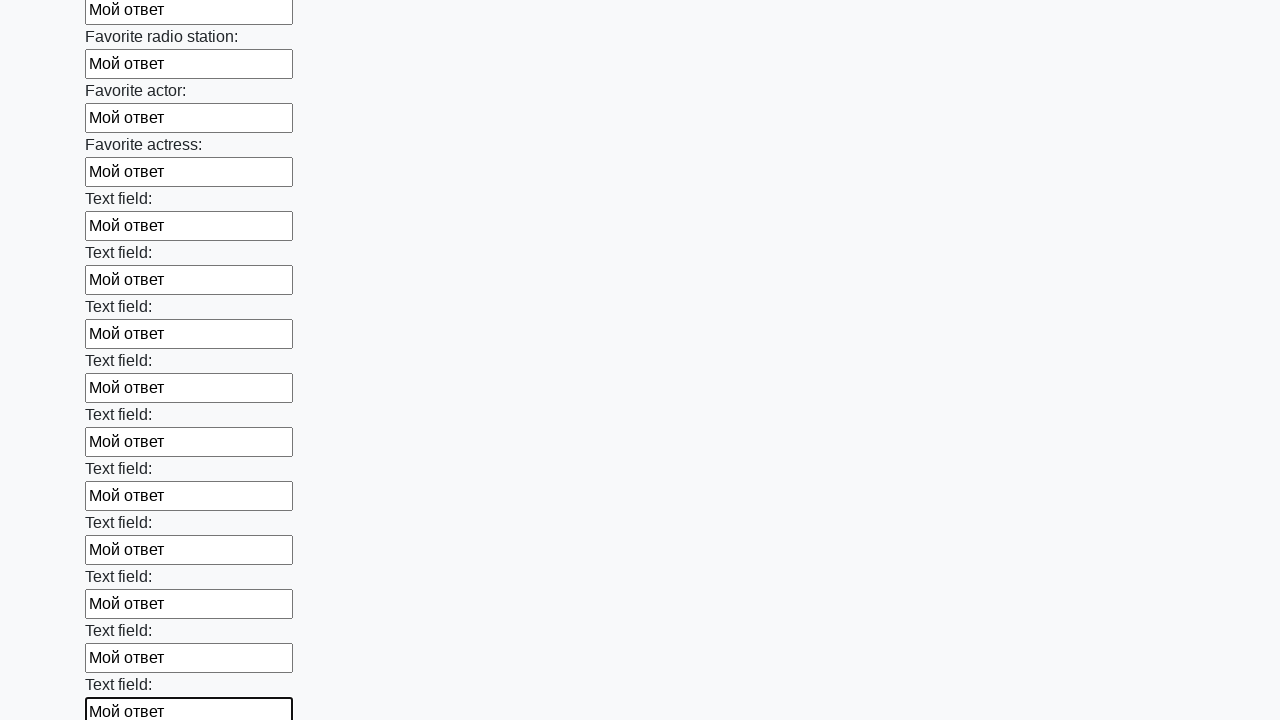

Filled an input field with 'Мой ответ' on input >> nth=36
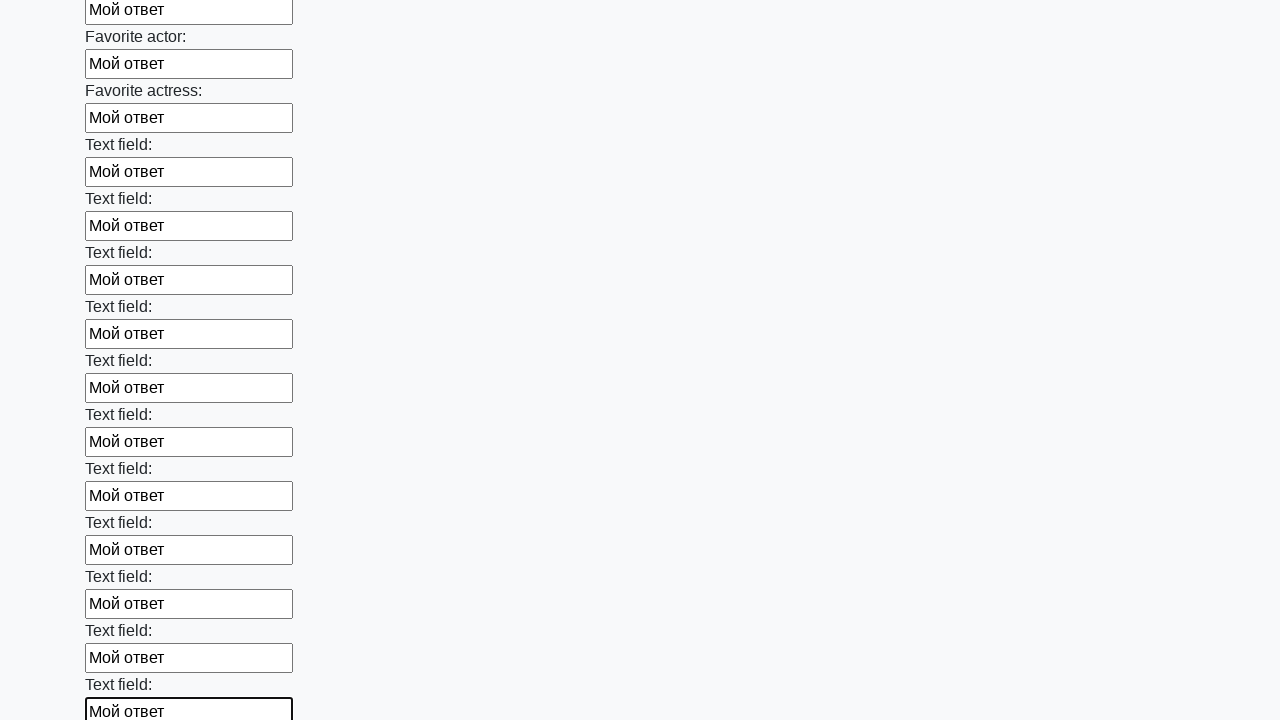

Filled an input field with 'Мой ответ' on input >> nth=37
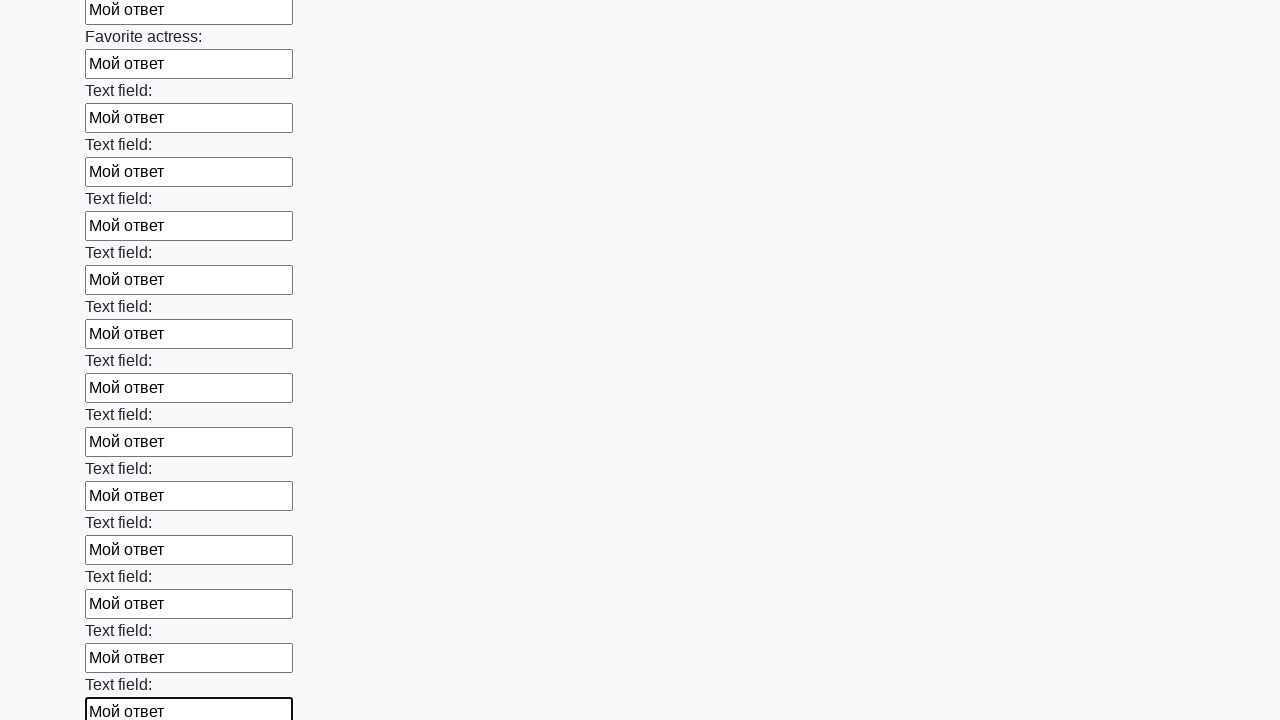

Filled an input field with 'Мой ответ' on input >> nth=38
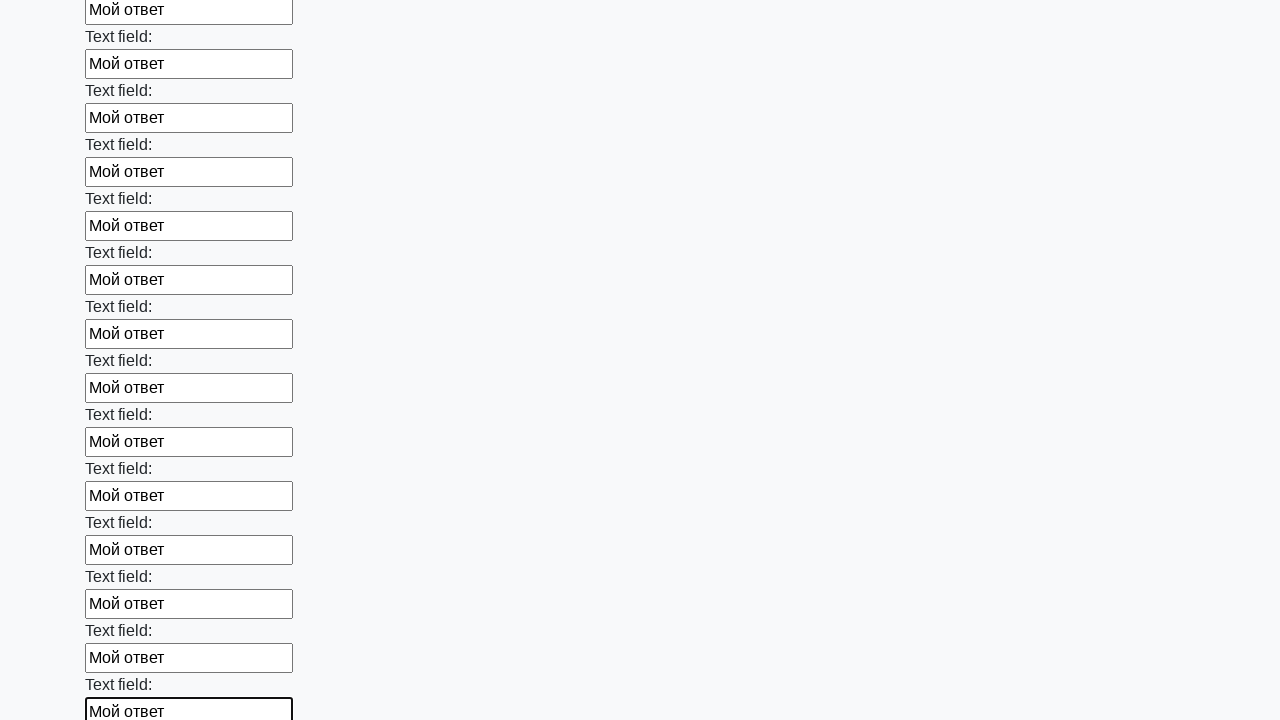

Filled an input field with 'Мой ответ' on input >> nth=39
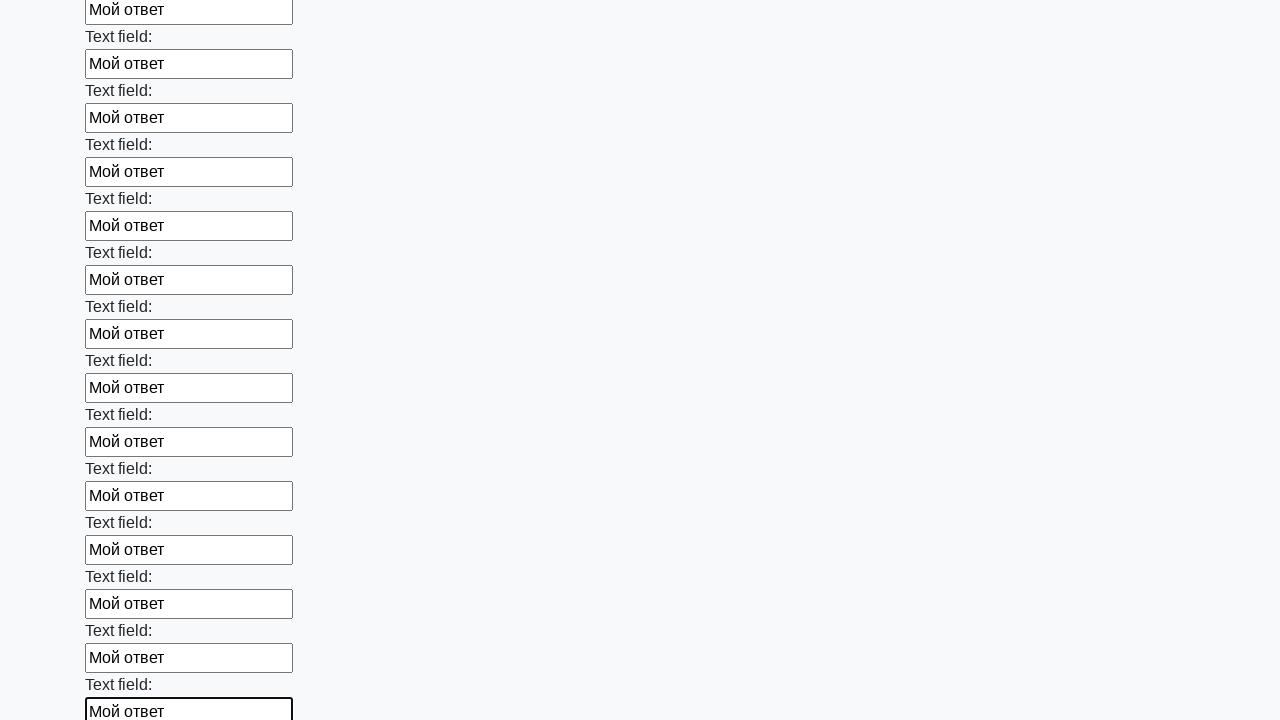

Filled an input field with 'Мой ответ' on input >> nth=40
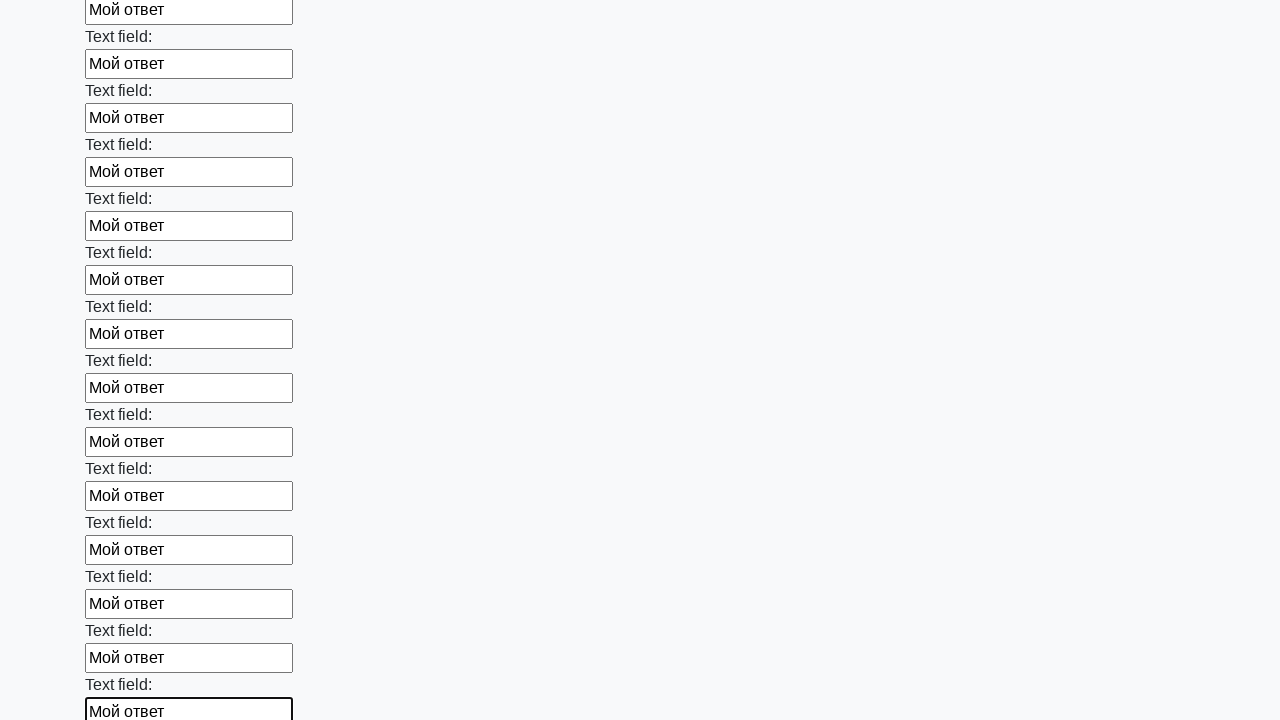

Filled an input field with 'Мой ответ' on input >> nth=41
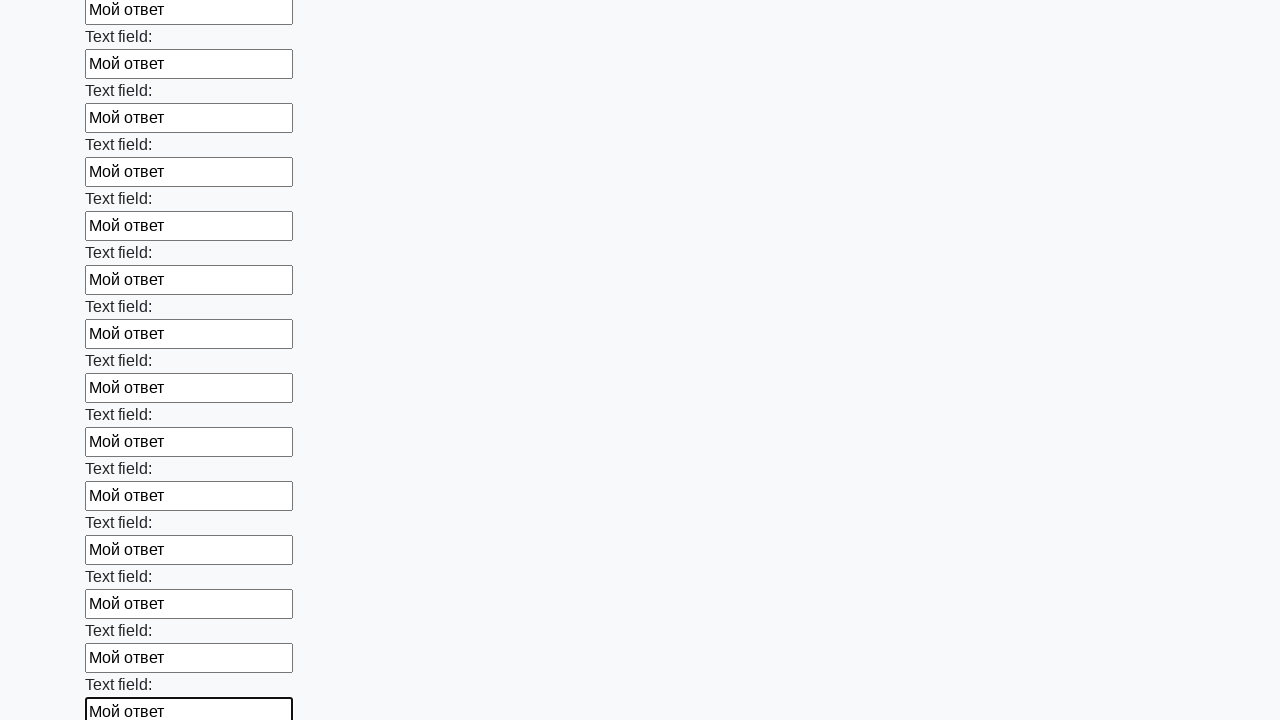

Filled an input field with 'Мой ответ' on input >> nth=42
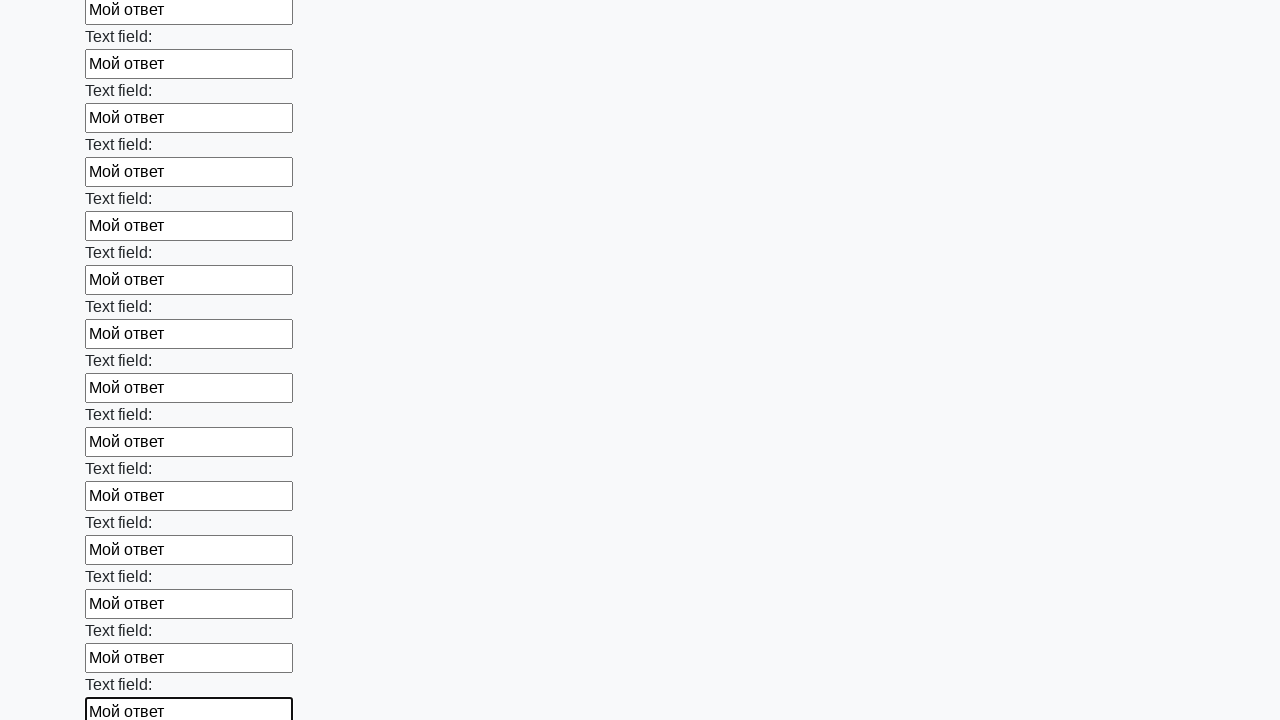

Filled an input field with 'Мой ответ' on input >> nth=43
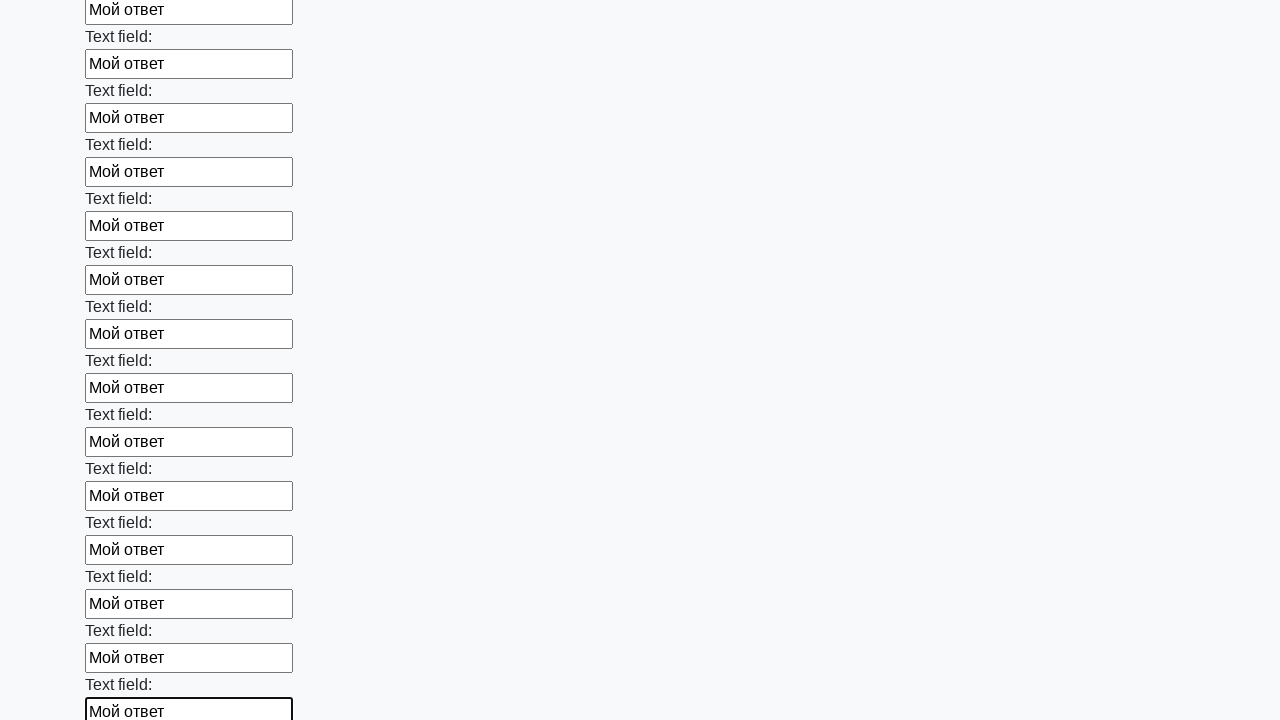

Filled an input field with 'Мой ответ' on input >> nth=44
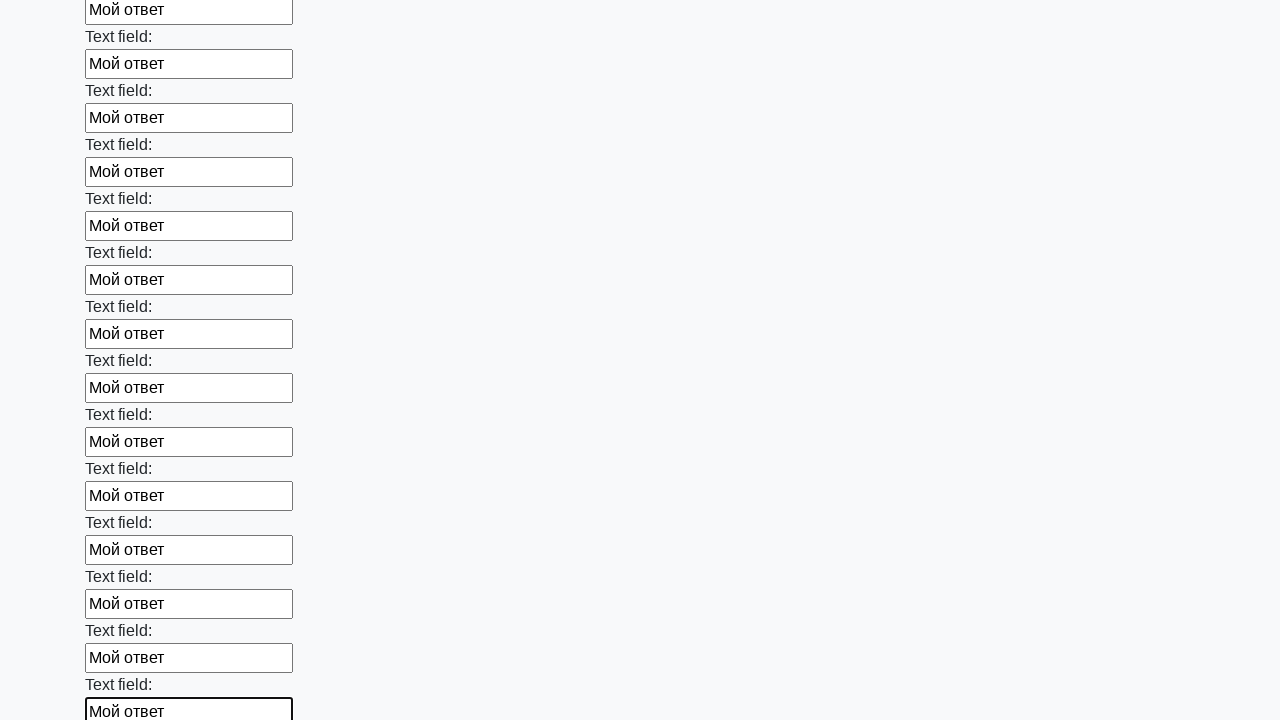

Filled an input field with 'Мой ответ' on input >> nth=45
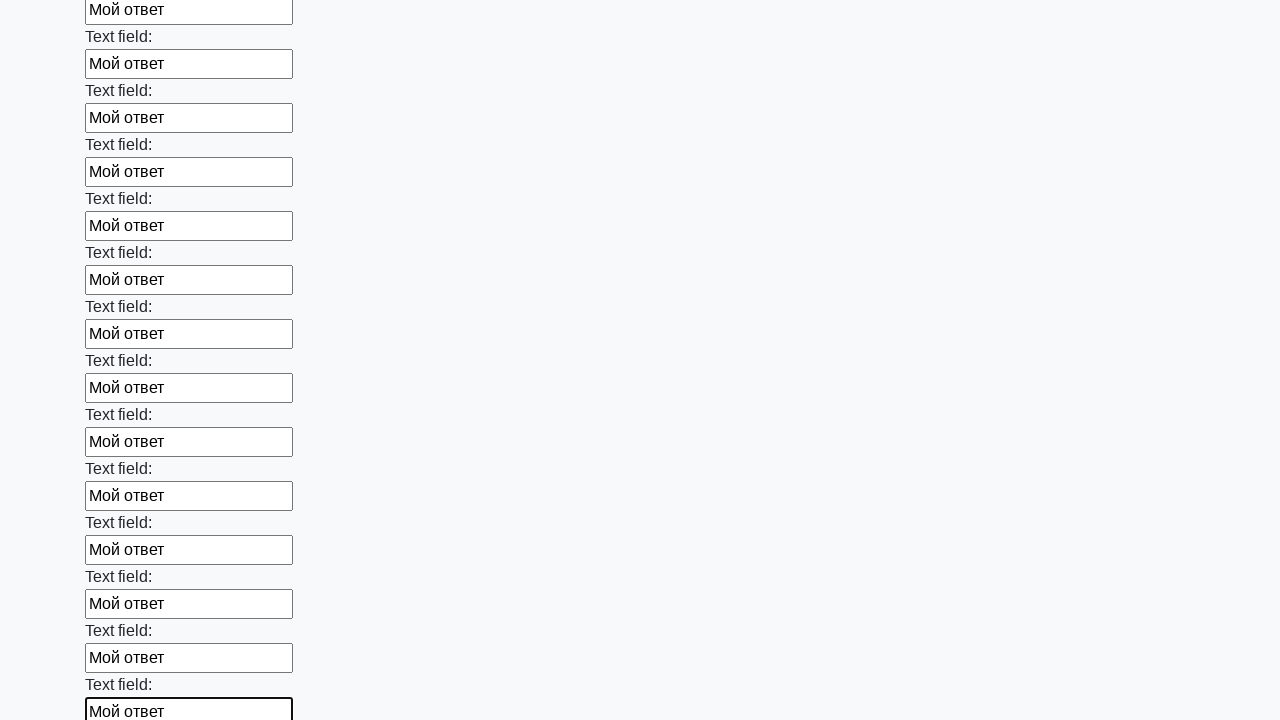

Filled an input field with 'Мой ответ' on input >> nth=46
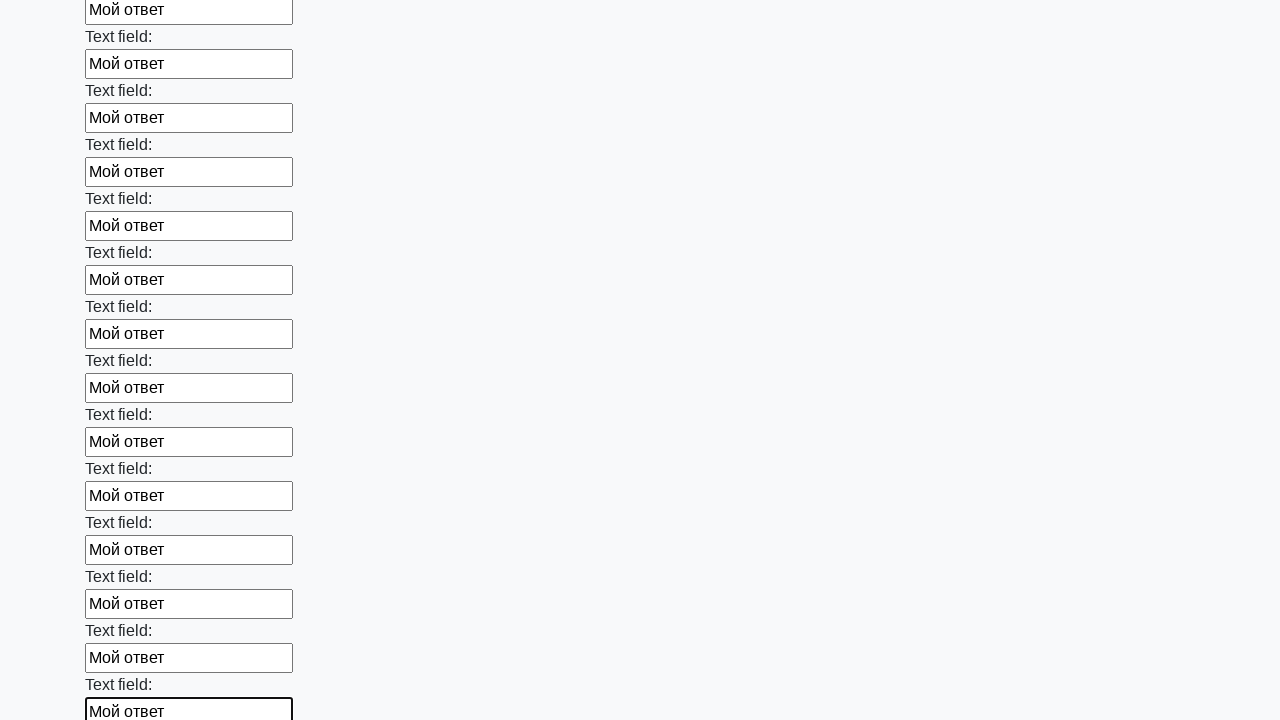

Filled an input field with 'Мой ответ' on input >> nth=47
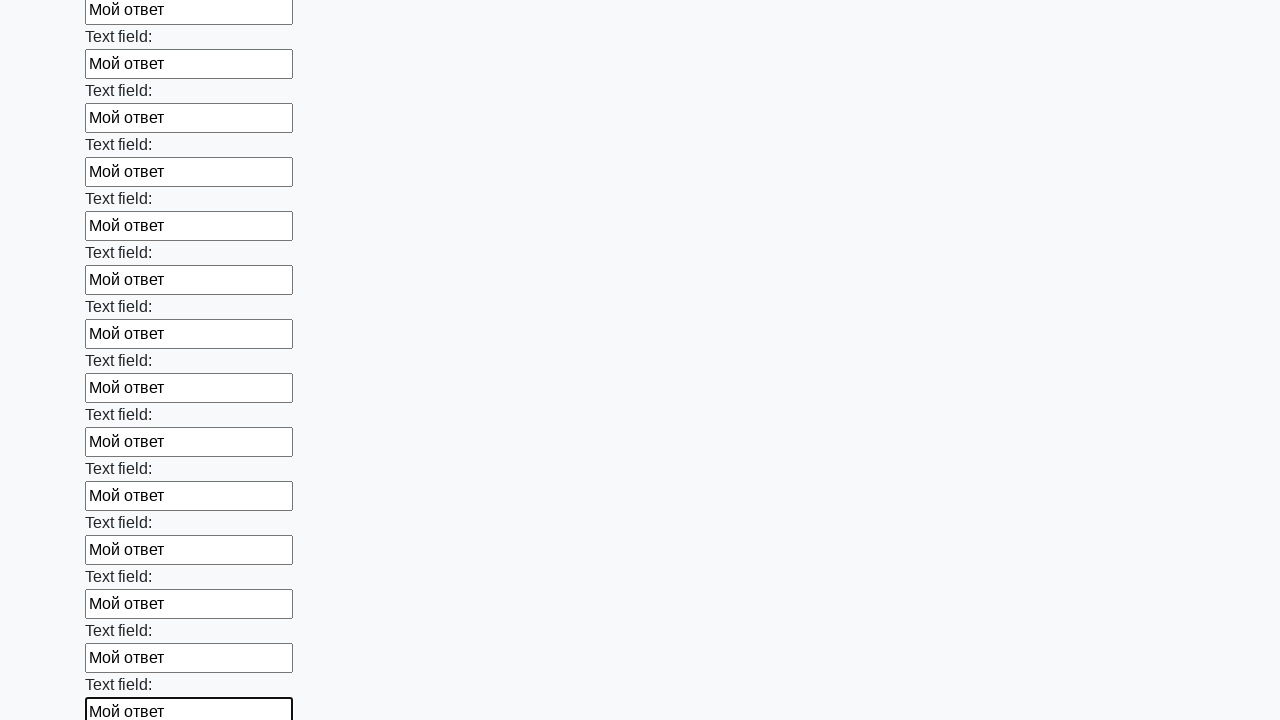

Filled an input field with 'Мой ответ' on input >> nth=48
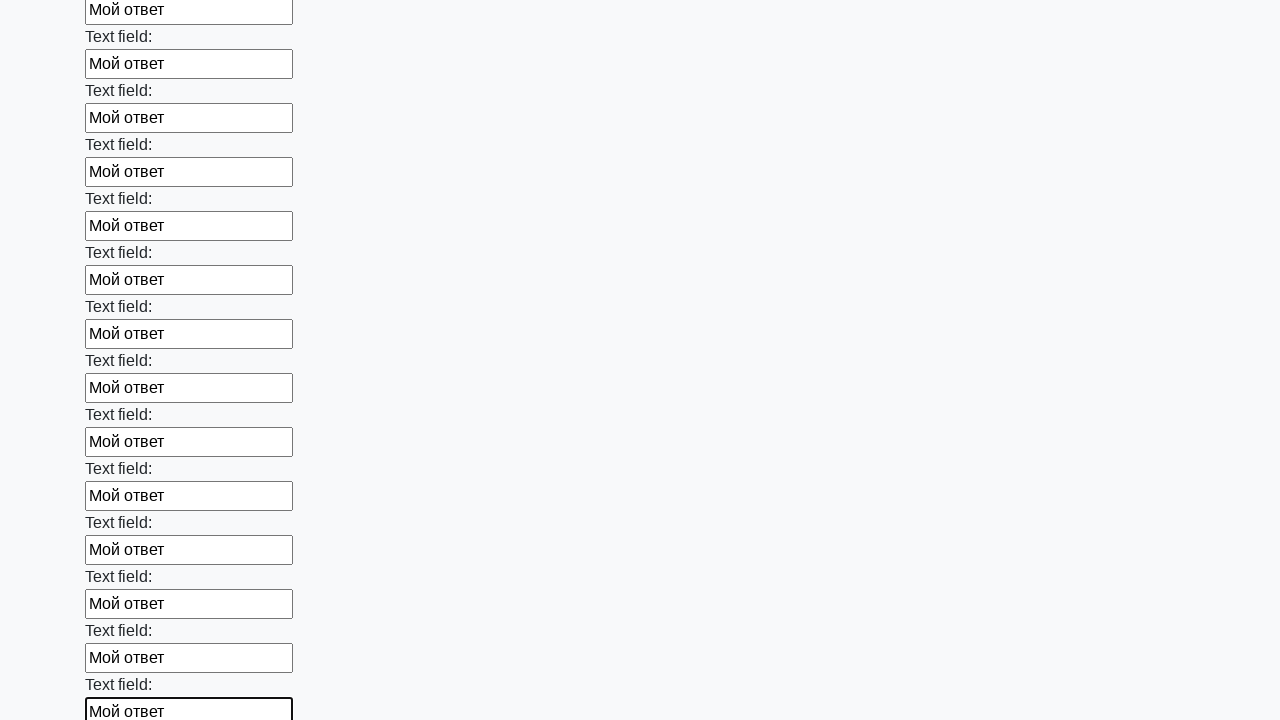

Filled an input field with 'Мой ответ' on input >> nth=49
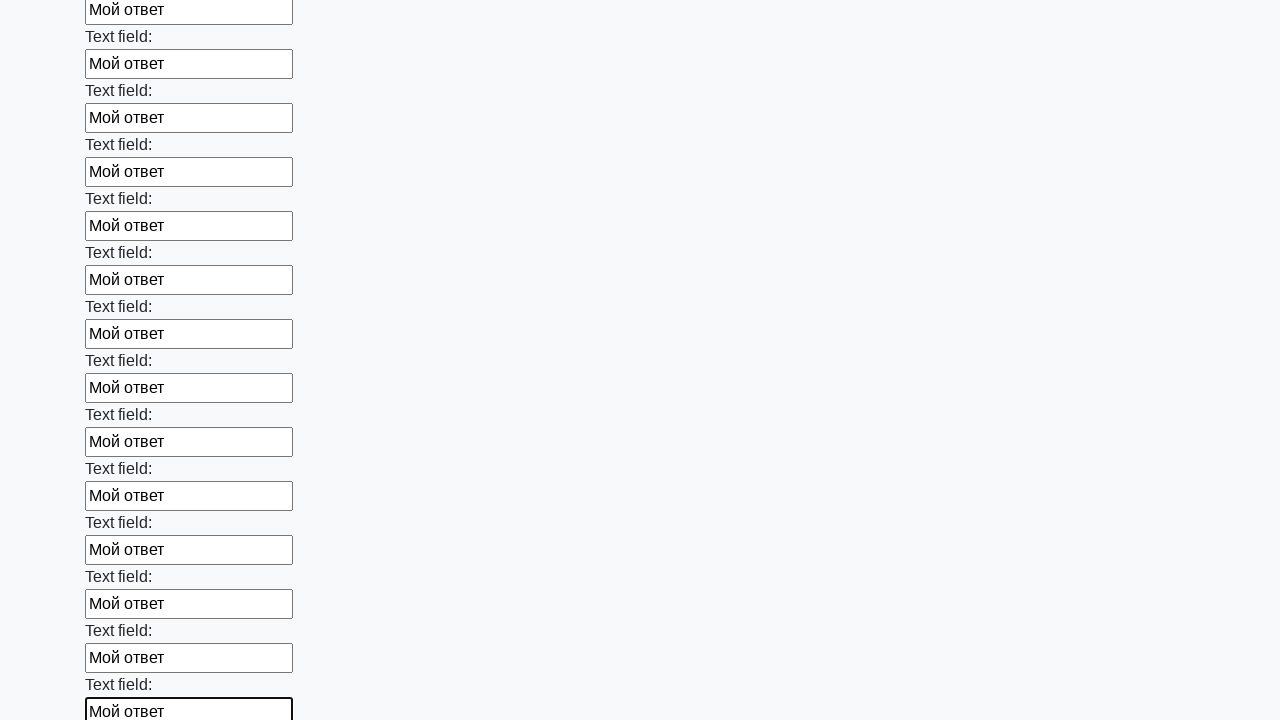

Filled an input field with 'Мой ответ' on input >> nth=50
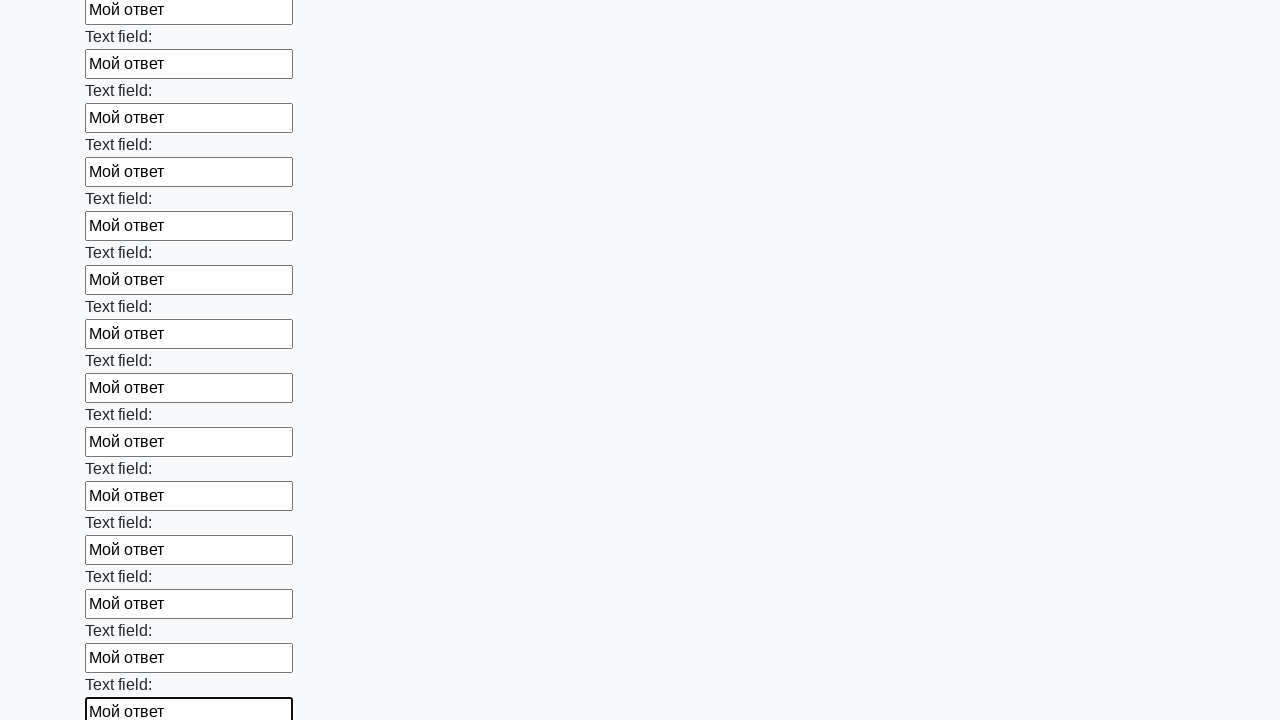

Filled an input field with 'Мой ответ' on input >> nth=51
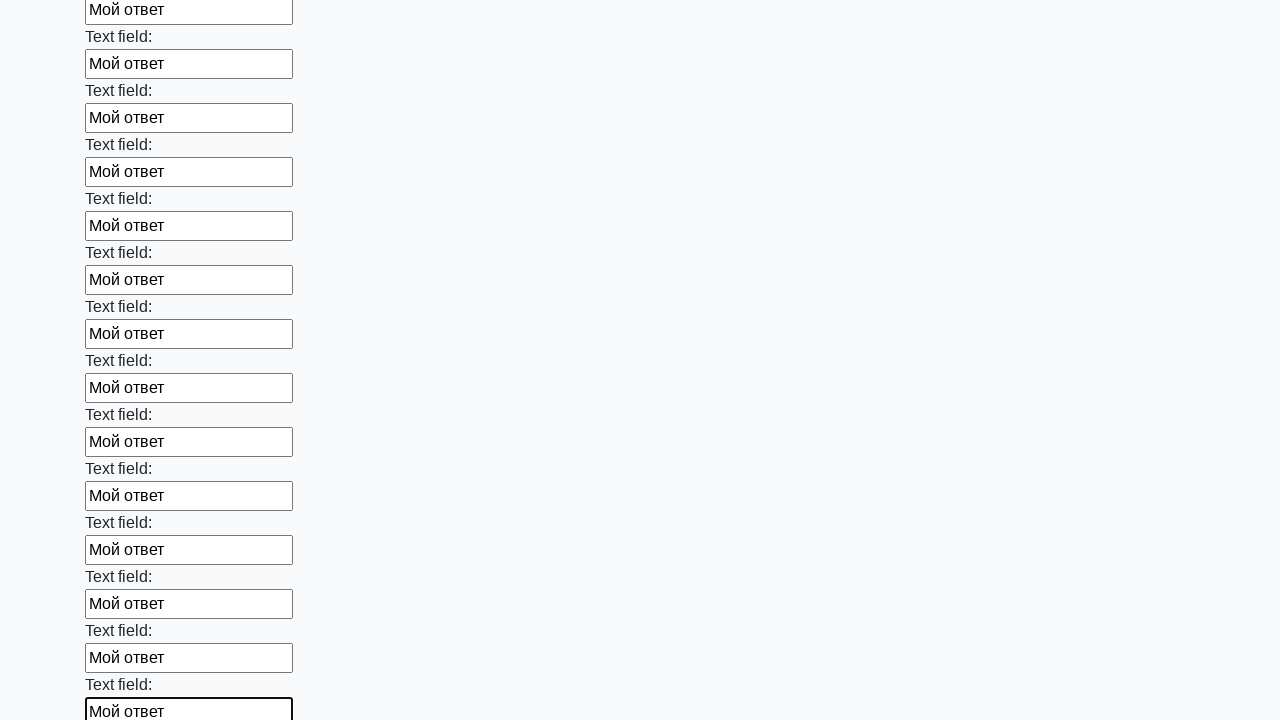

Filled an input field with 'Мой ответ' on input >> nth=52
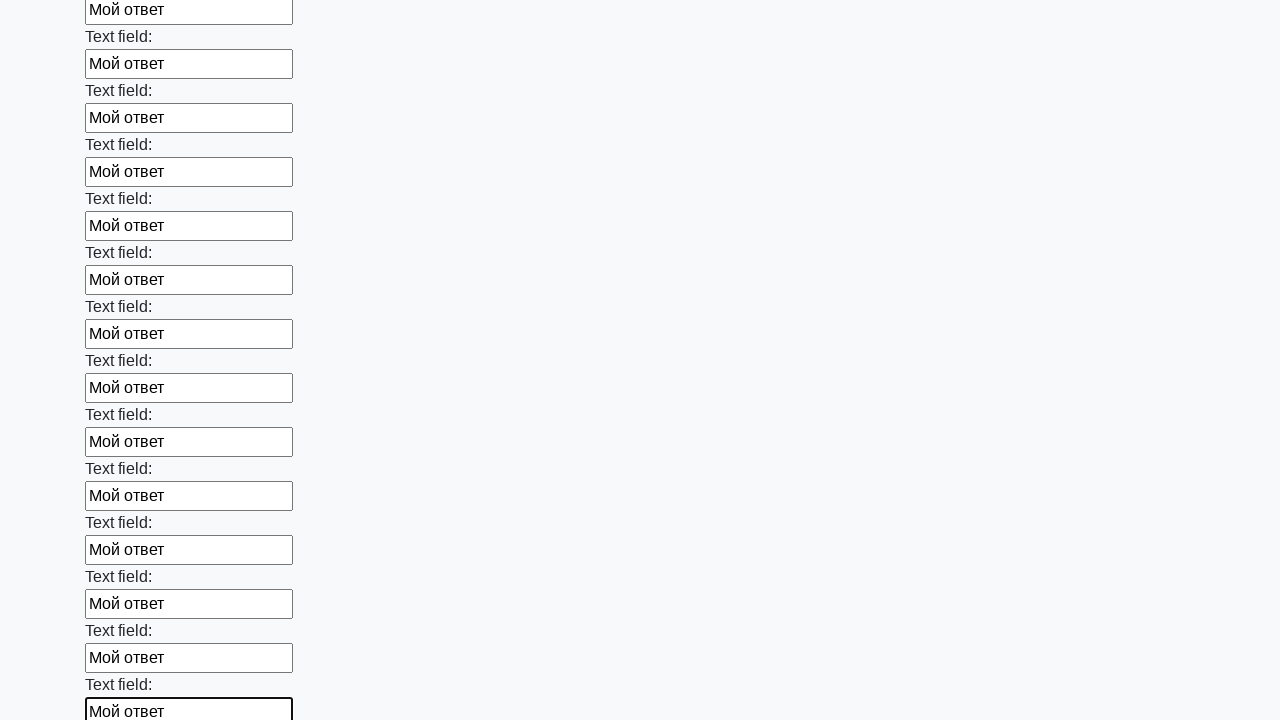

Filled an input field with 'Мой ответ' on input >> nth=53
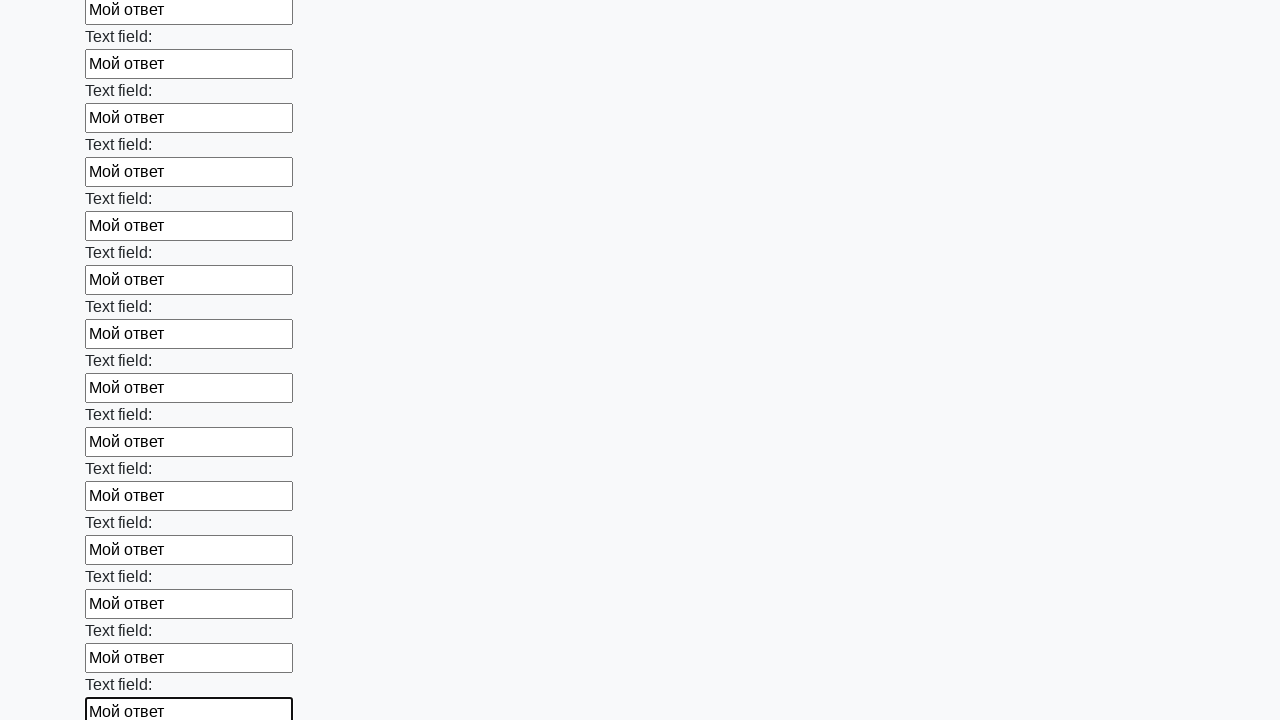

Filled an input field with 'Мой ответ' on input >> nth=54
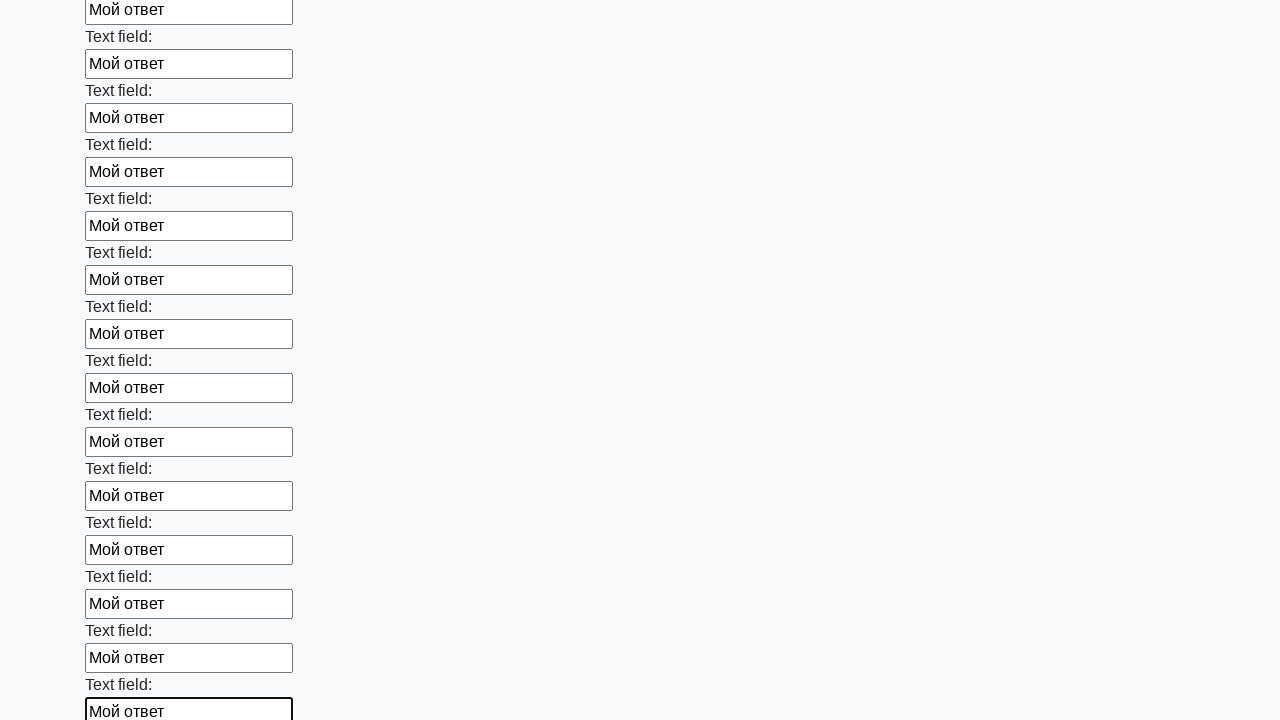

Filled an input field with 'Мой ответ' on input >> nth=55
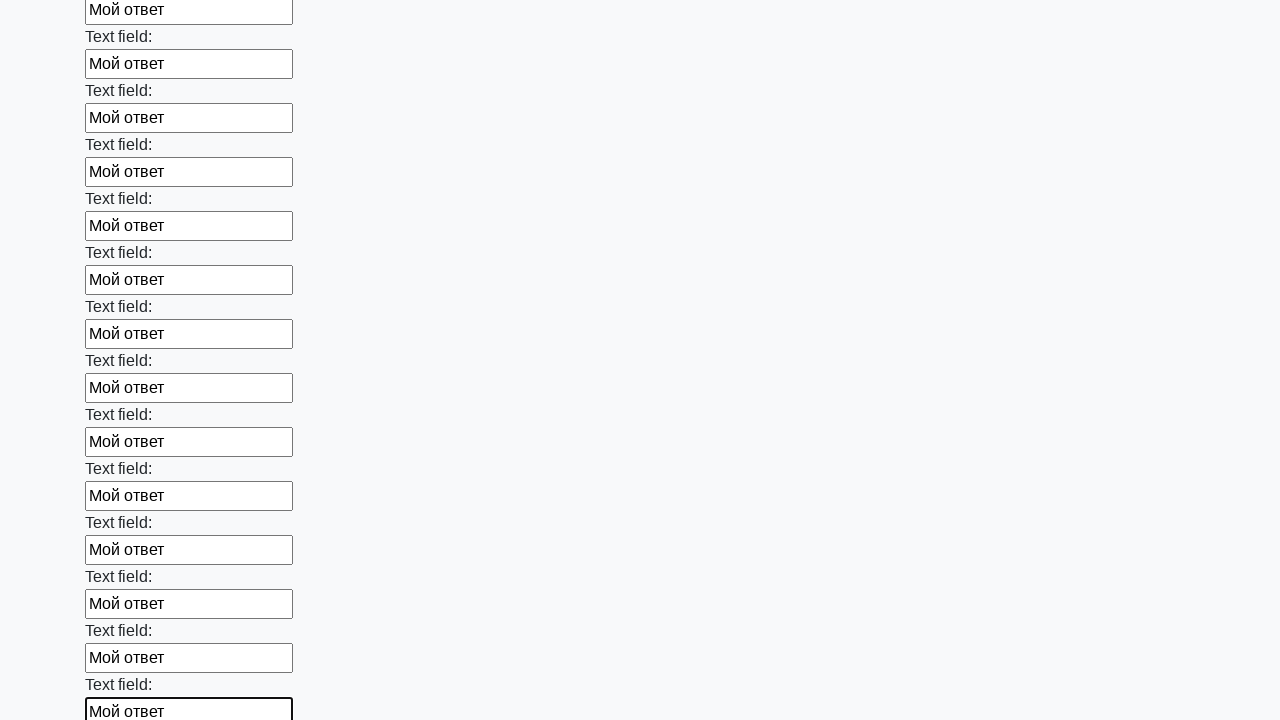

Filled an input field with 'Мой ответ' on input >> nth=56
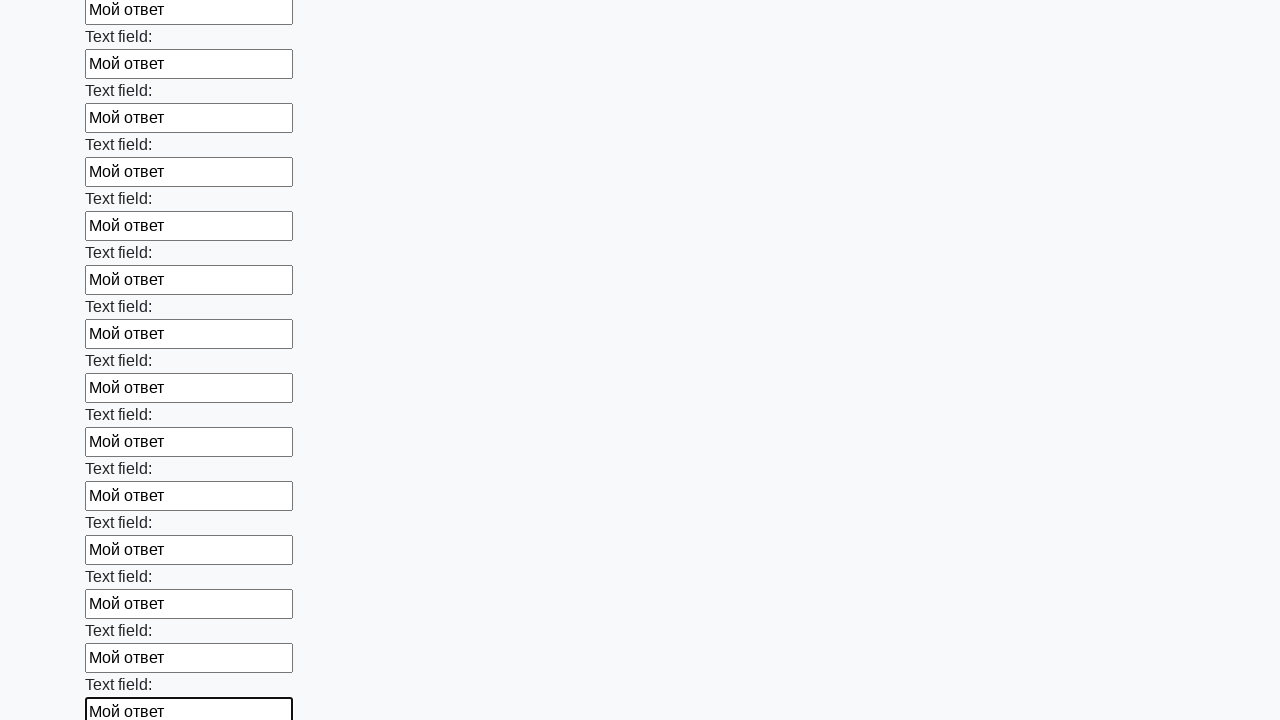

Filled an input field with 'Мой ответ' on input >> nth=57
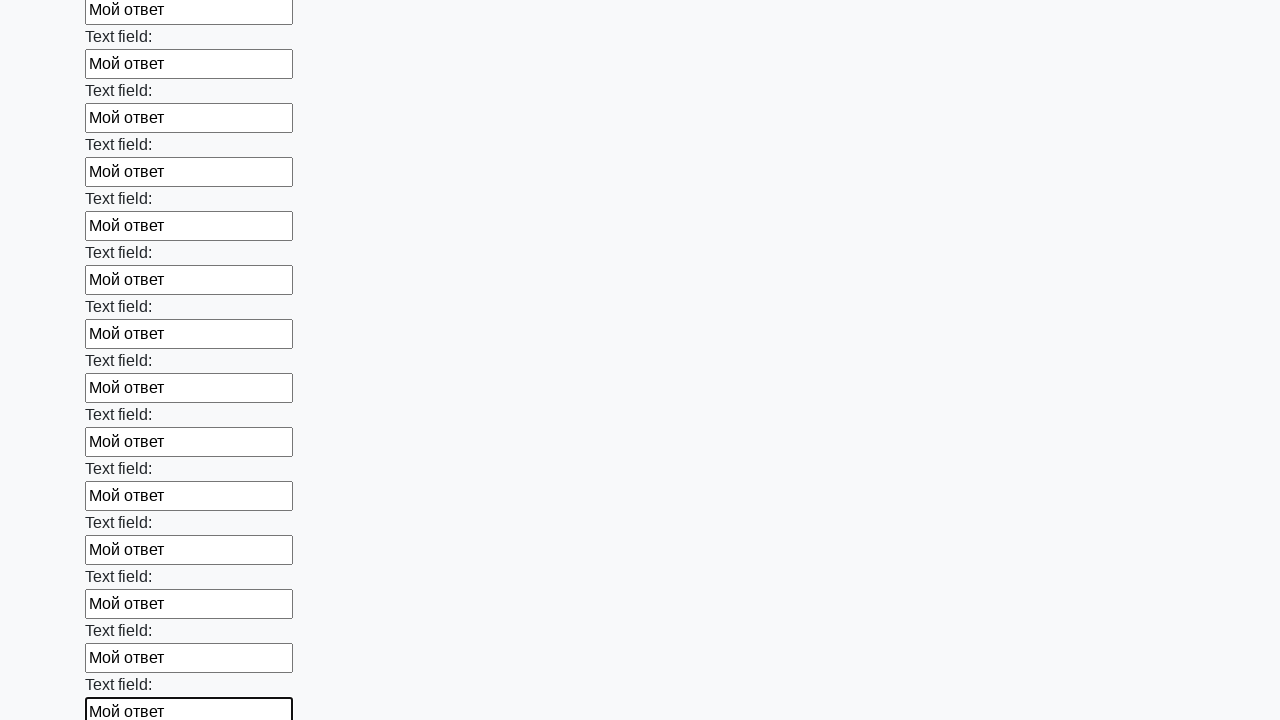

Filled an input field with 'Мой ответ' on input >> nth=58
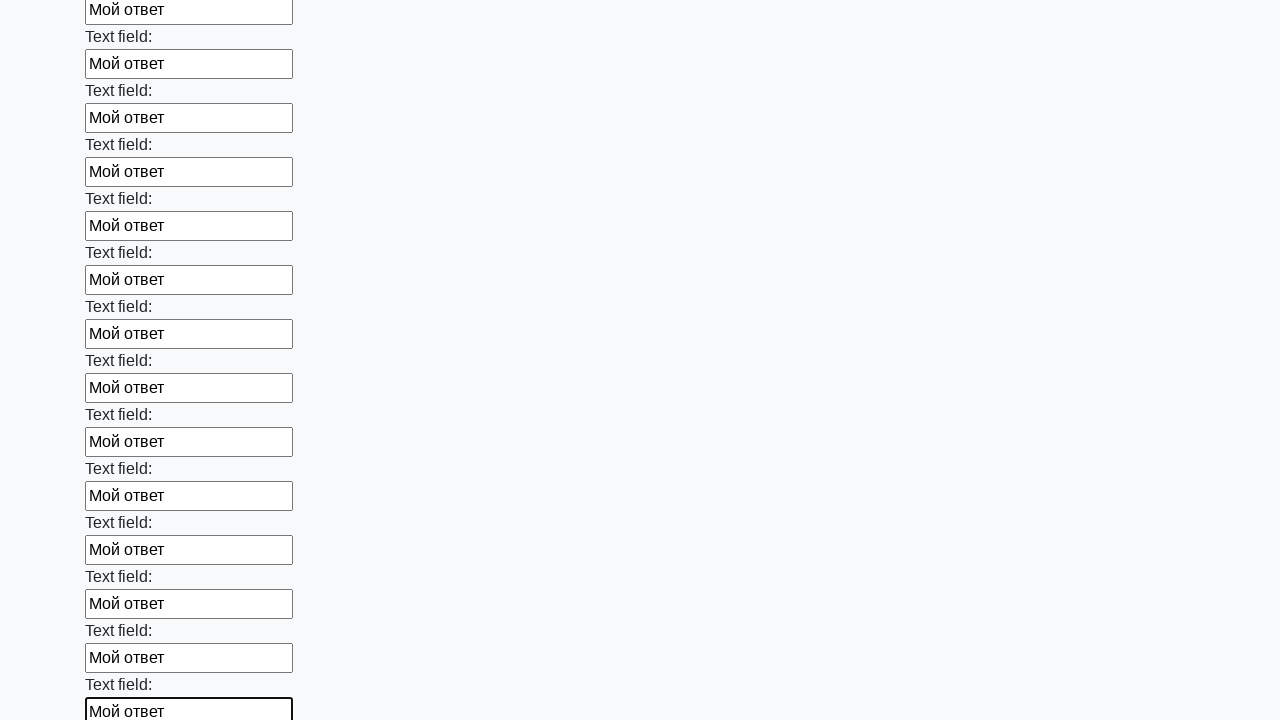

Filled an input field with 'Мой ответ' on input >> nth=59
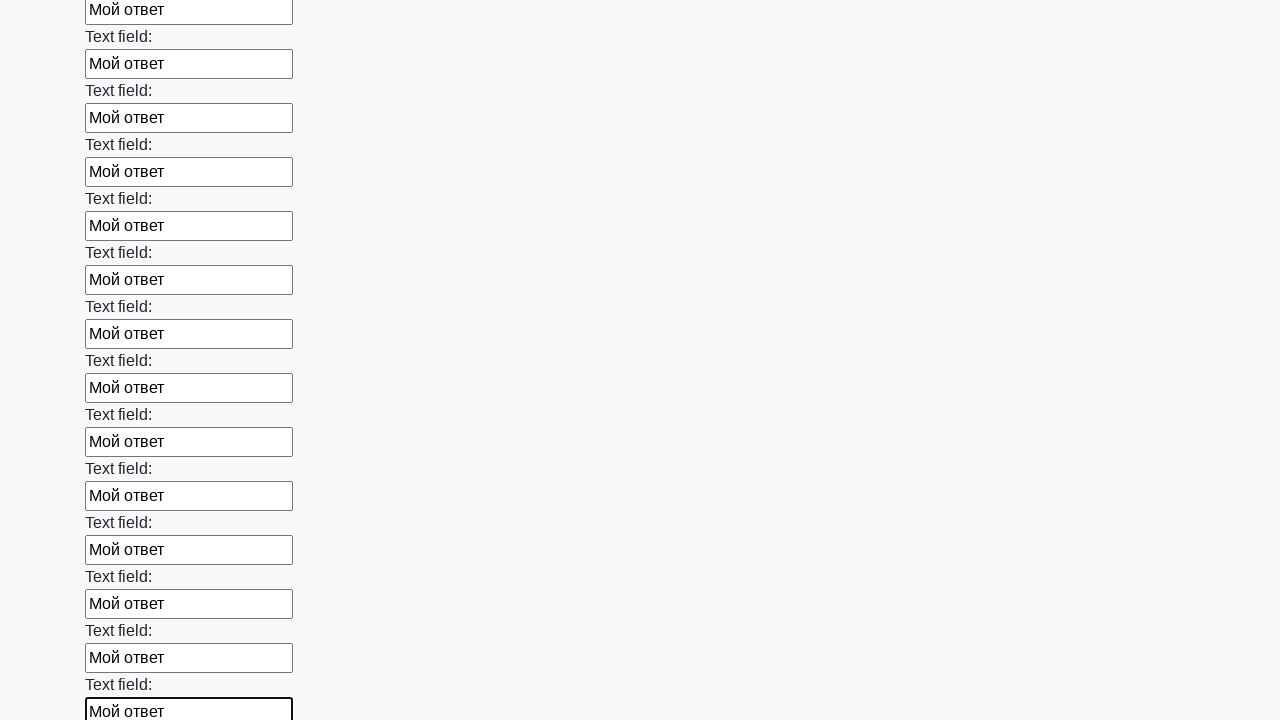

Filled an input field with 'Мой ответ' on input >> nth=60
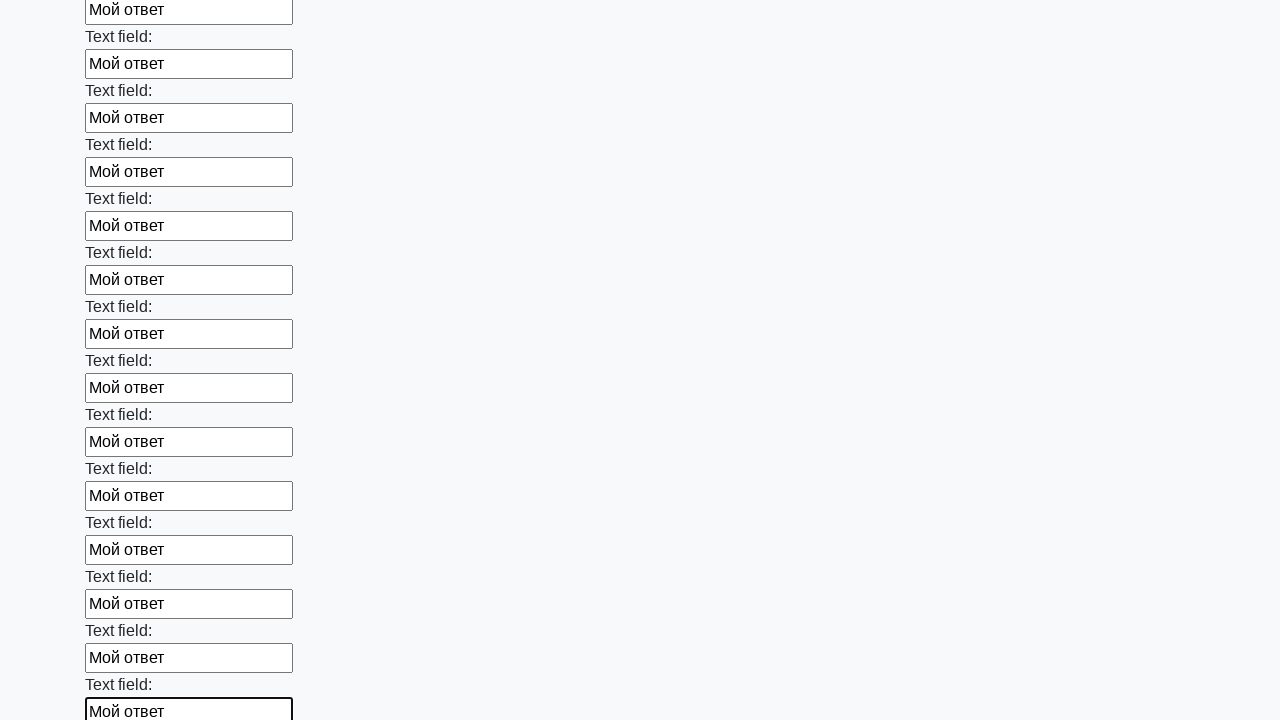

Filled an input field with 'Мой ответ' on input >> nth=61
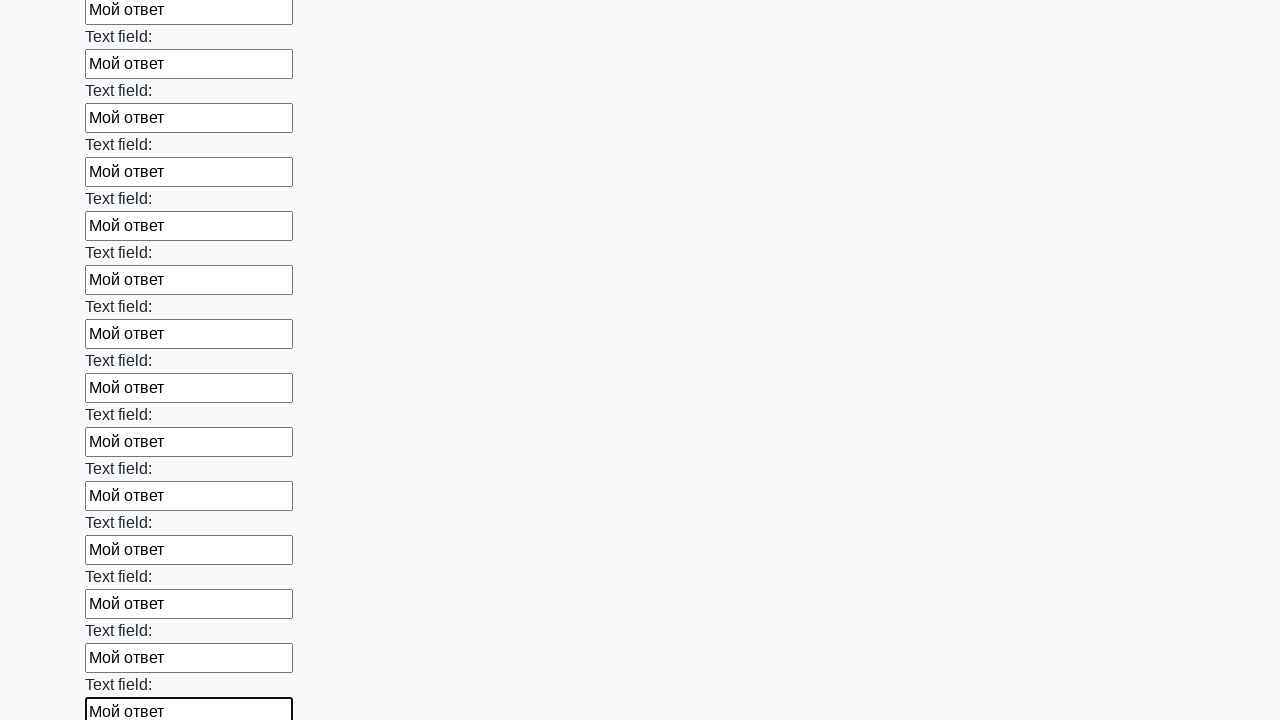

Filled an input field with 'Мой ответ' on input >> nth=62
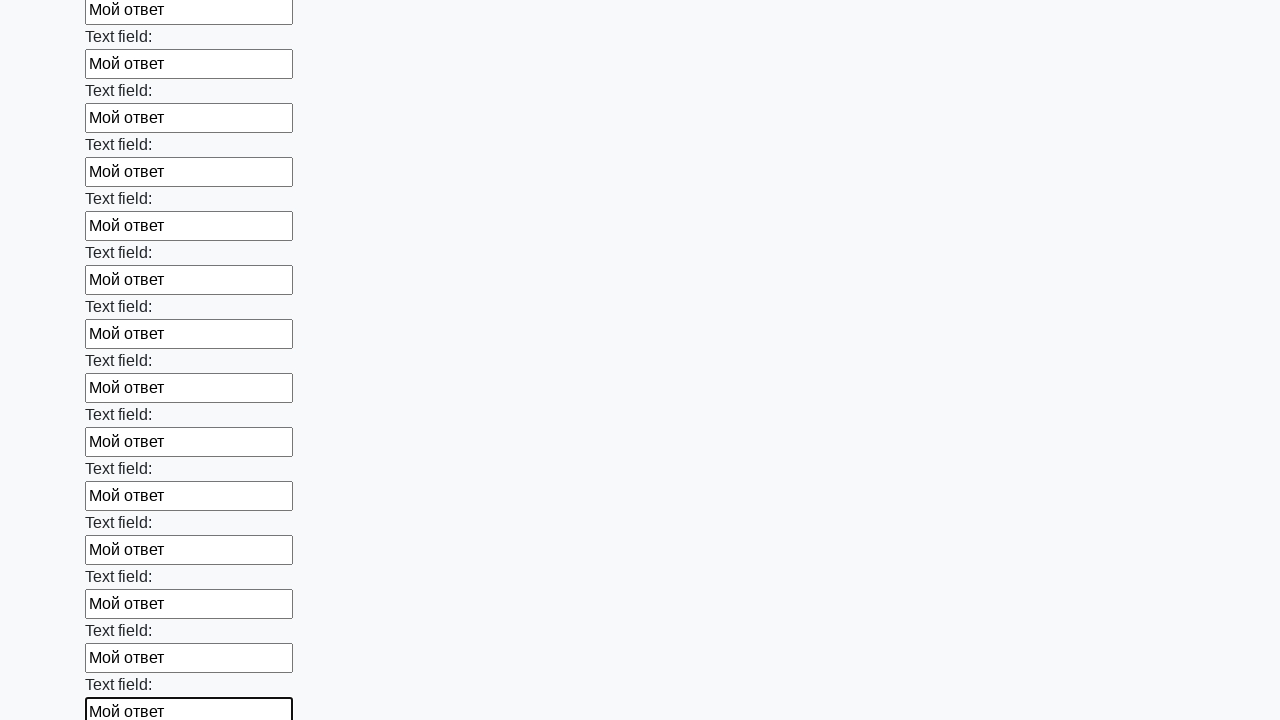

Filled an input field with 'Мой ответ' on input >> nth=63
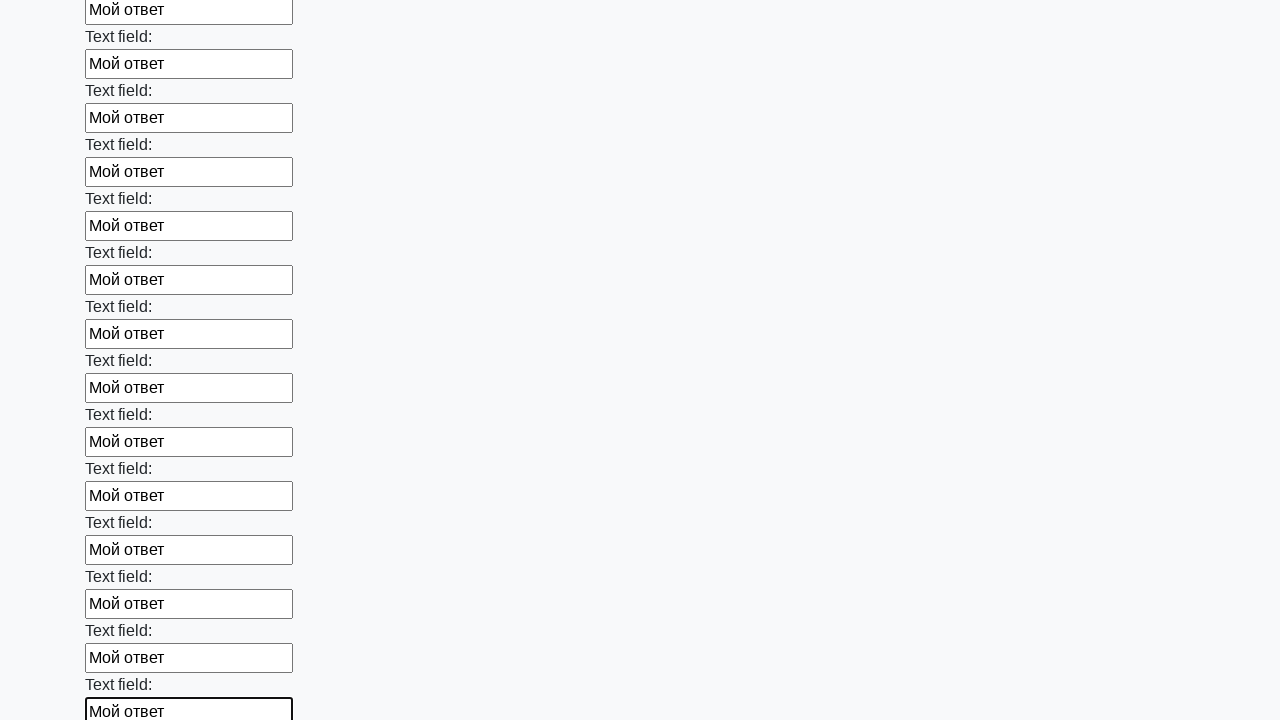

Filled an input field with 'Мой ответ' on input >> nth=64
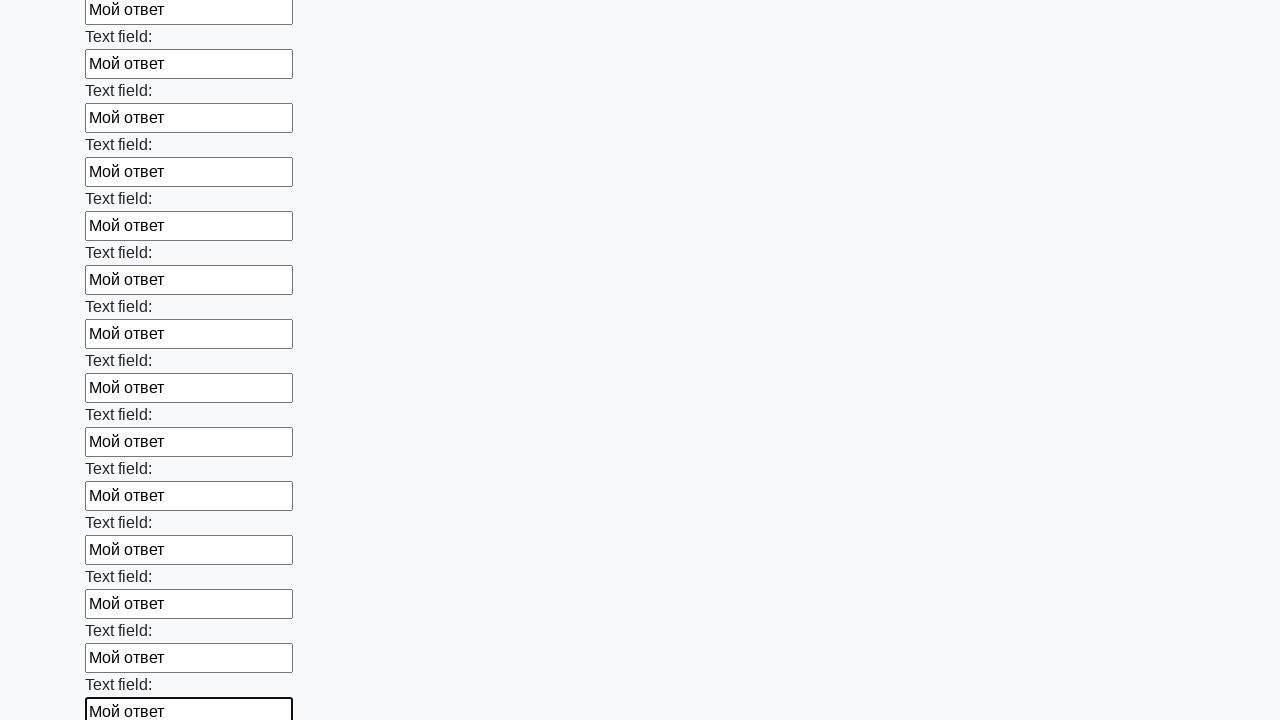

Filled an input field with 'Мой ответ' on input >> nth=65
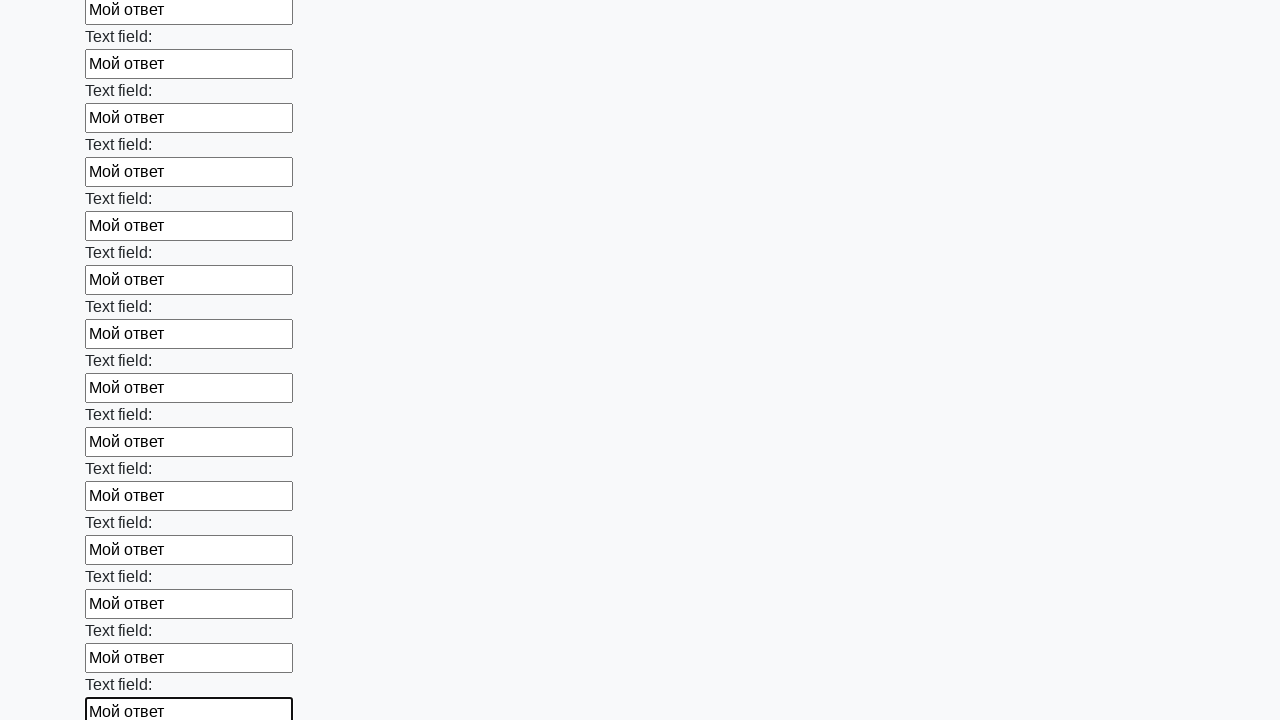

Filled an input field with 'Мой ответ' on input >> nth=66
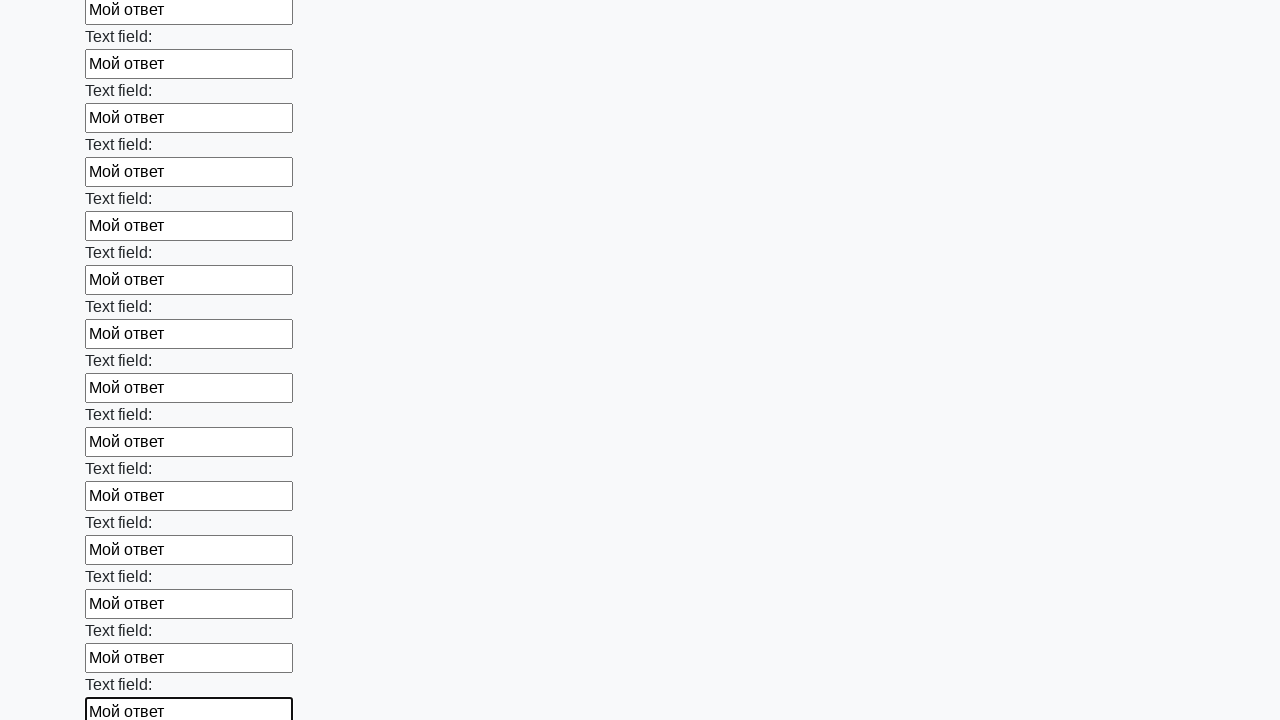

Filled an input field with 'Мой ответ' on input >> nth=67
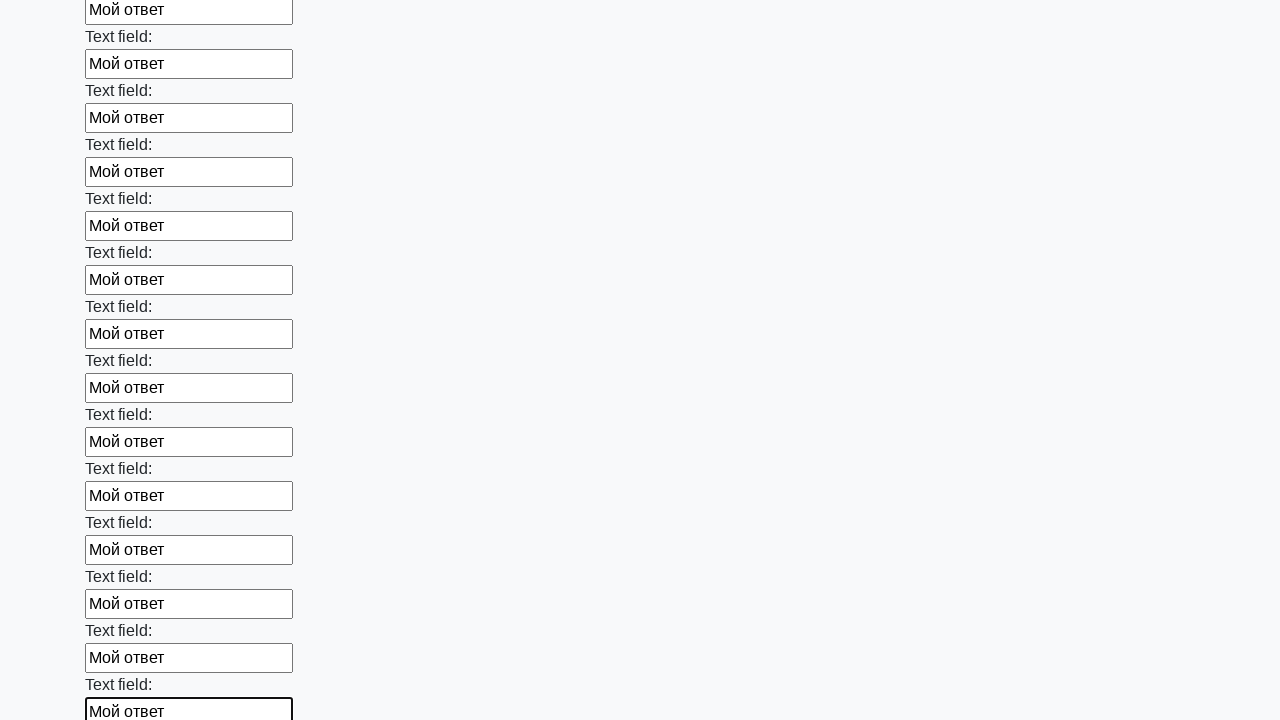

Filled an input field with 'Мой ответ' on input >> nth=68
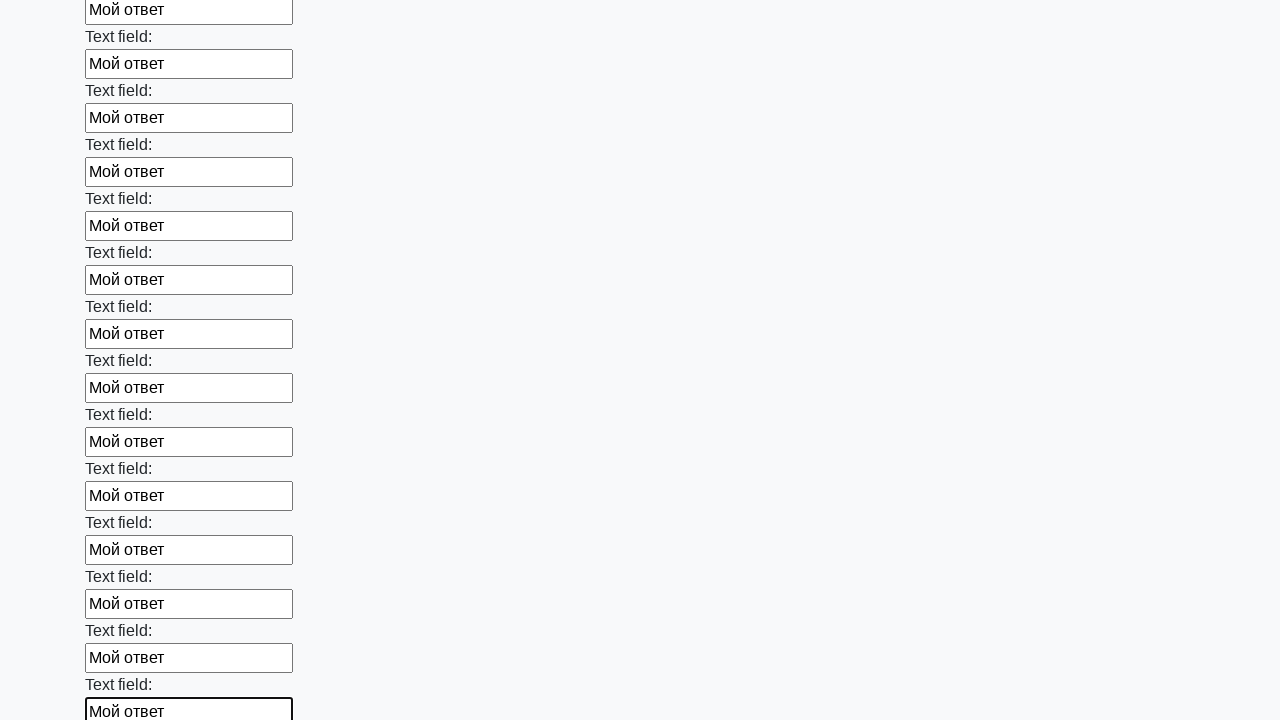

Filled an input field with 'Мой ответ' on input >> nth=69
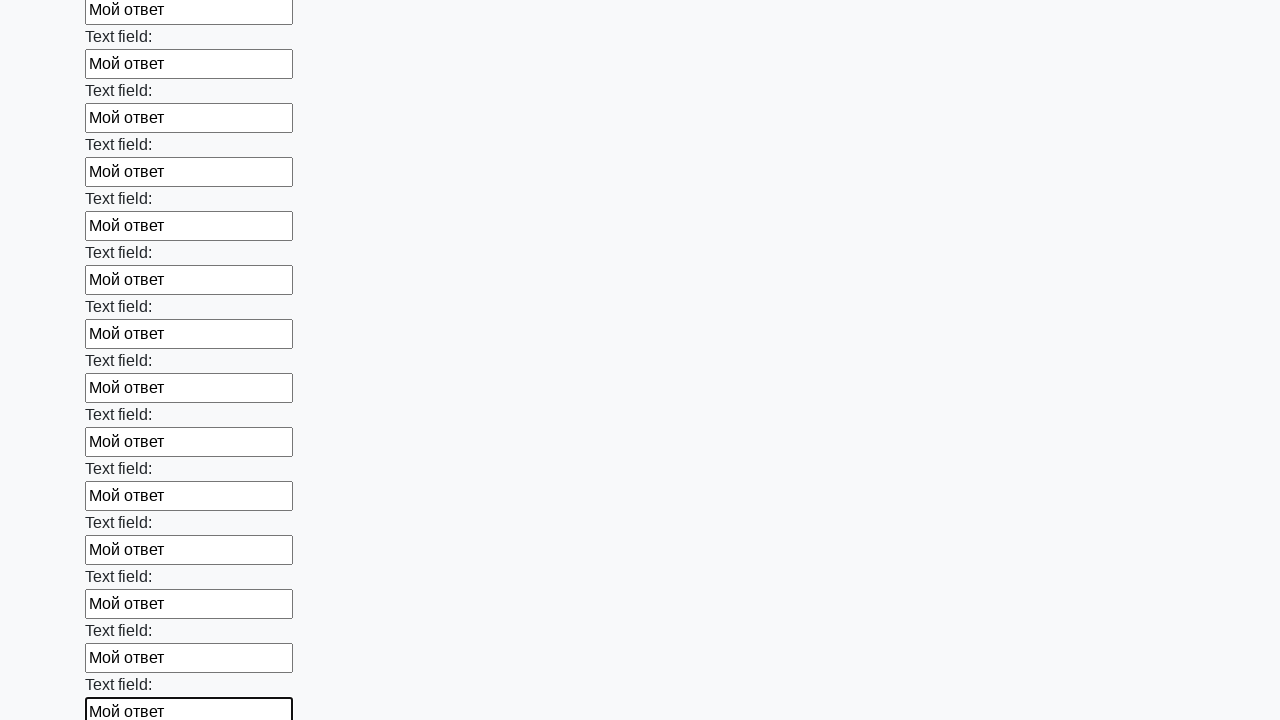

Filled an input field with 'Мой ответ' on input >> nth=70
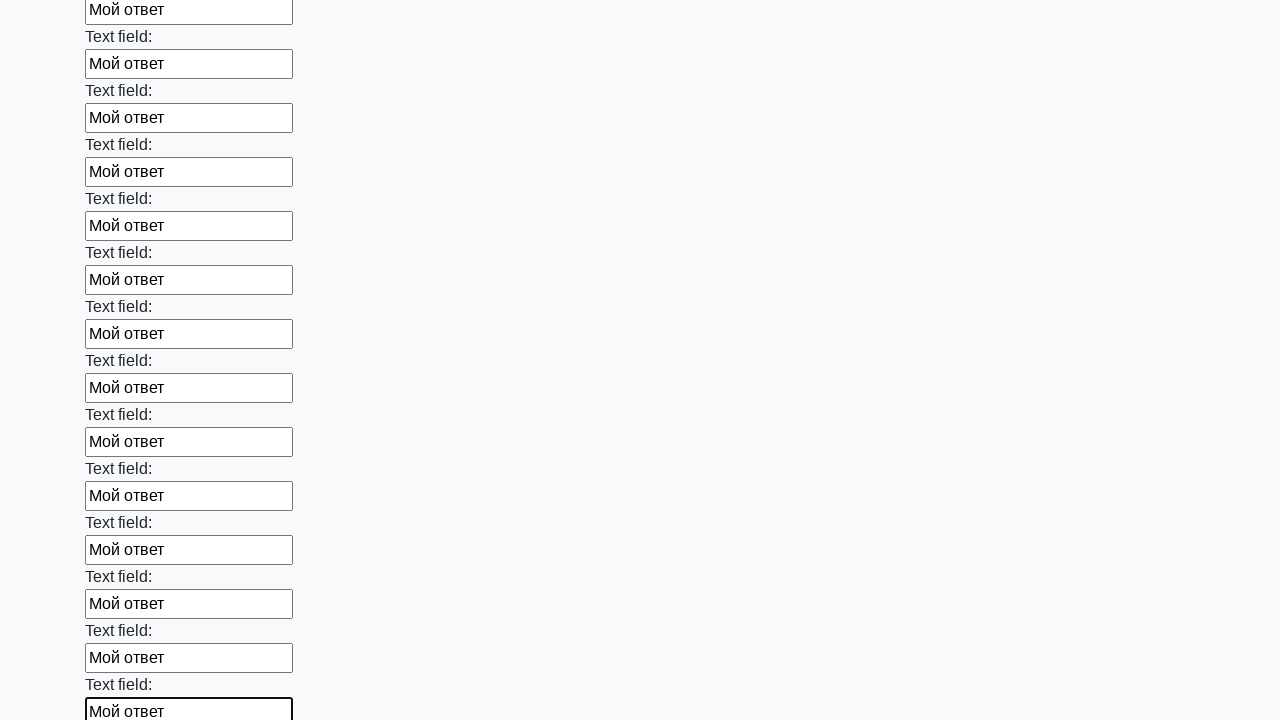

Filled an input field with 'Мой ответ' on input >> nth=71
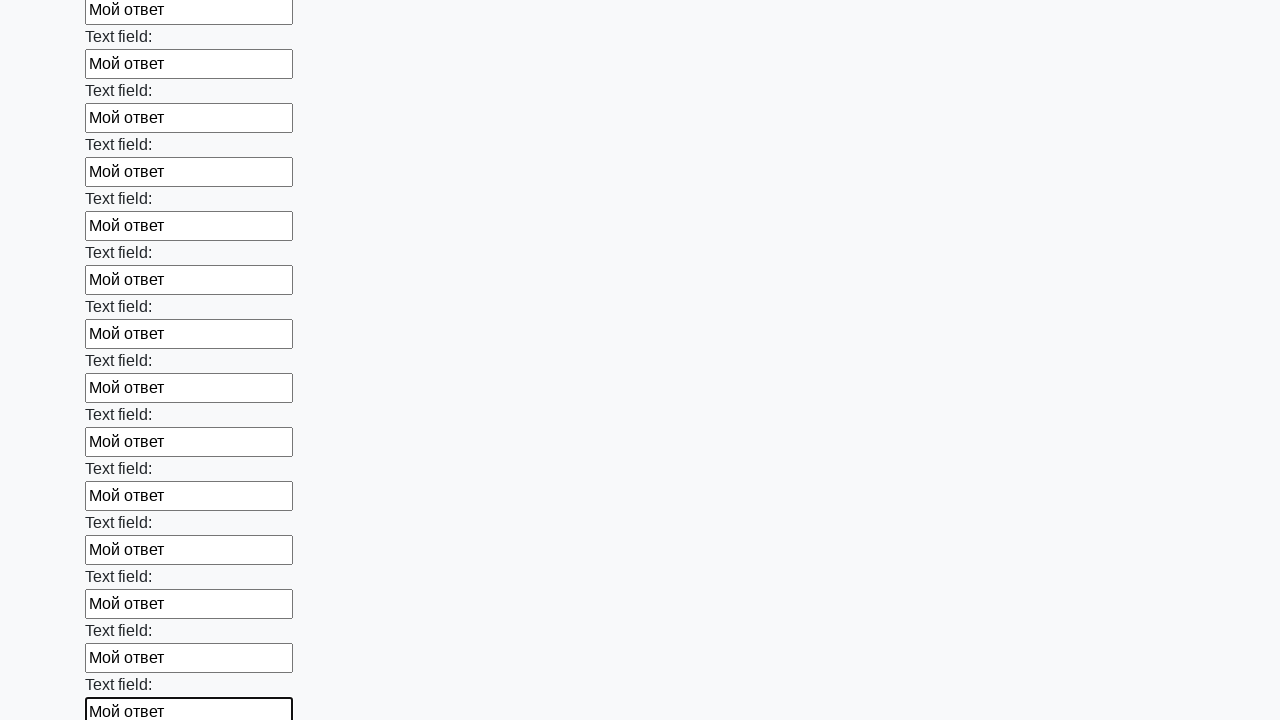

Filled an input field with 'Мой ответ' on input >> nth=72
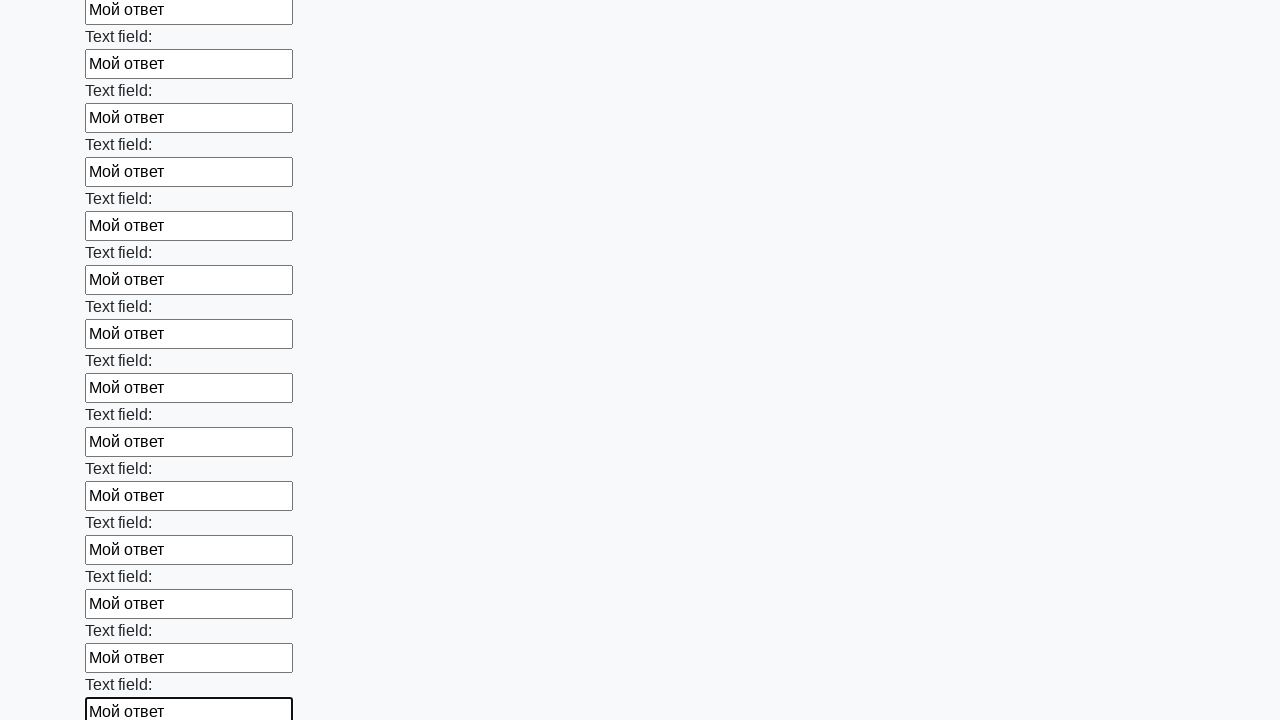

Filled an input field with 'Мой ответ' on input >> nth=73
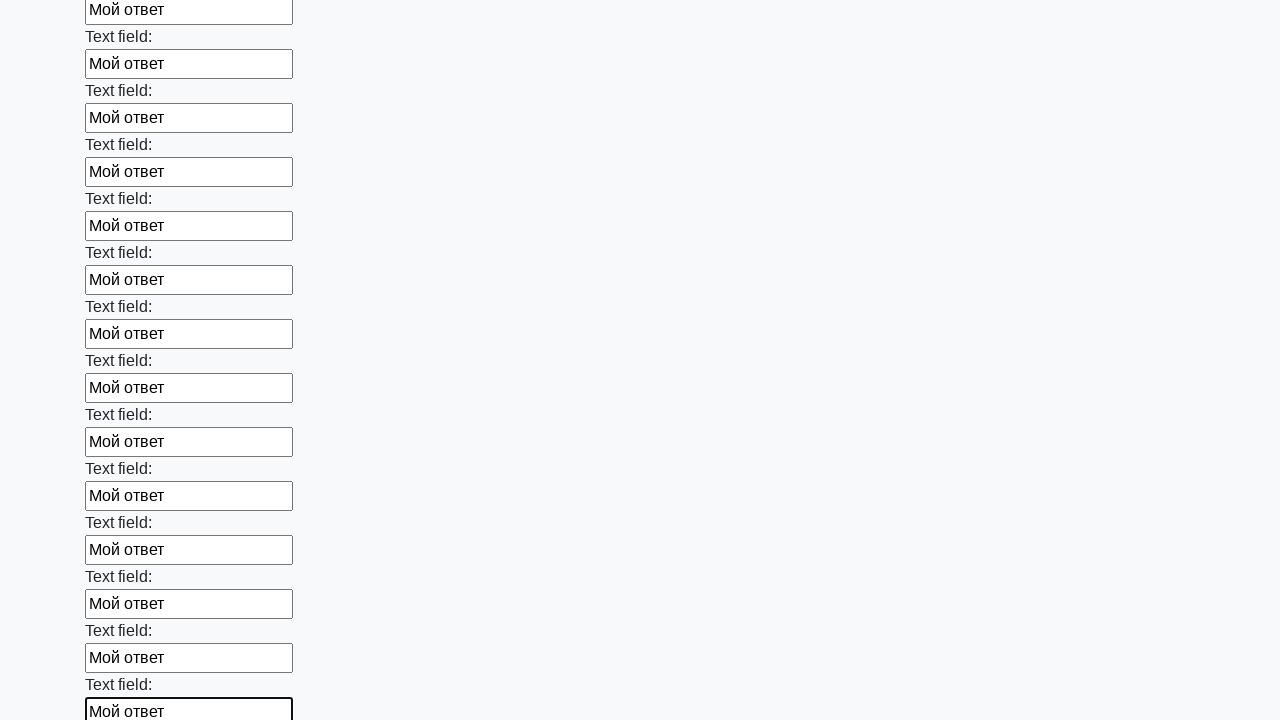

Filled an input field with 'Мой ответ' on input >> nth=74
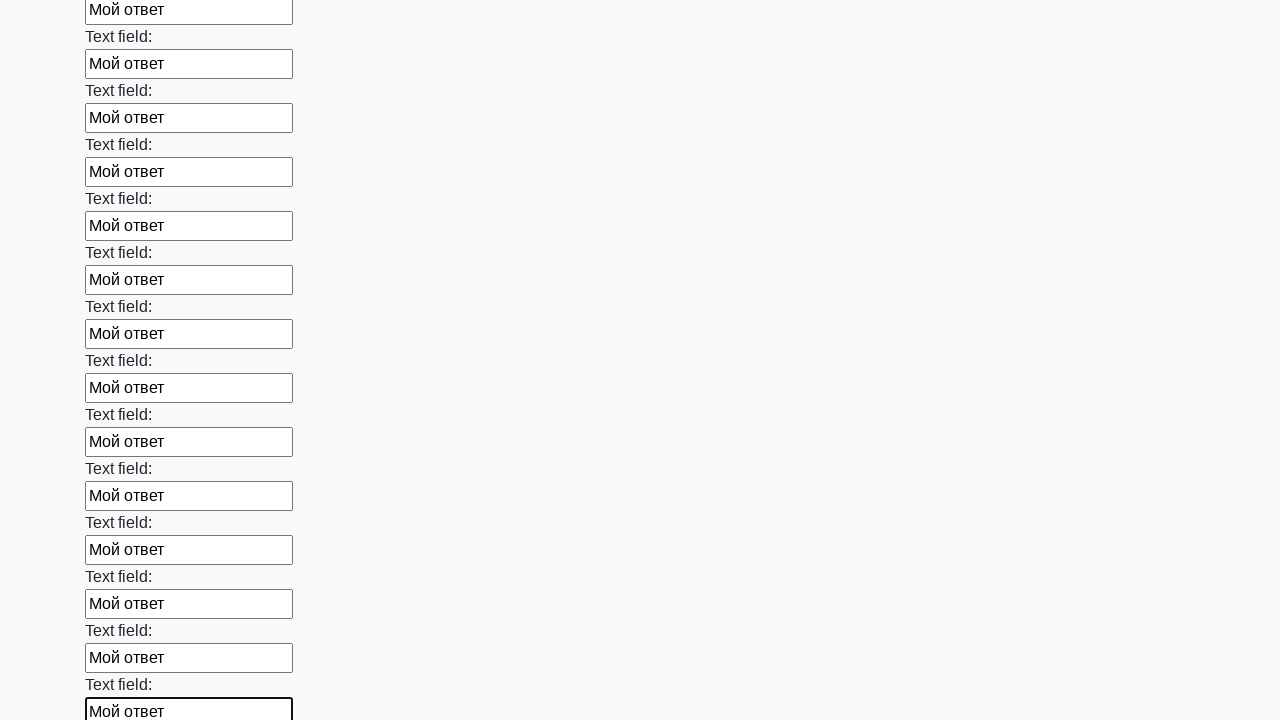

Filled an input field with 'Мой ответ' on input >> nth=75
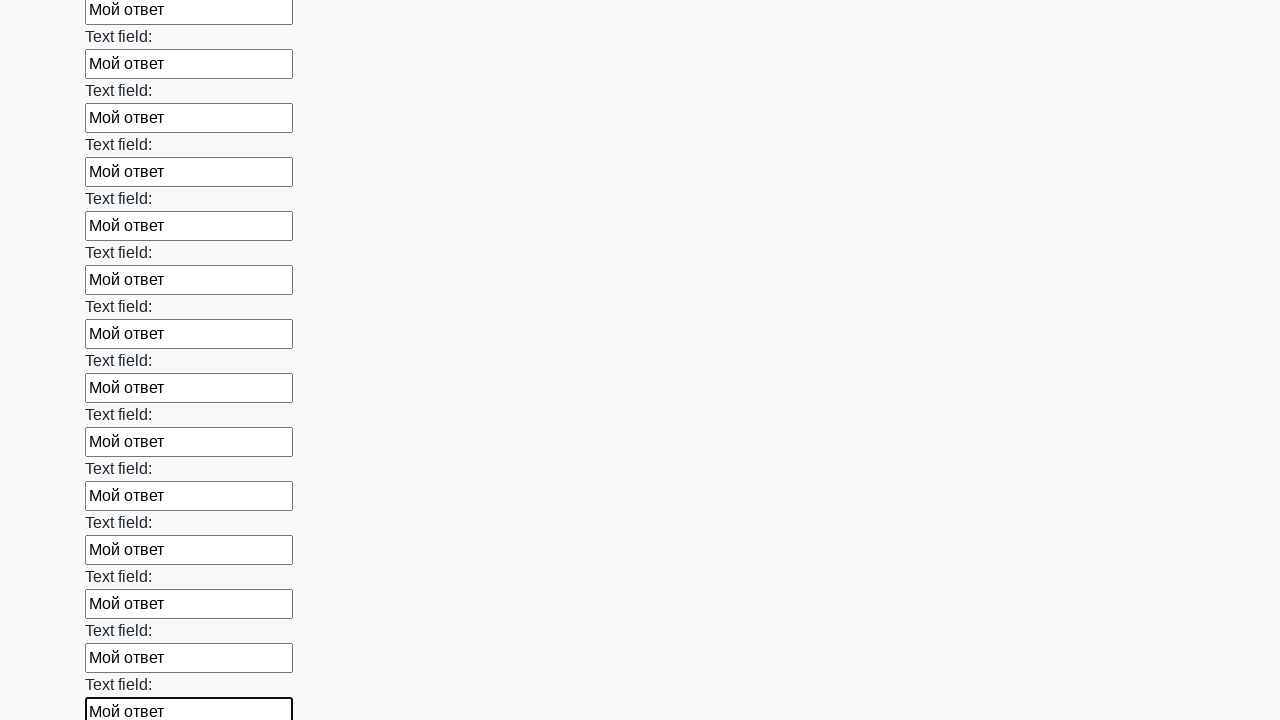

Filled an input field with 'Мой ответ' on input >> nth=76
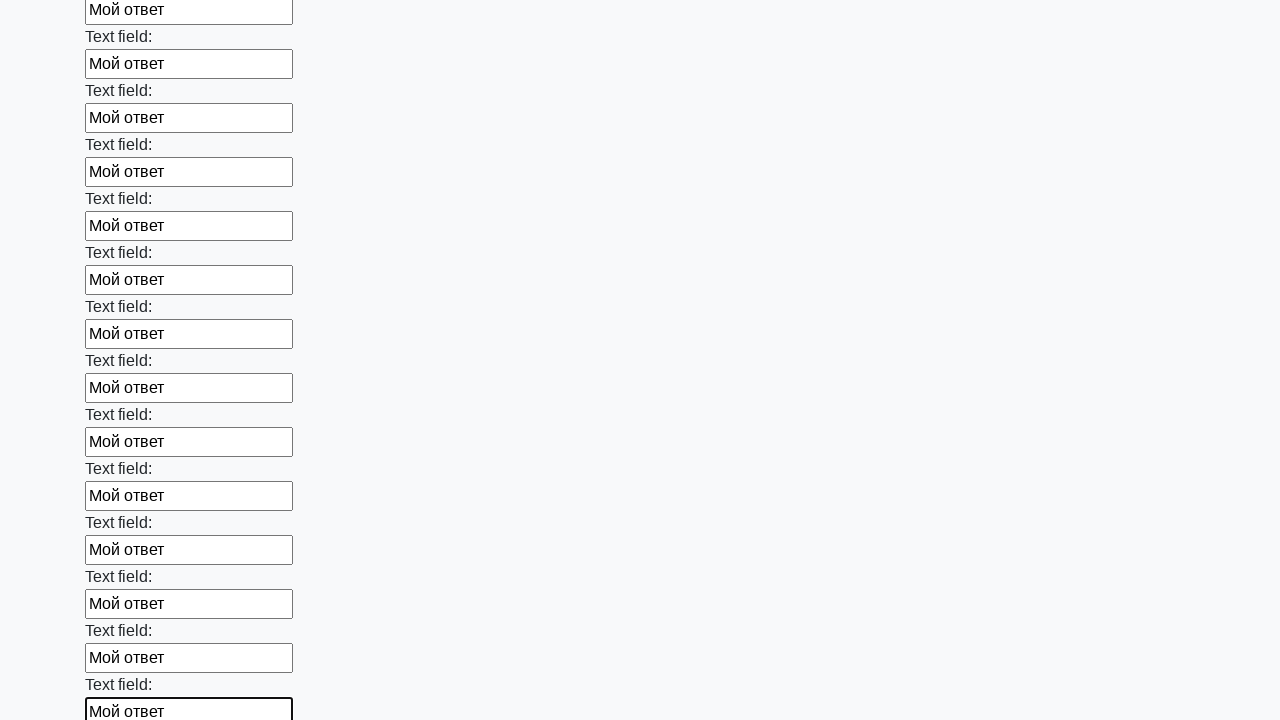

Filled an input field with 'Мой ответ' on input >> nth=77
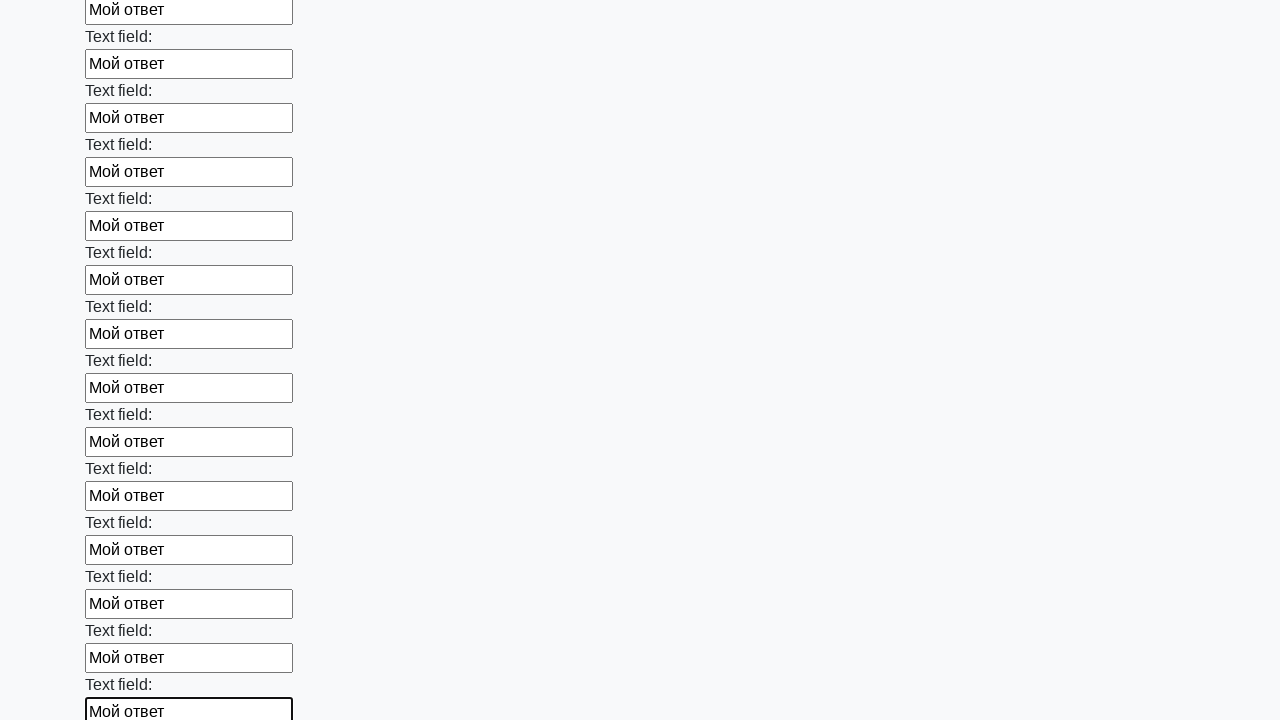

Filled an input field with 'Мой ответ' on input >> nth=78
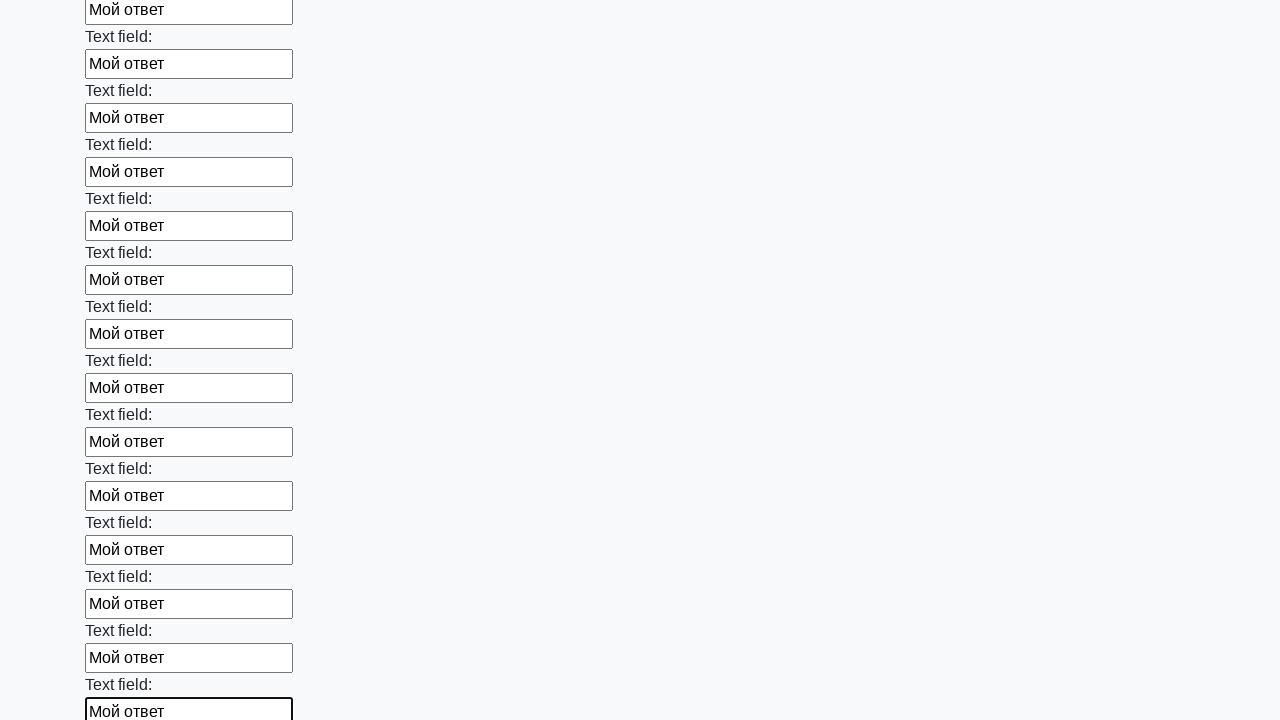

Filled an input field with 'Мой ответ' on input >> nth=79
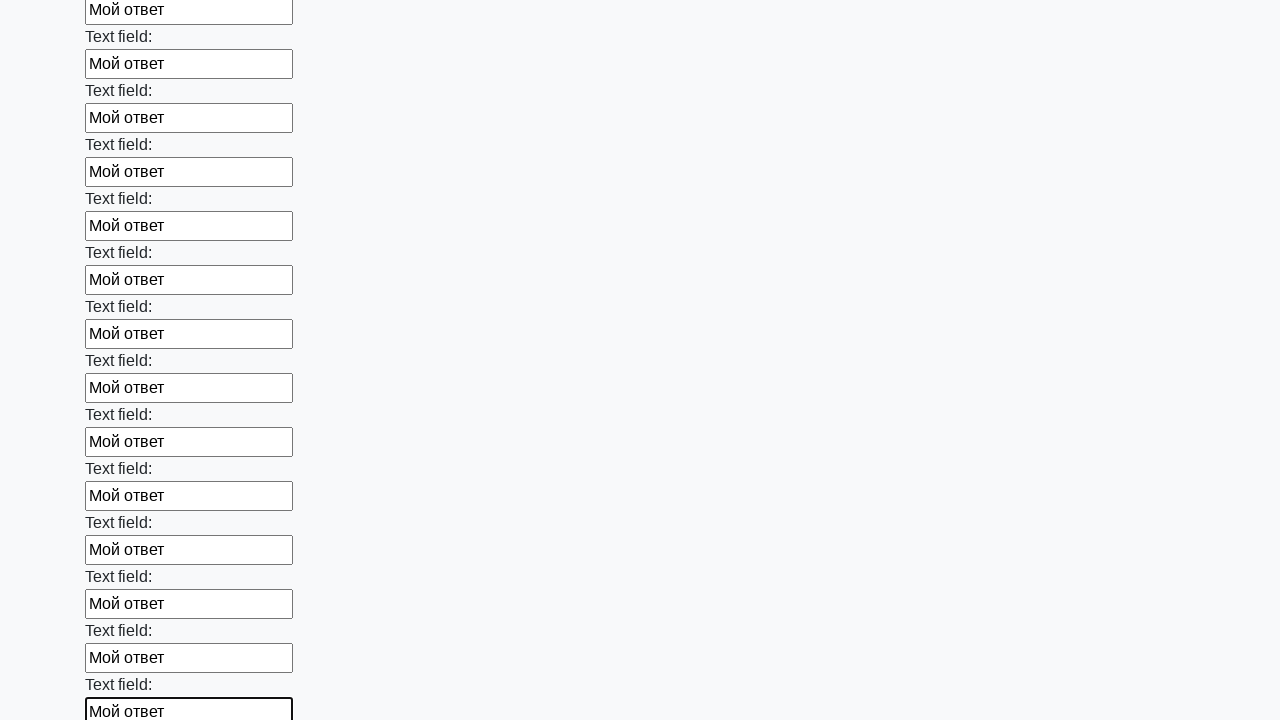

Filled an input field with 'Мой ответ' on input >> nth=80
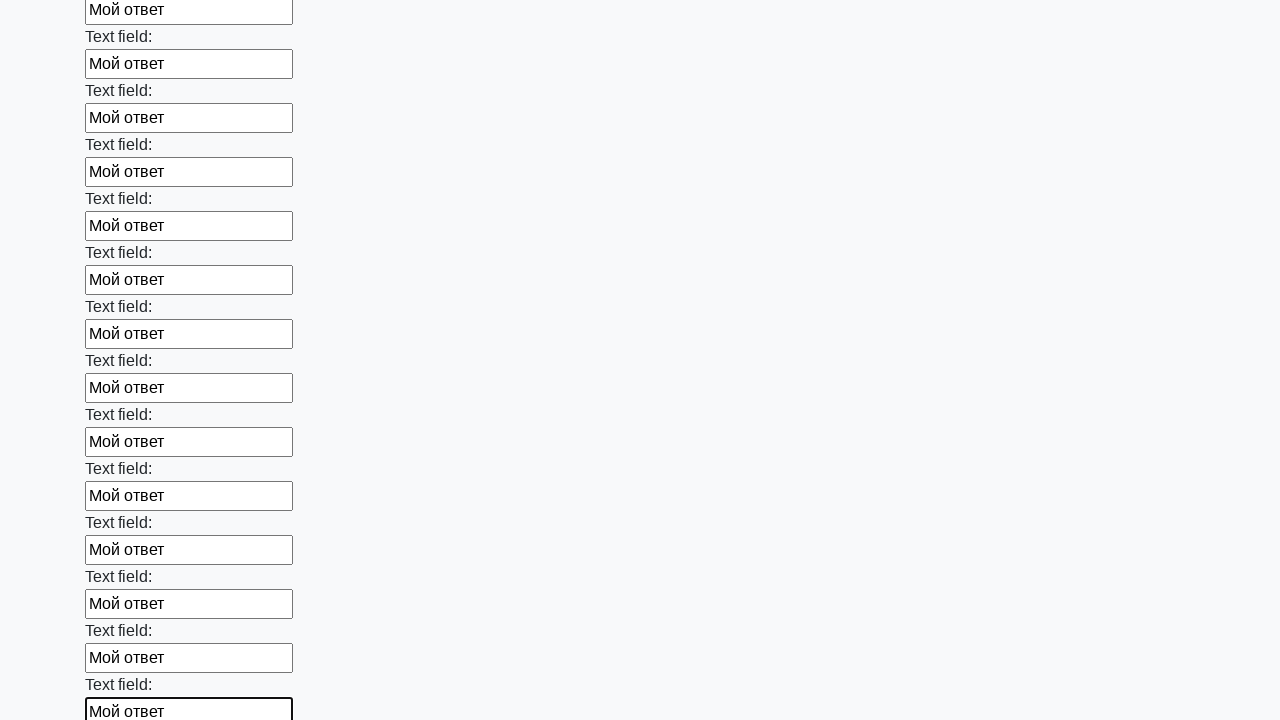

Filled an input field with 'Мой ответ' on input >> nth=81
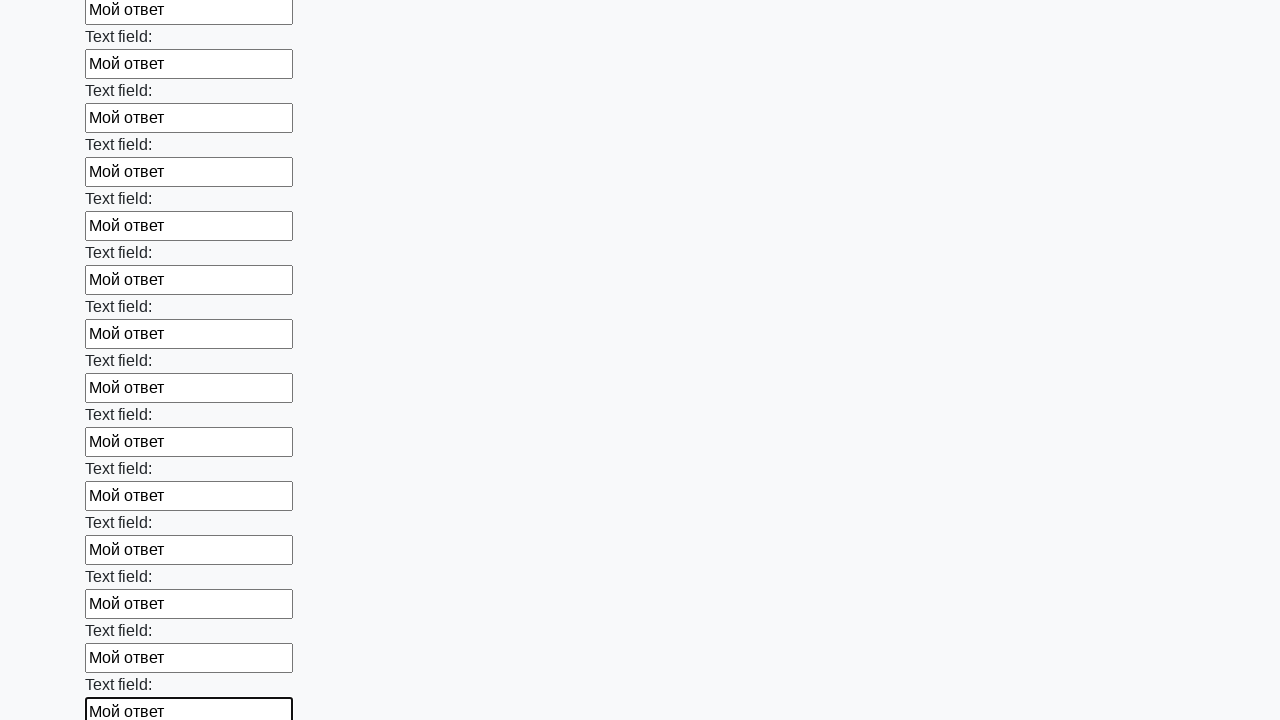

Filled an input field with 'Мой ответ' on input >> nth=82
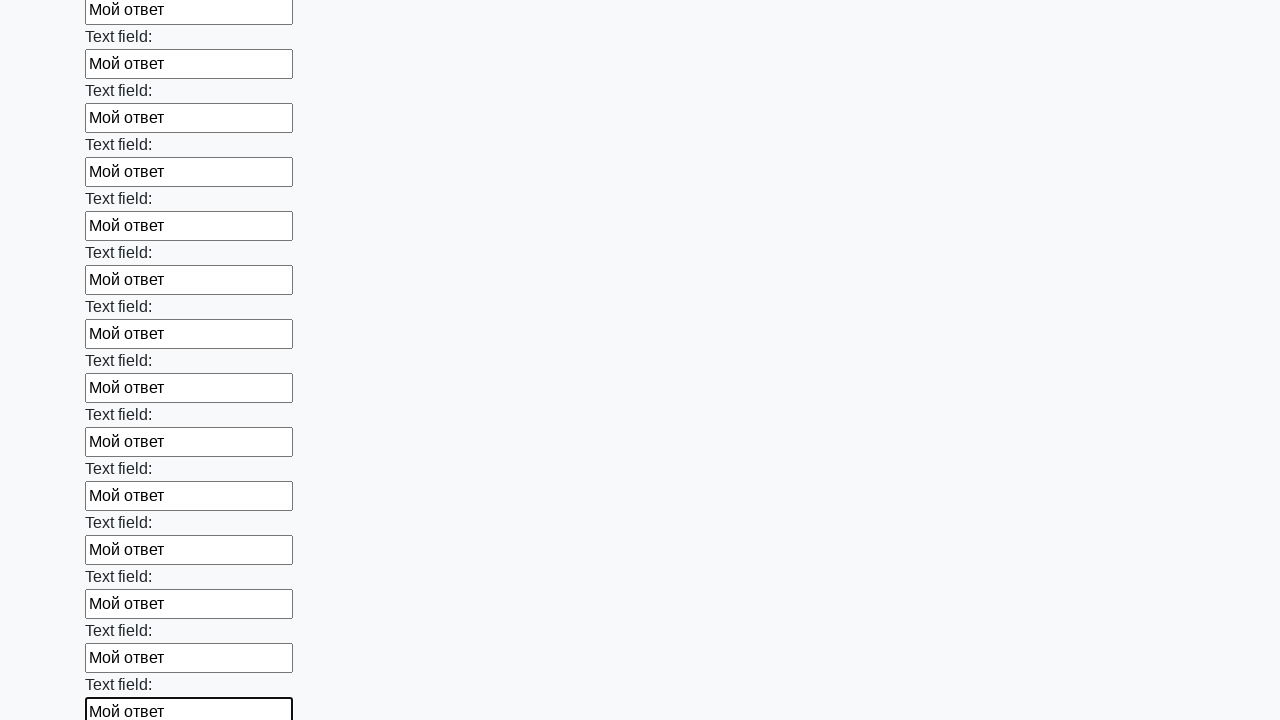

Filled an input field with 'Мой ответ' on input >> nth=83
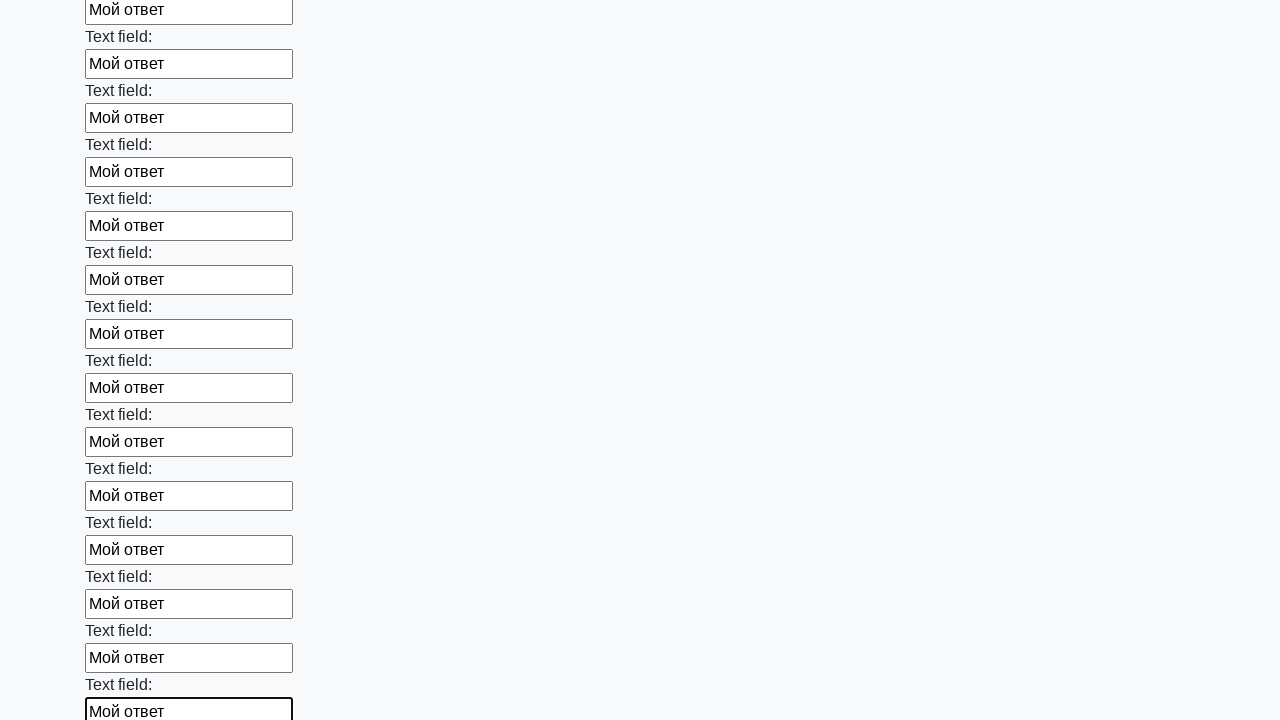

Filled an input field with 'Мой ответ' on input >> nth=84
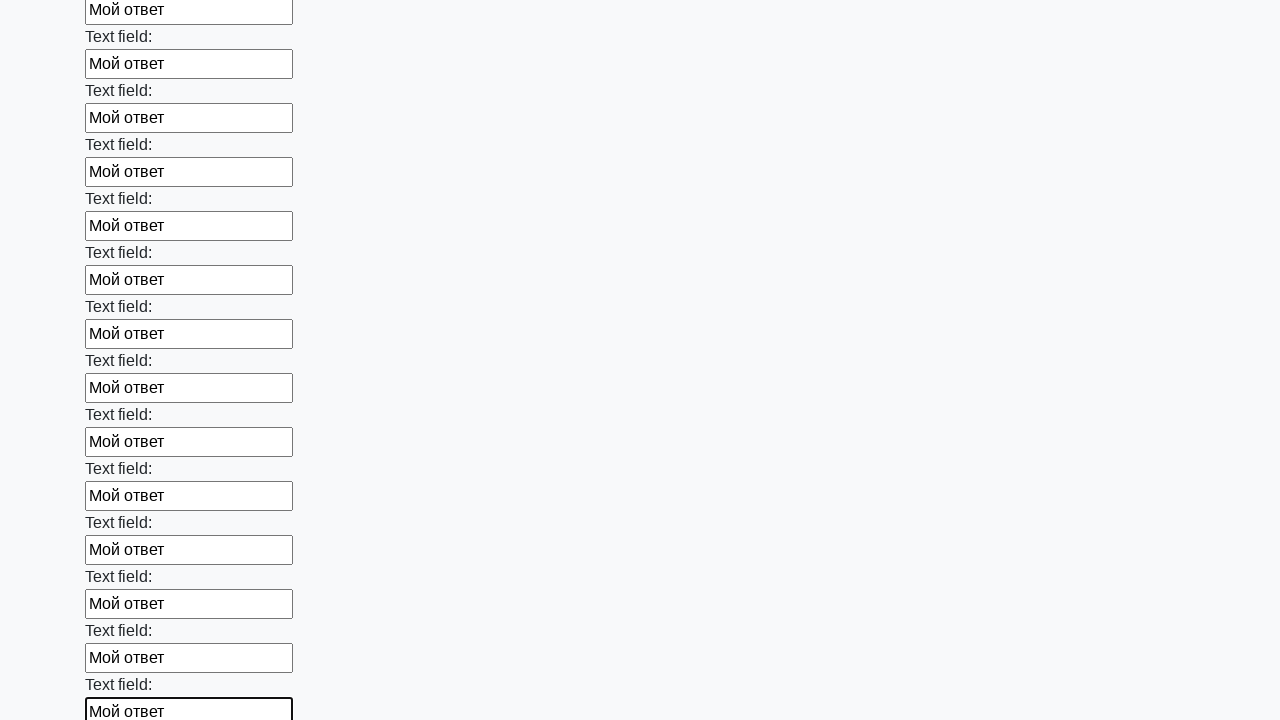

Filled an input field with 'Мой ответ' on input >> nth=85
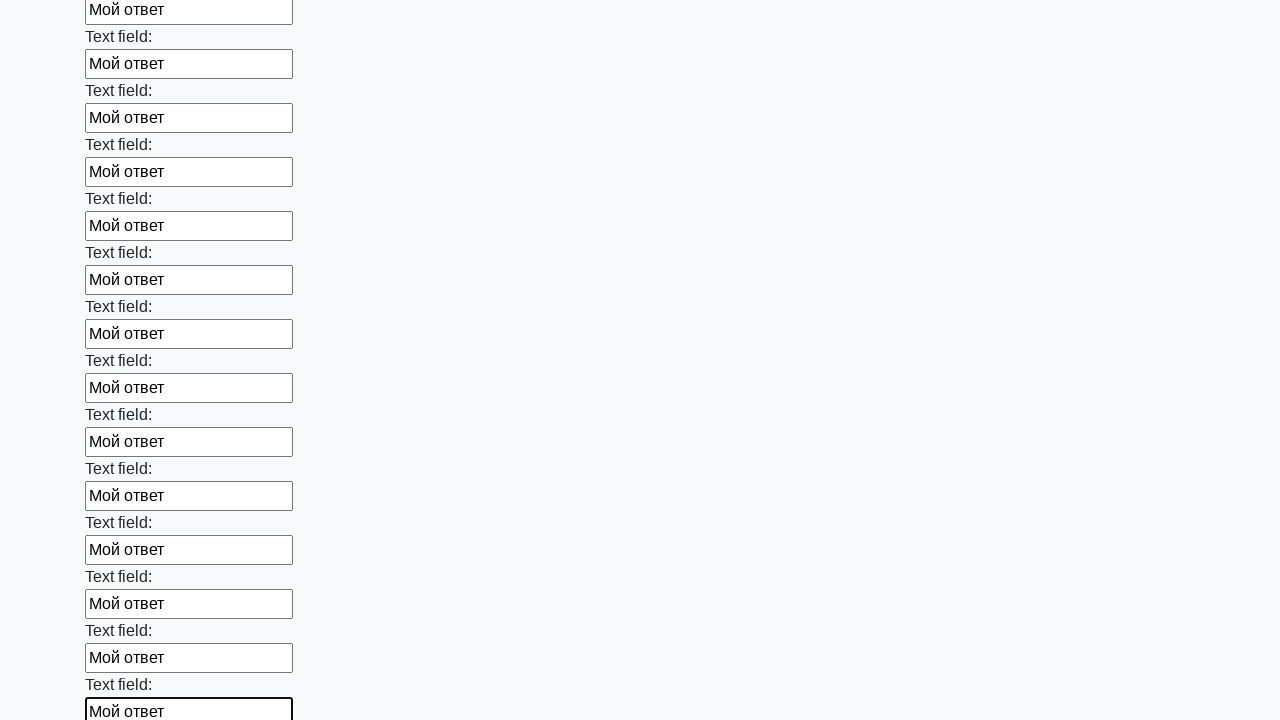

Filled an input field with 'Мой ответ' on input >> nth=86
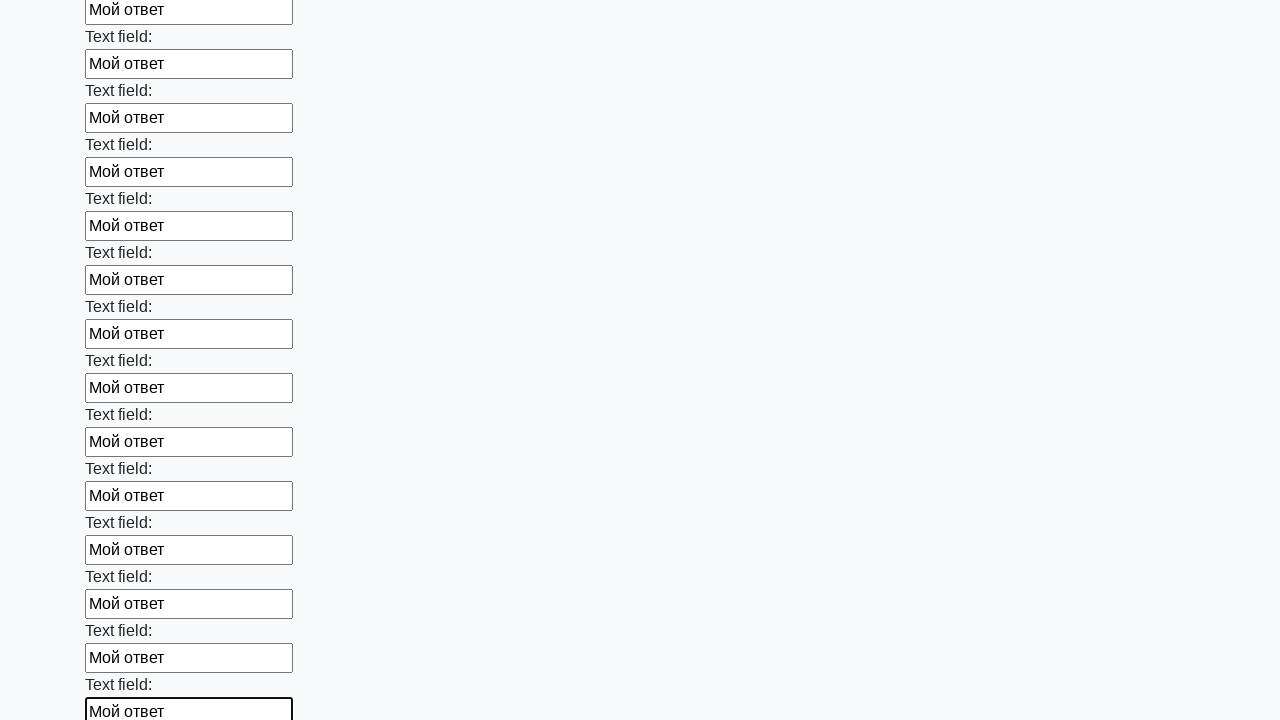

Filled an input field with 'Мой ответ' on input >> nth=87
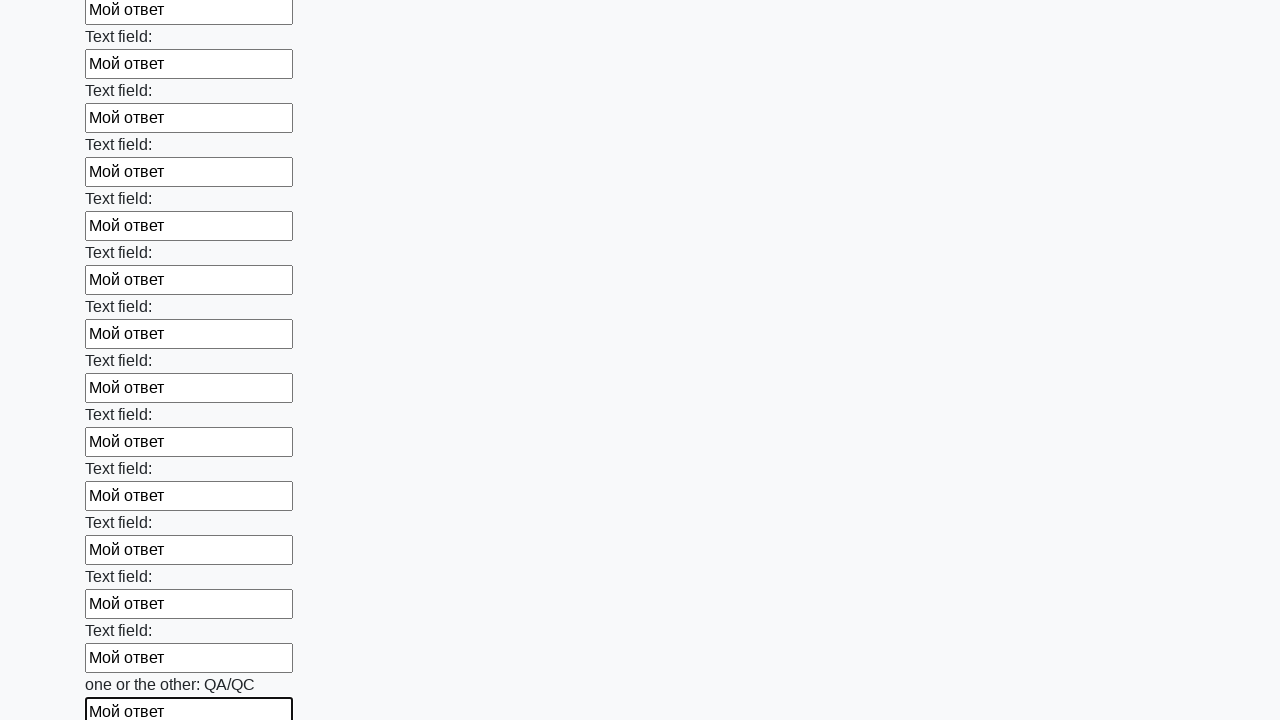

Filled an input field with 'Мой ответ' on input >> nth=88
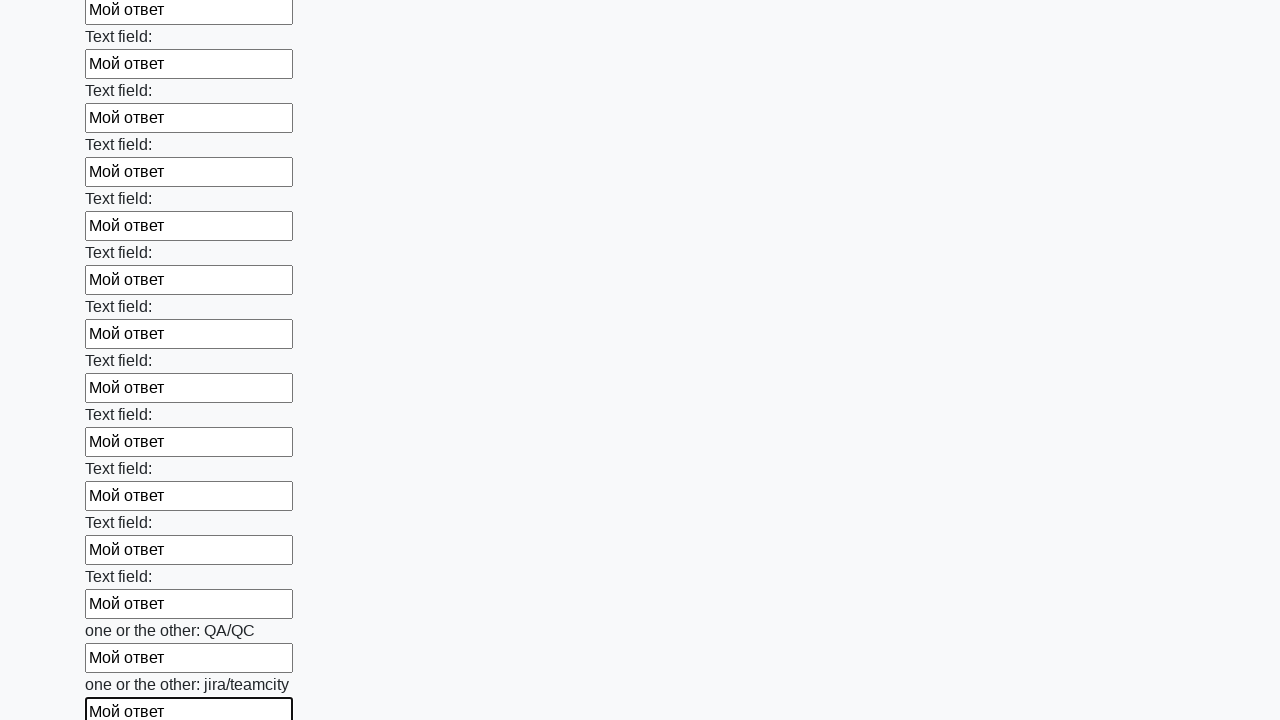

Filled an input field with 'Мой ответ' on input >> nth=89
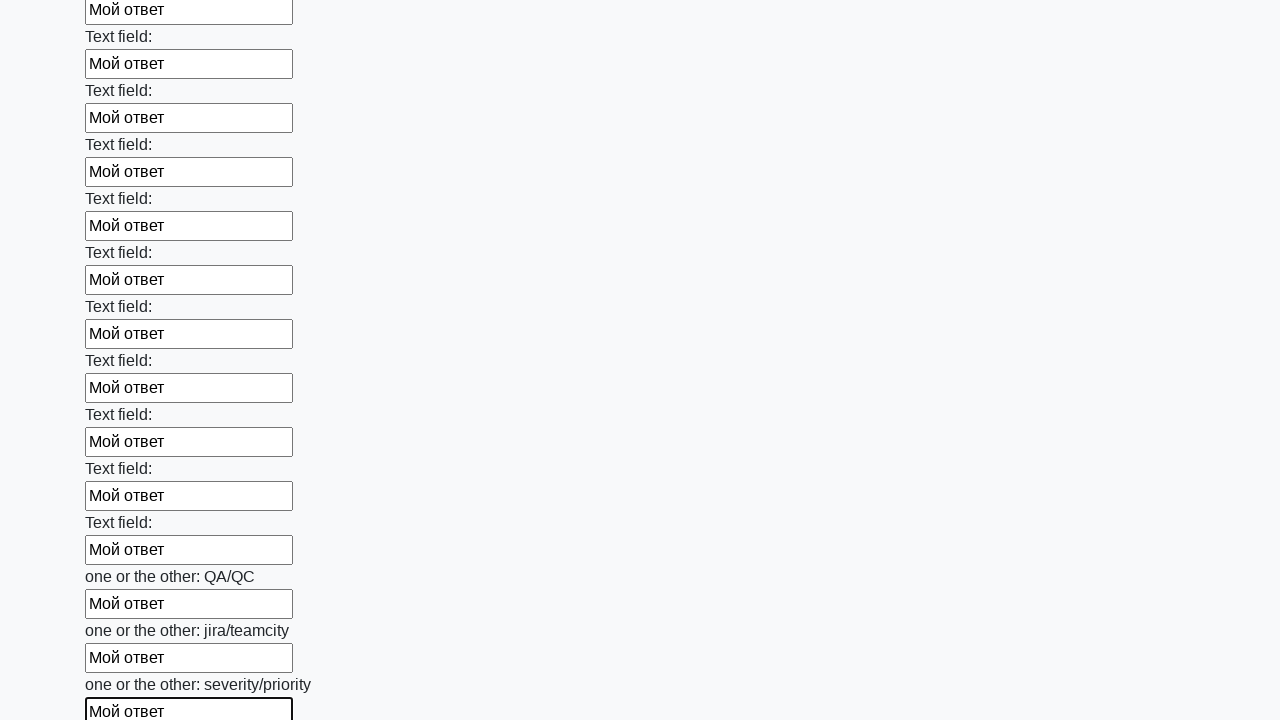

Filled an input field with 'Мой ответ' on input >> nth=90
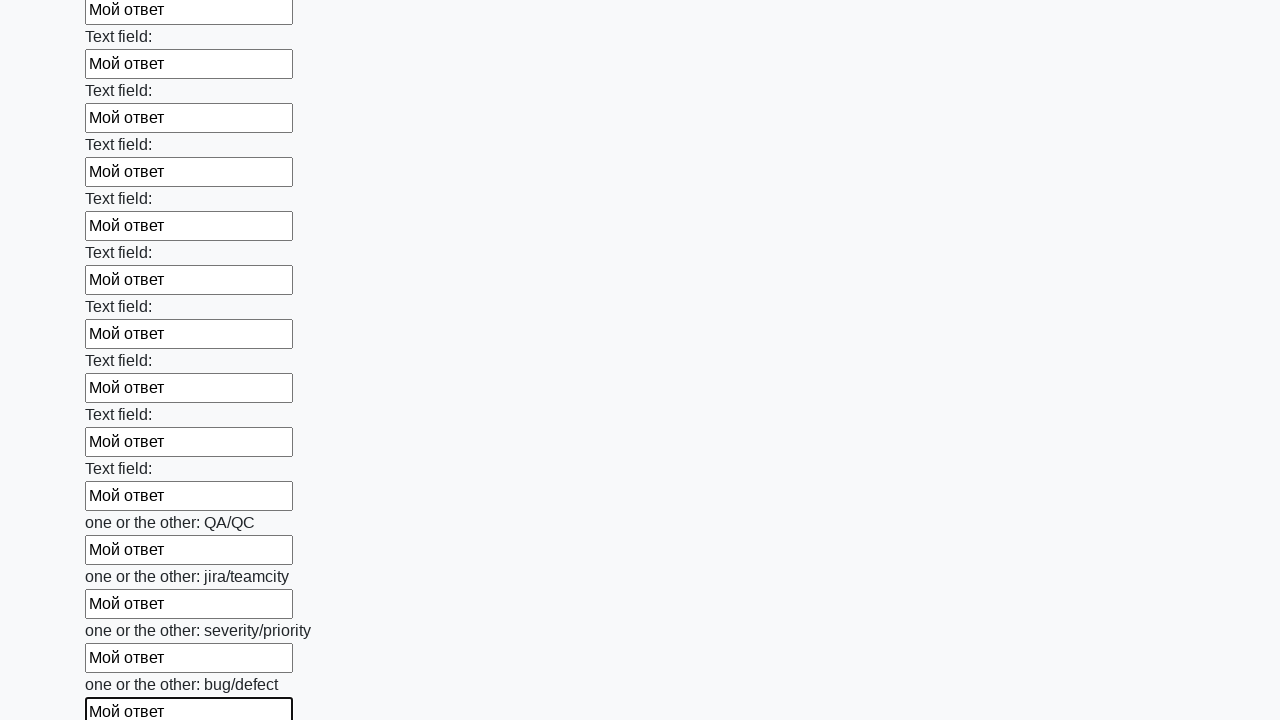

Filled an input field with 'Мой ответ' on input >> nth=91
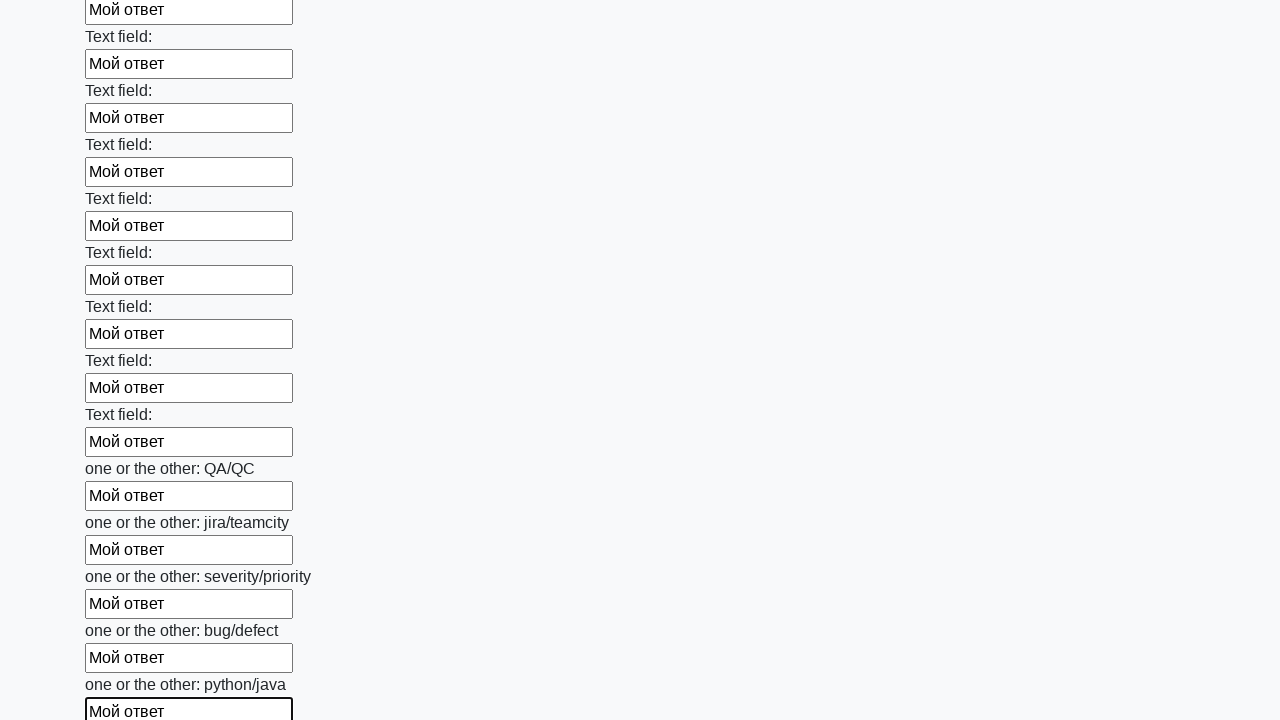

Filled an input field with 'Мой ответ' on input >> nth=92
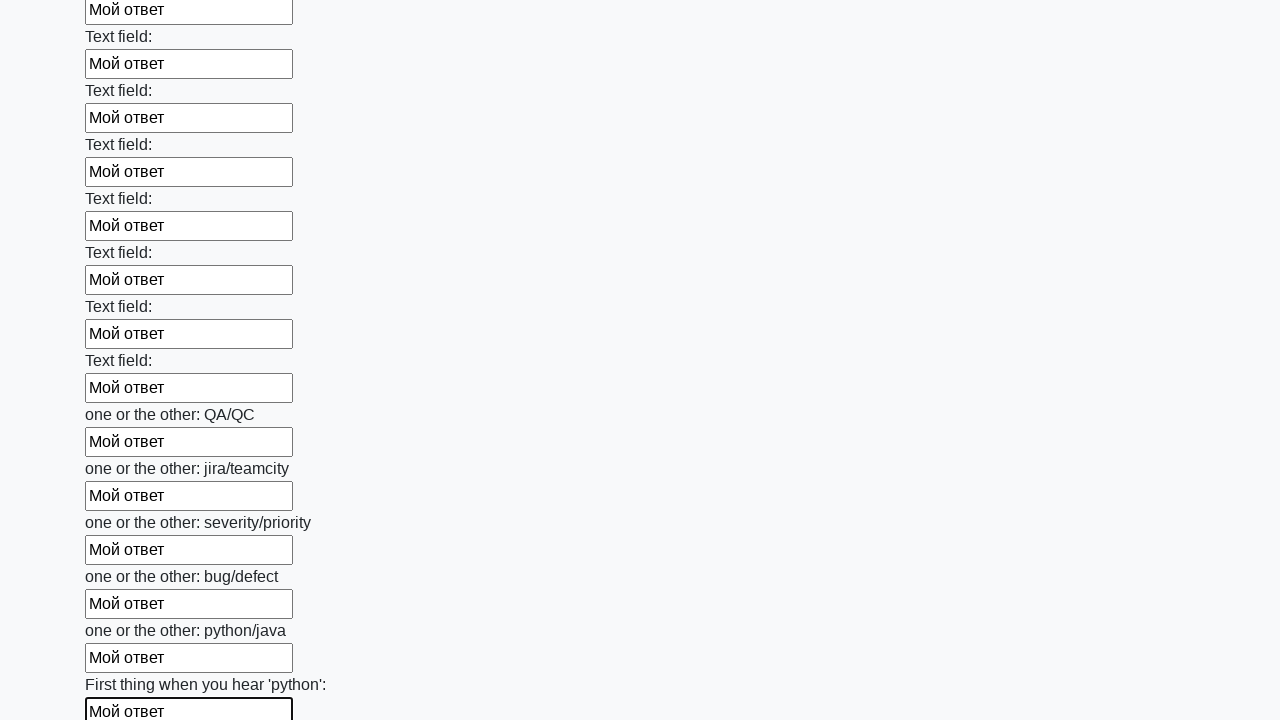

Filled an input field with 'Мой ответ' on input >> nth=93
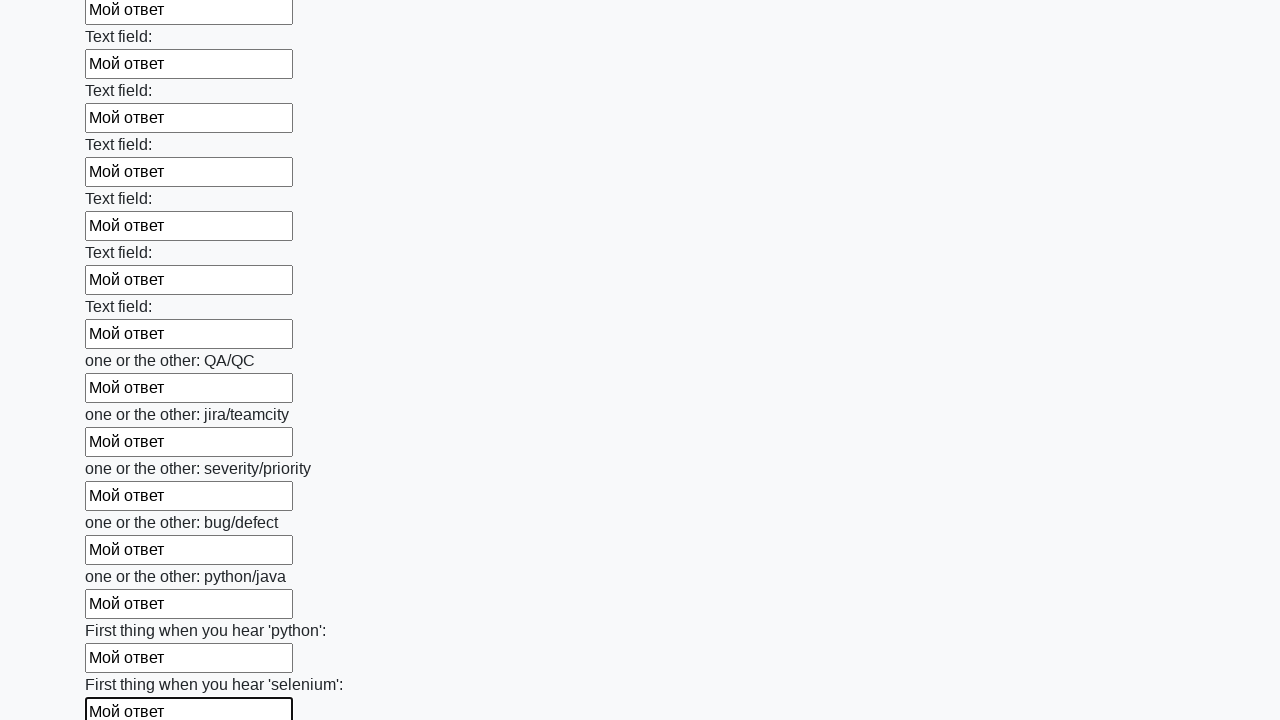

Filled an input field with 'Мой ответ' on input >> nth=94
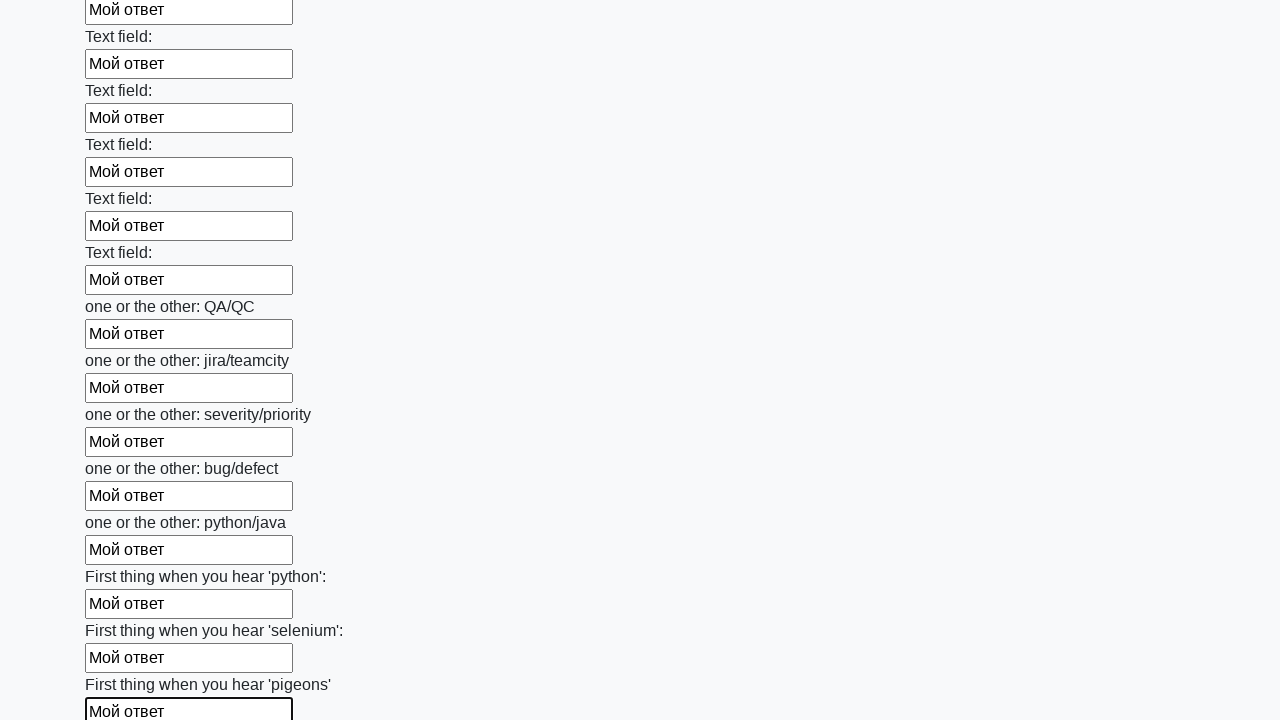

Filled an input field with 'Мой ответ' on input >> nth=95
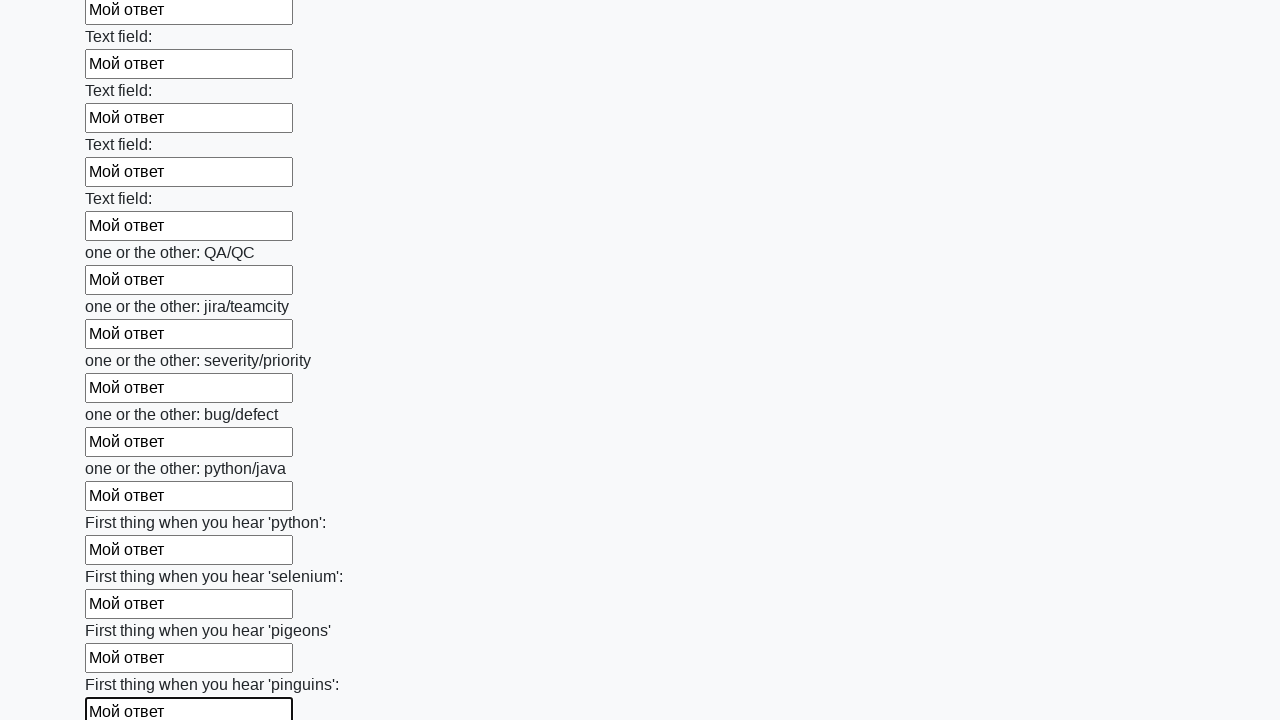

Filled an input field with 'Мой ответ' on input >> nth=96
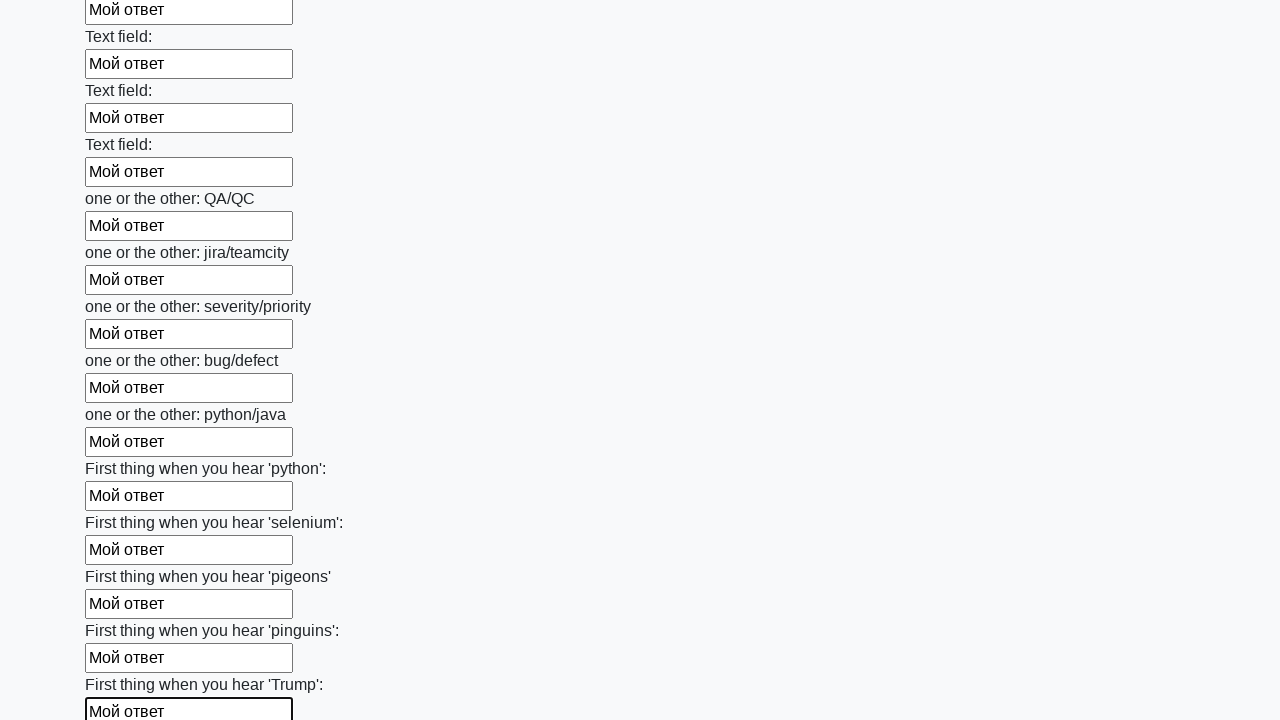

Filled an input field with 'Мой ответ' on input >> nth=97
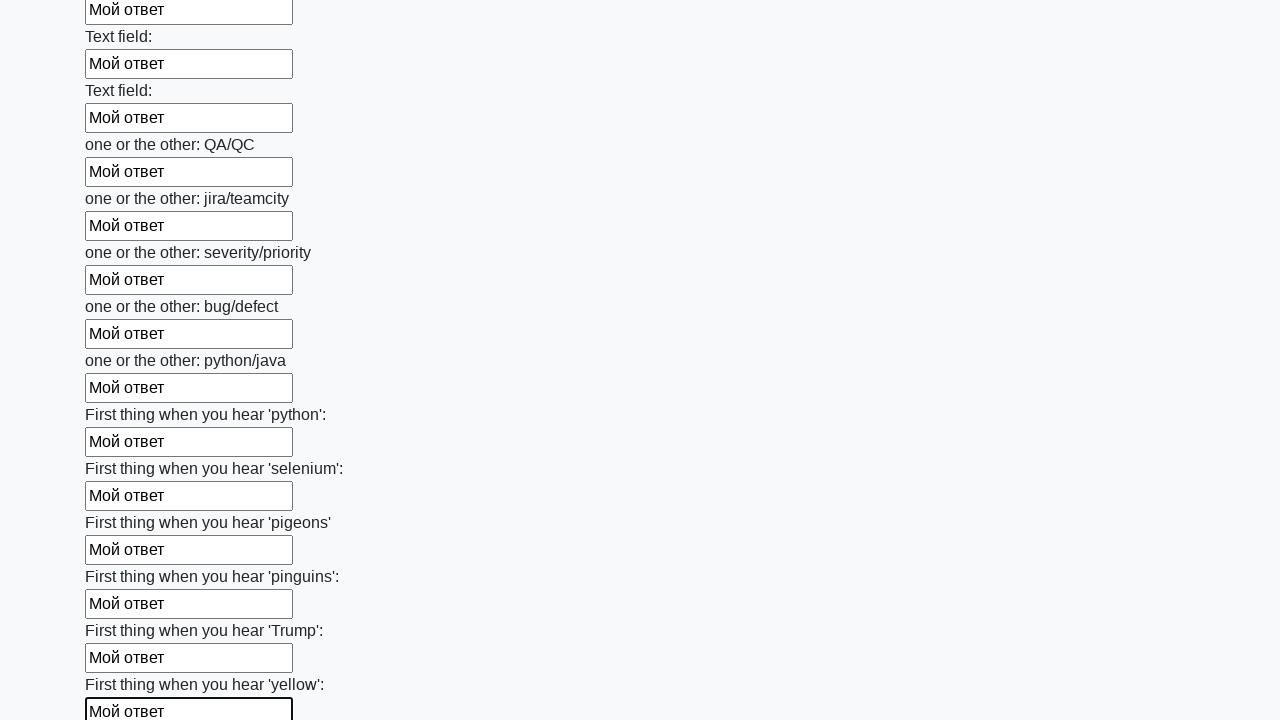

Filled an input field with 'Мой ответ' on input >> nth=98
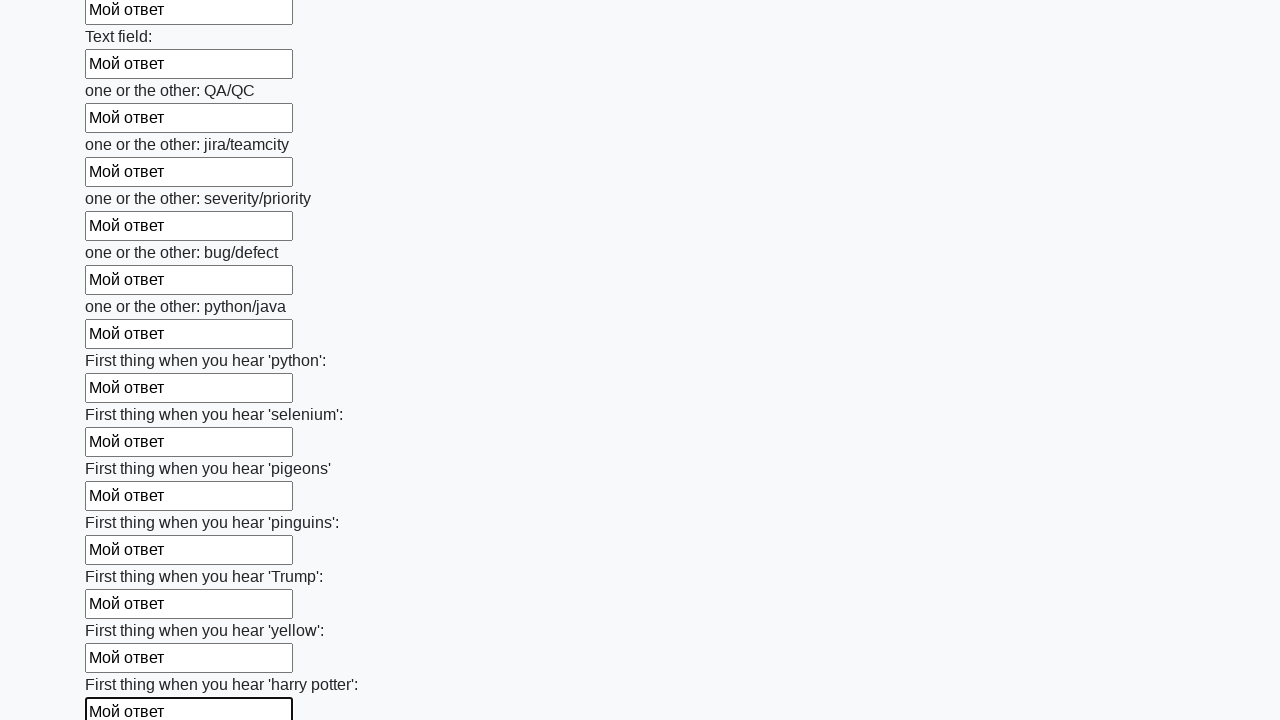

Filled an input field with 'Мой ответ' on input >> nth=99
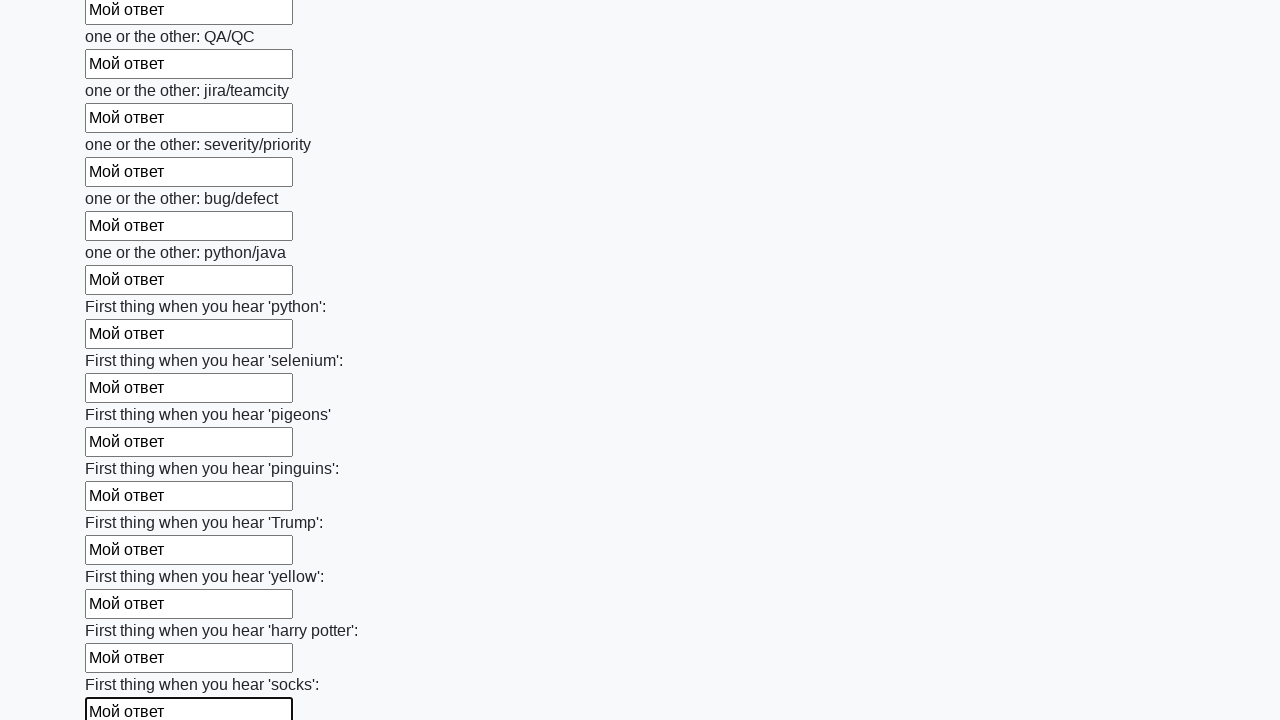

Clicked the submit button at (123, 611) on button.btn
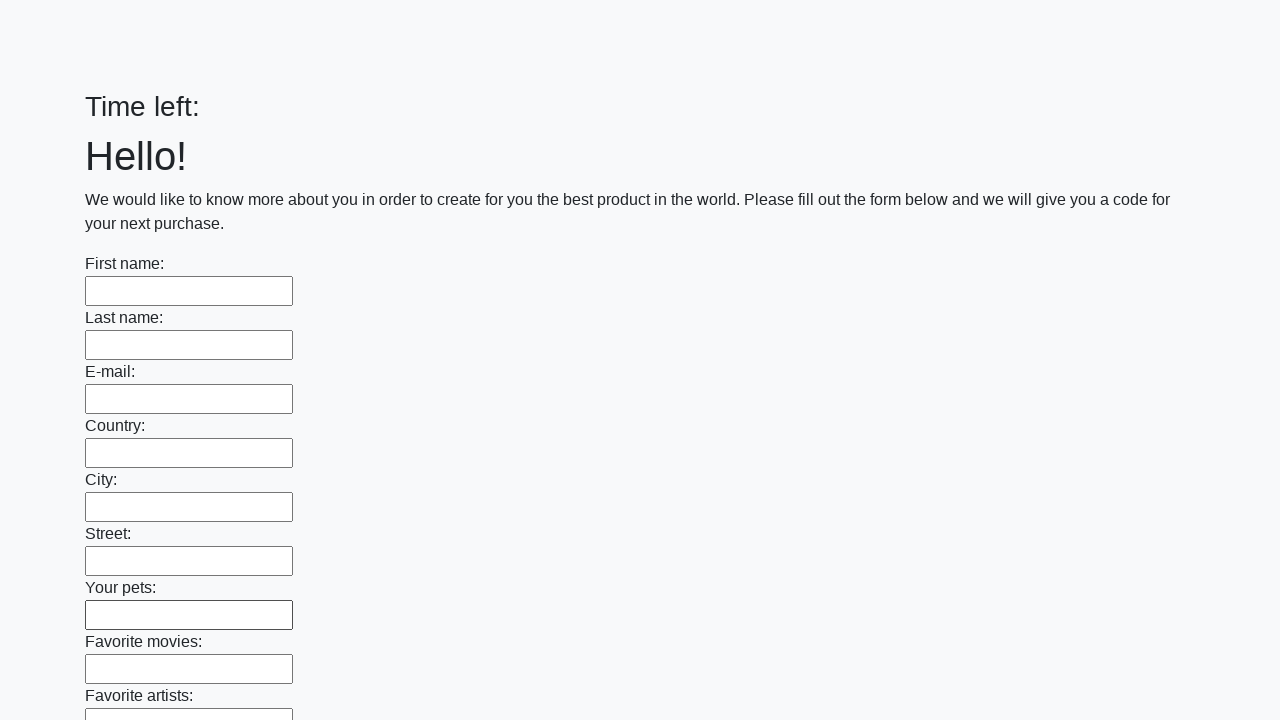

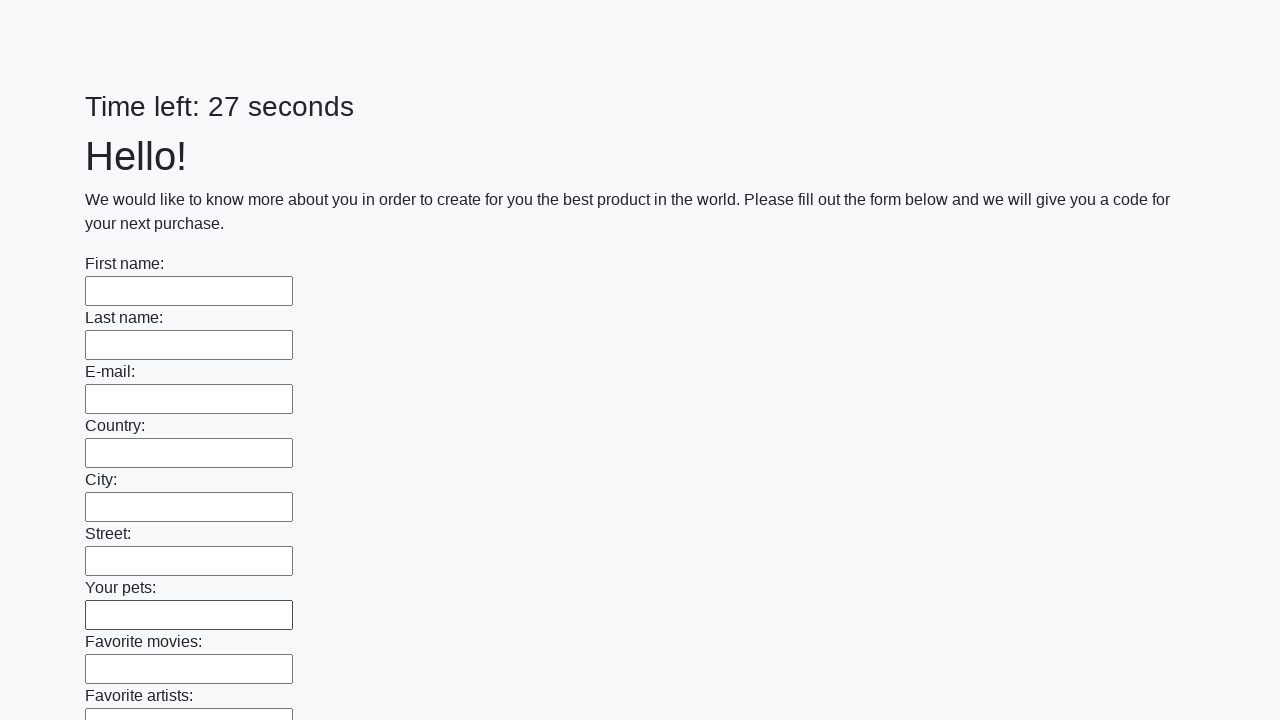